Tests filling a large form by finding all input elements on the page and entering "answer" into each field, then clicking the submit button.

Starting URL: http://suninjuly.github.io/huge_form.html

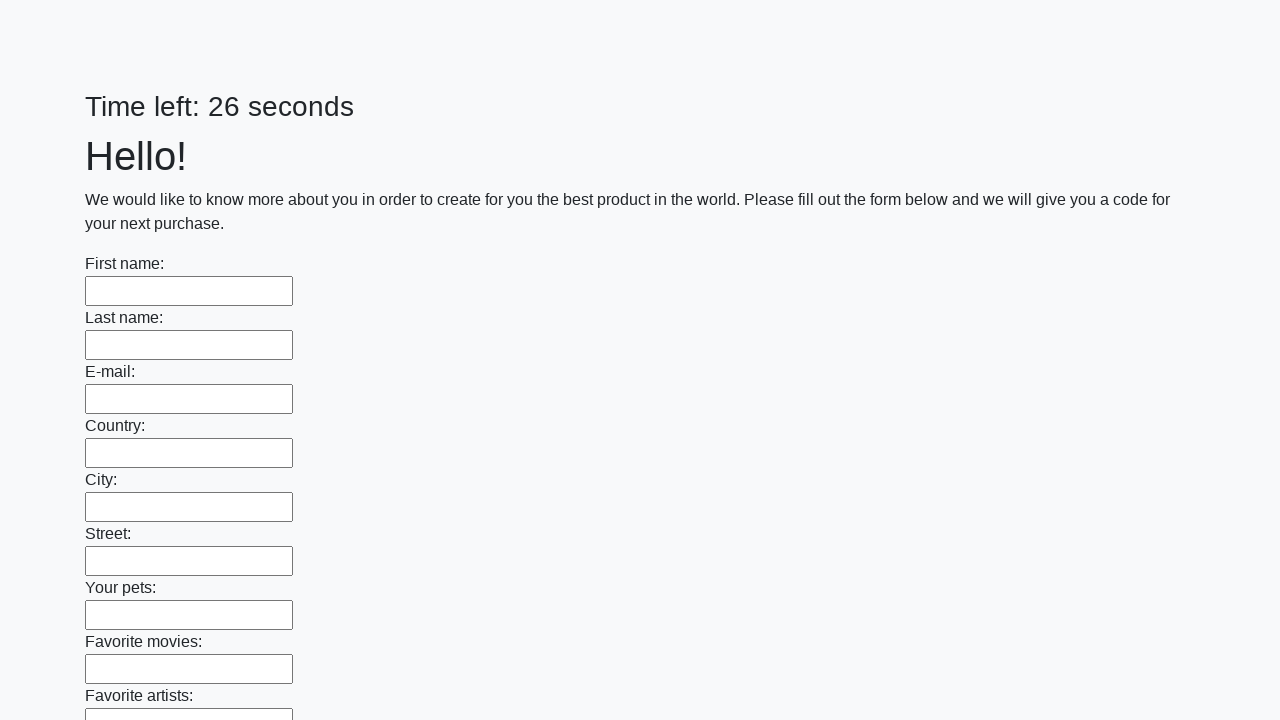

Located all input elements on the form
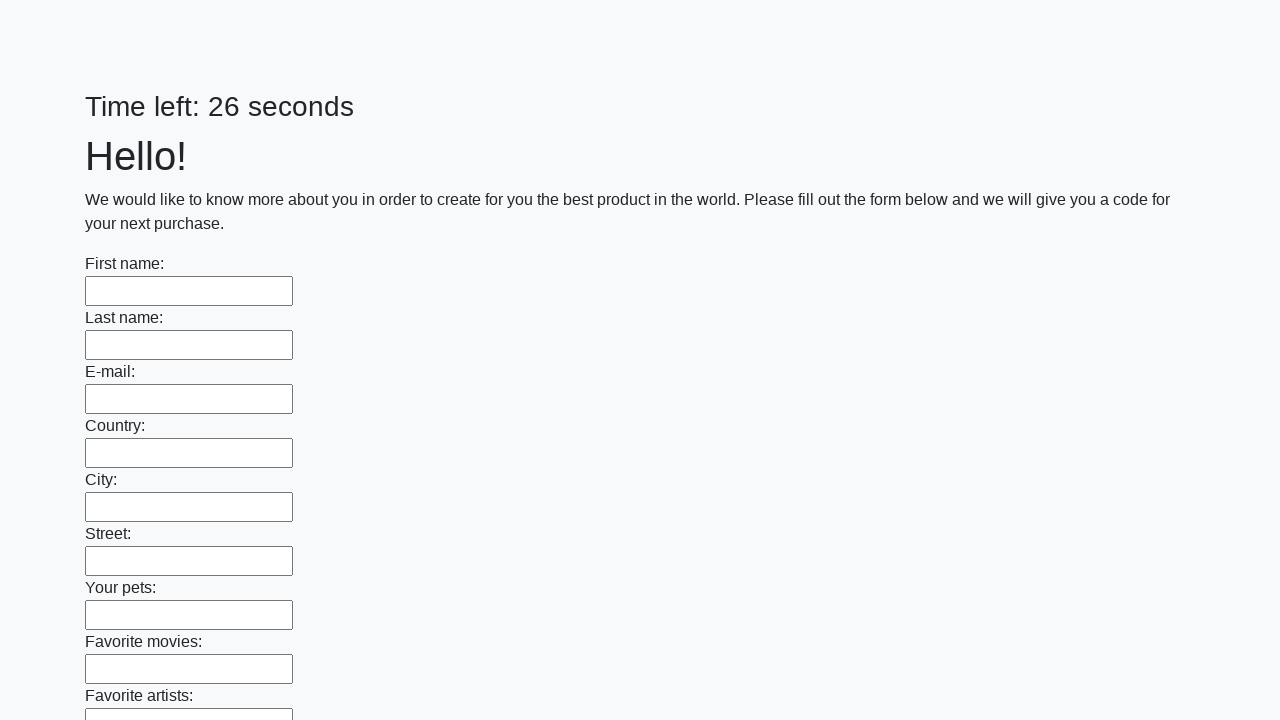

Filled an input field with 'answer' on input >> nth=0
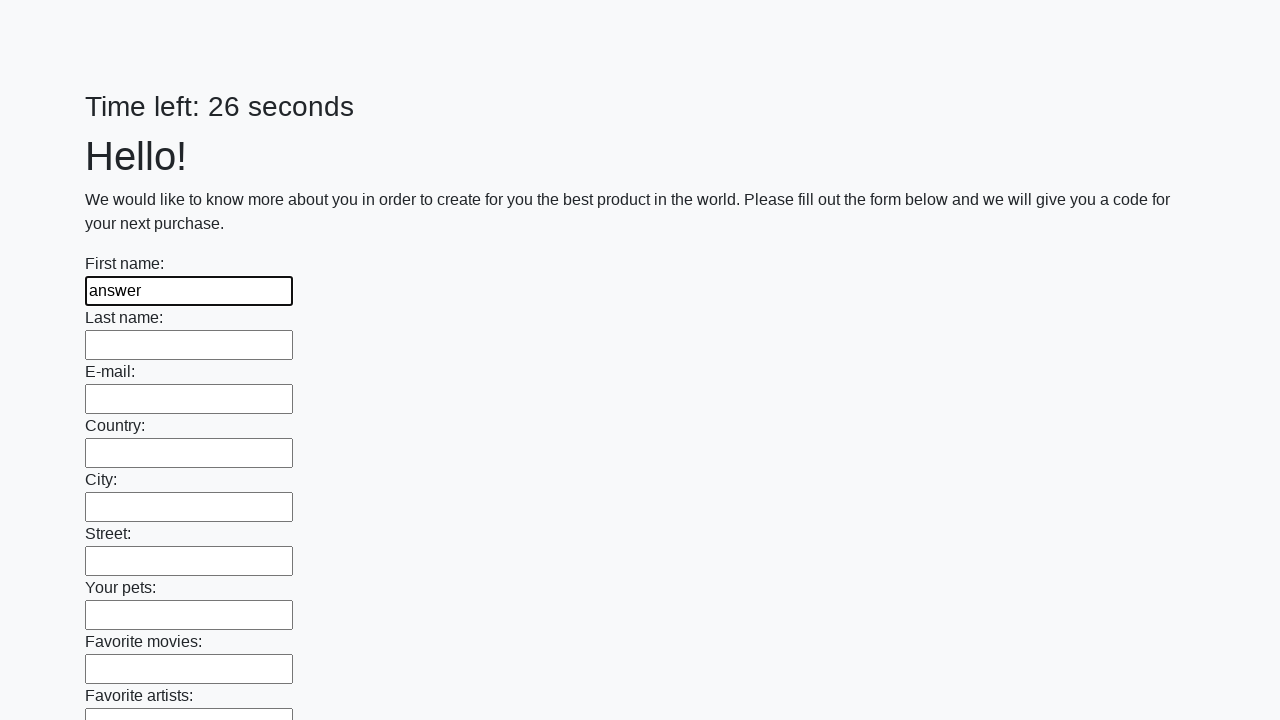

Filled an input field with 'answer' on input >> nth=1
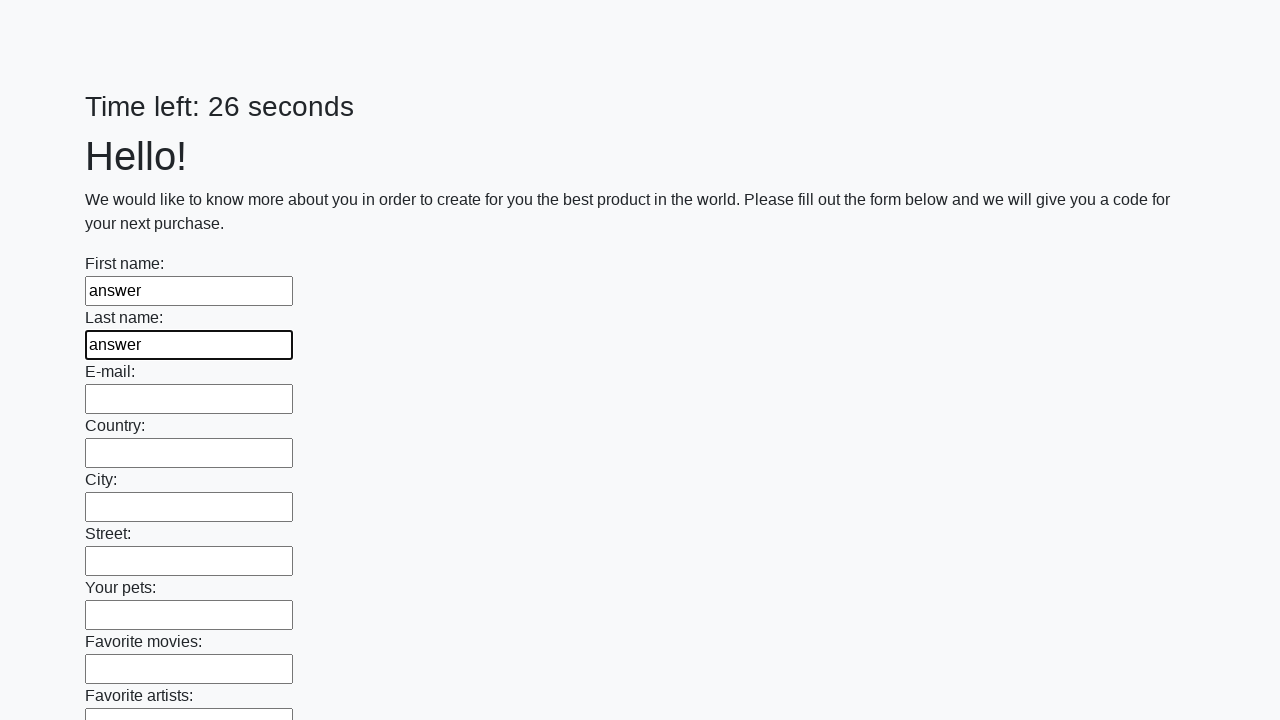

Filled an input field with 'answer' on input >> nth=2
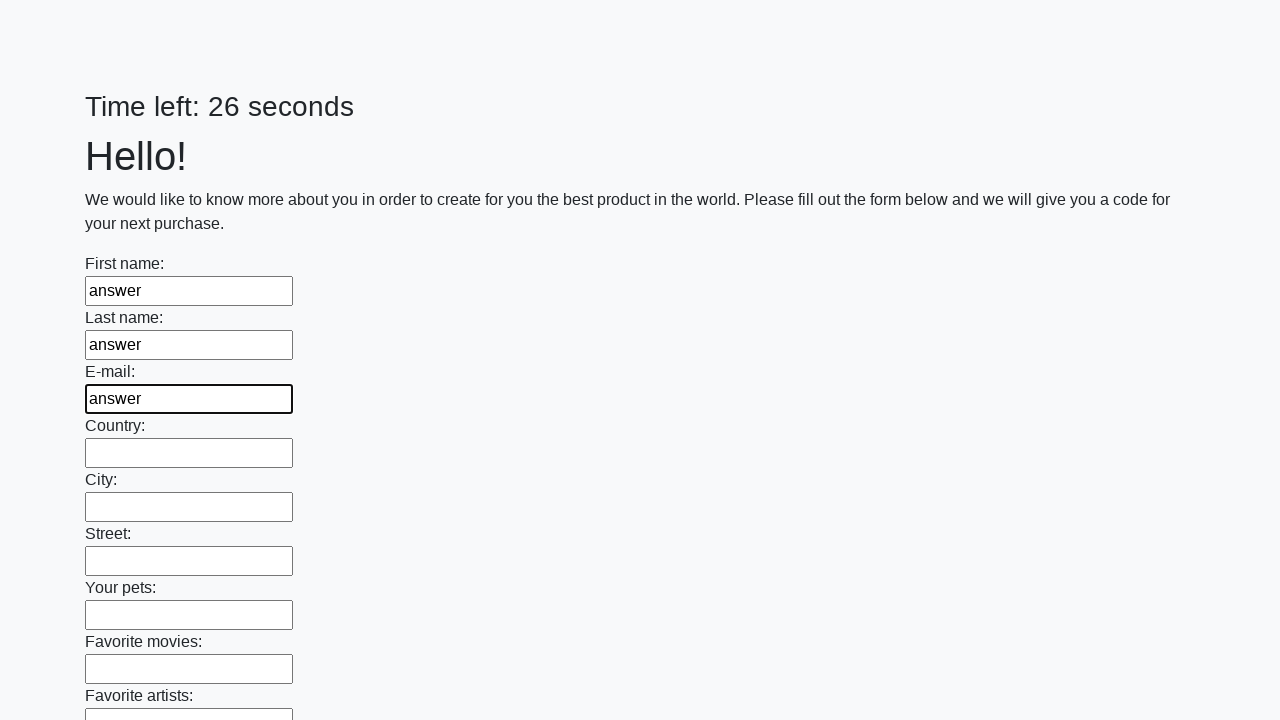

Filled an input field with 'answer' on input >> nth=3
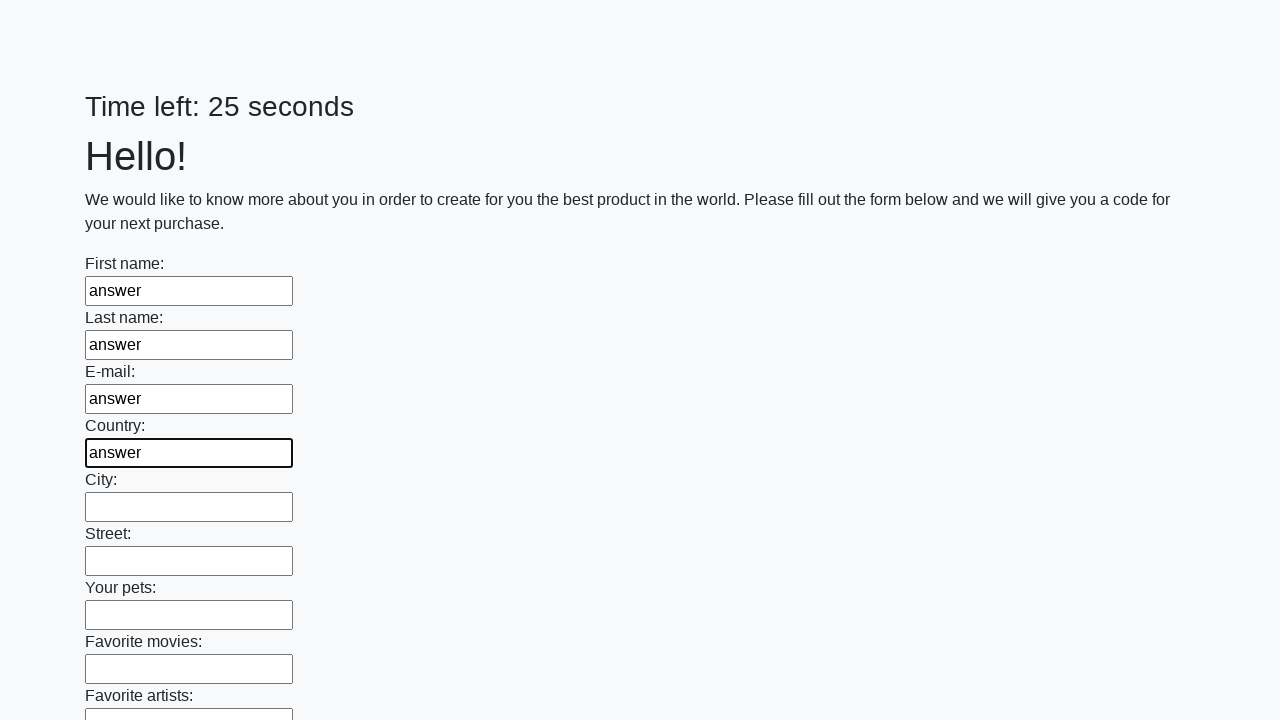

Filled an input field with 'answer' on input >> nth=4
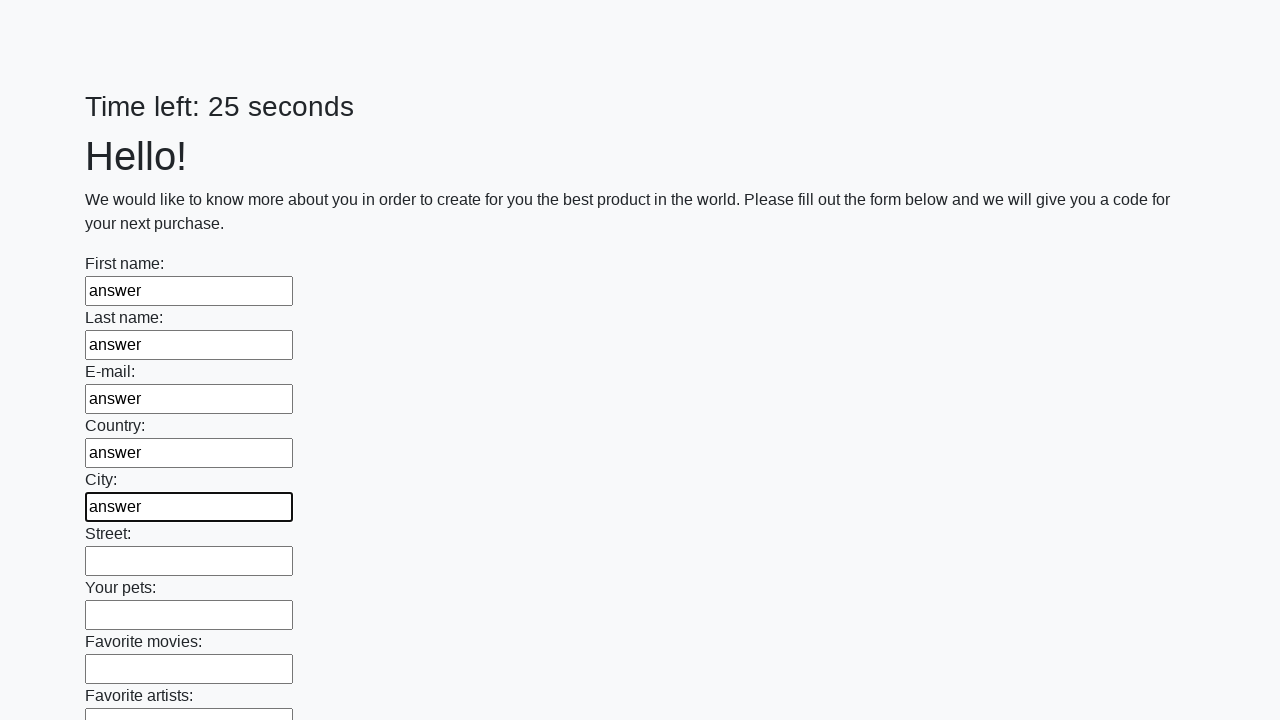

Filled an input field with 'answer' on input >> nth=5
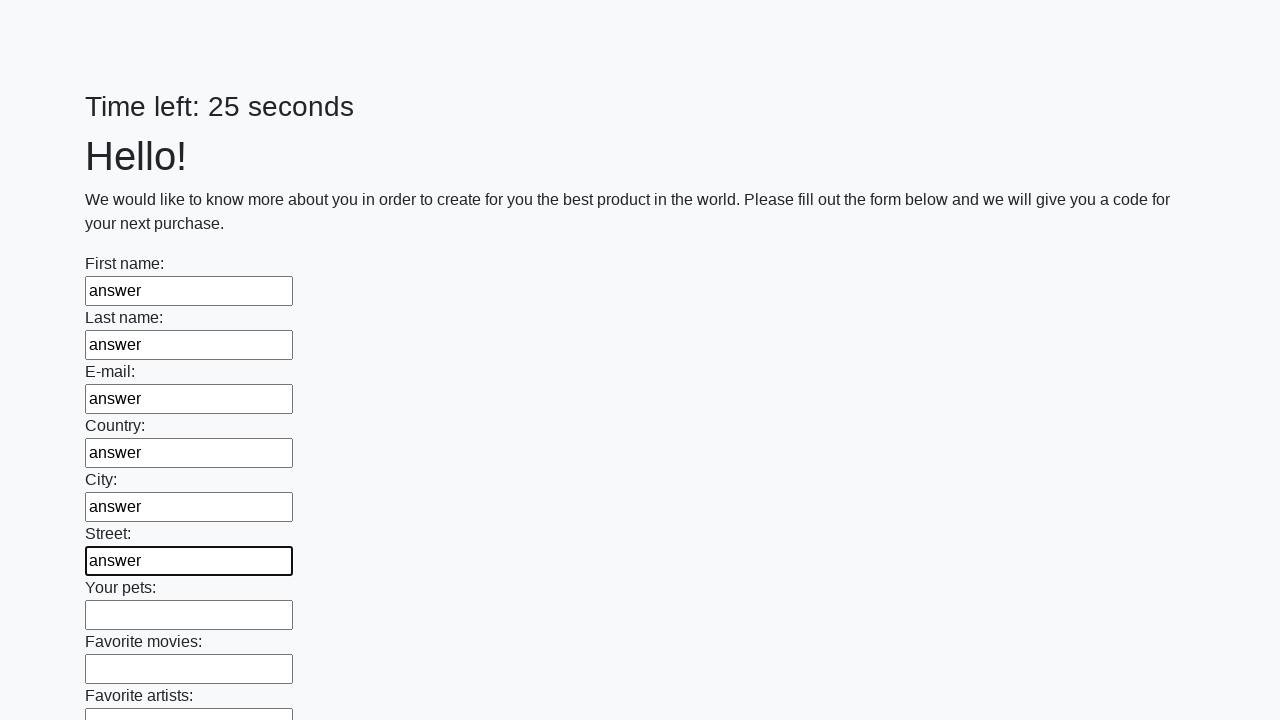

Filled an input field with 'answer' on input >> nth=6
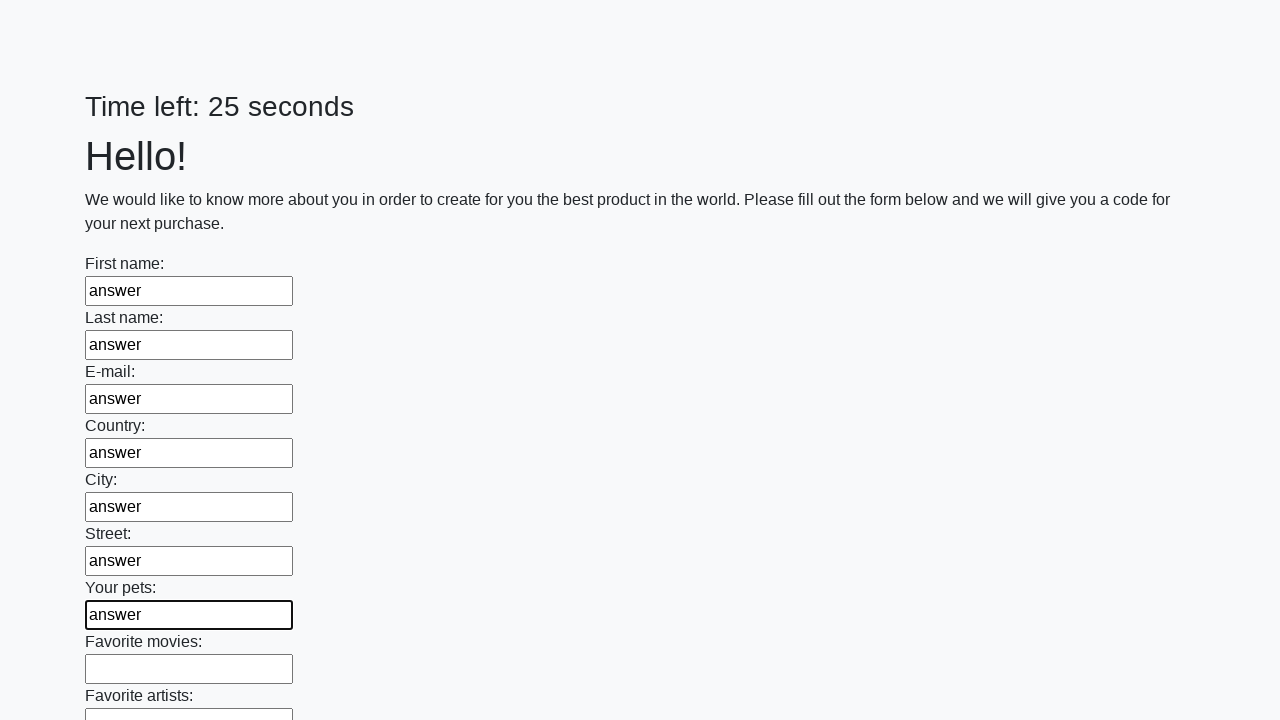

Filled an input field with 'answer' on input >> nth=7
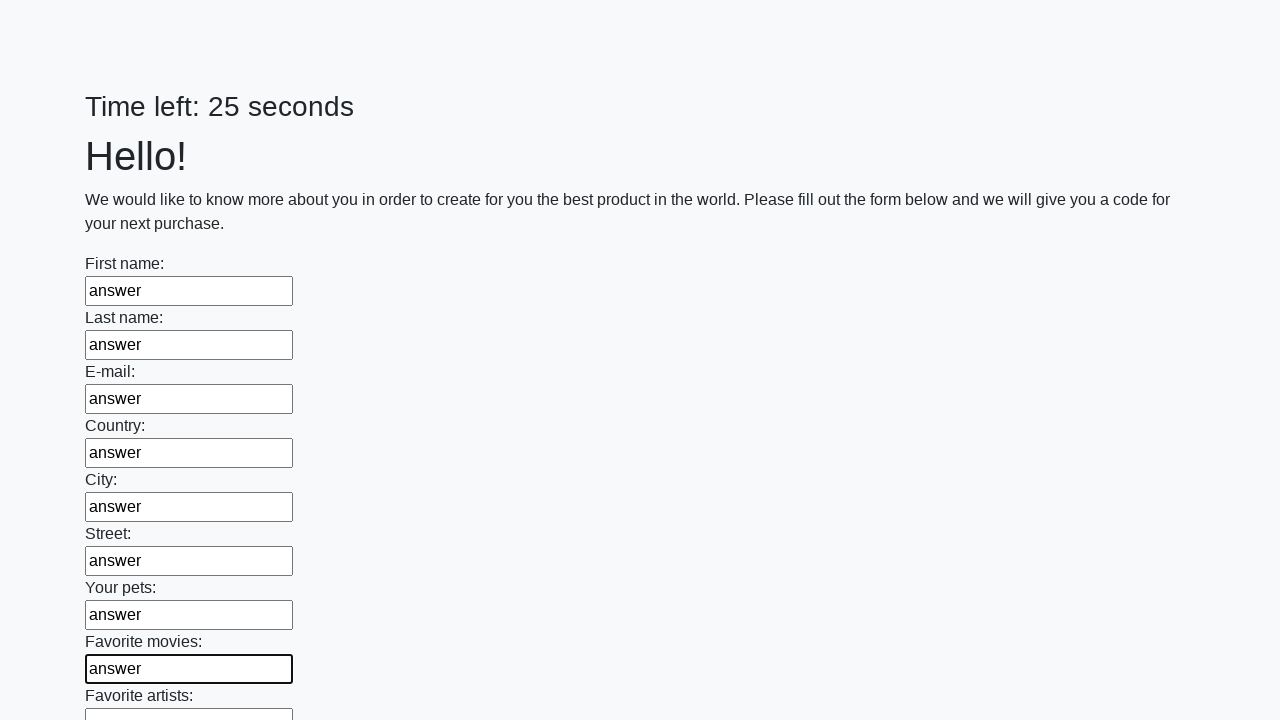

Filled an input field with 'answer' on input >> nth=8
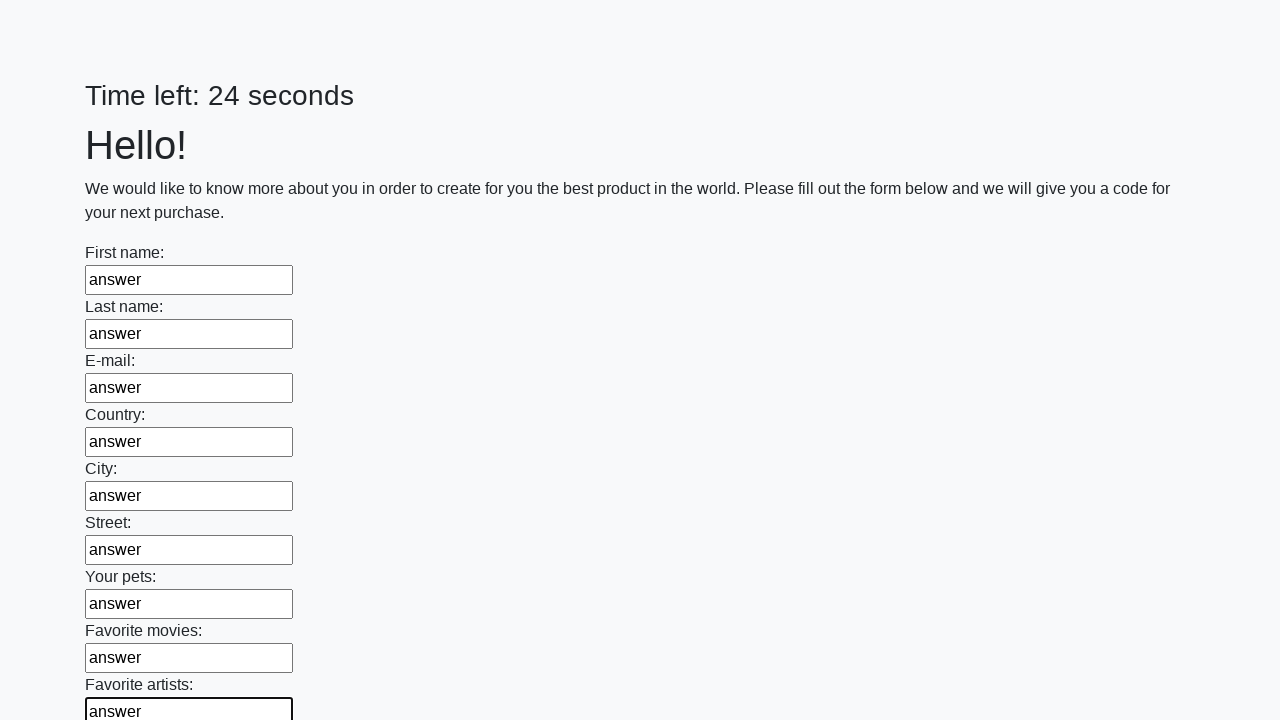

Filled an input field with 'answer' on input >> nth=9
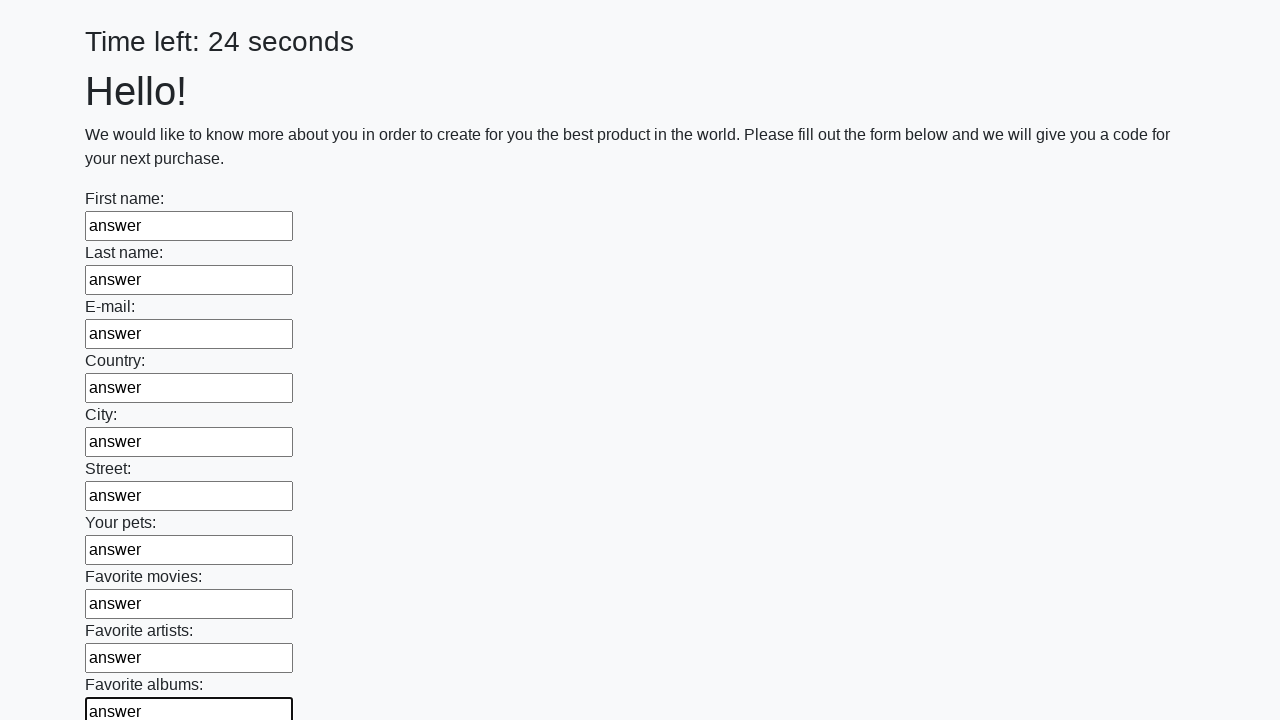

Filled an input field with 'answer' on input >> nth=10
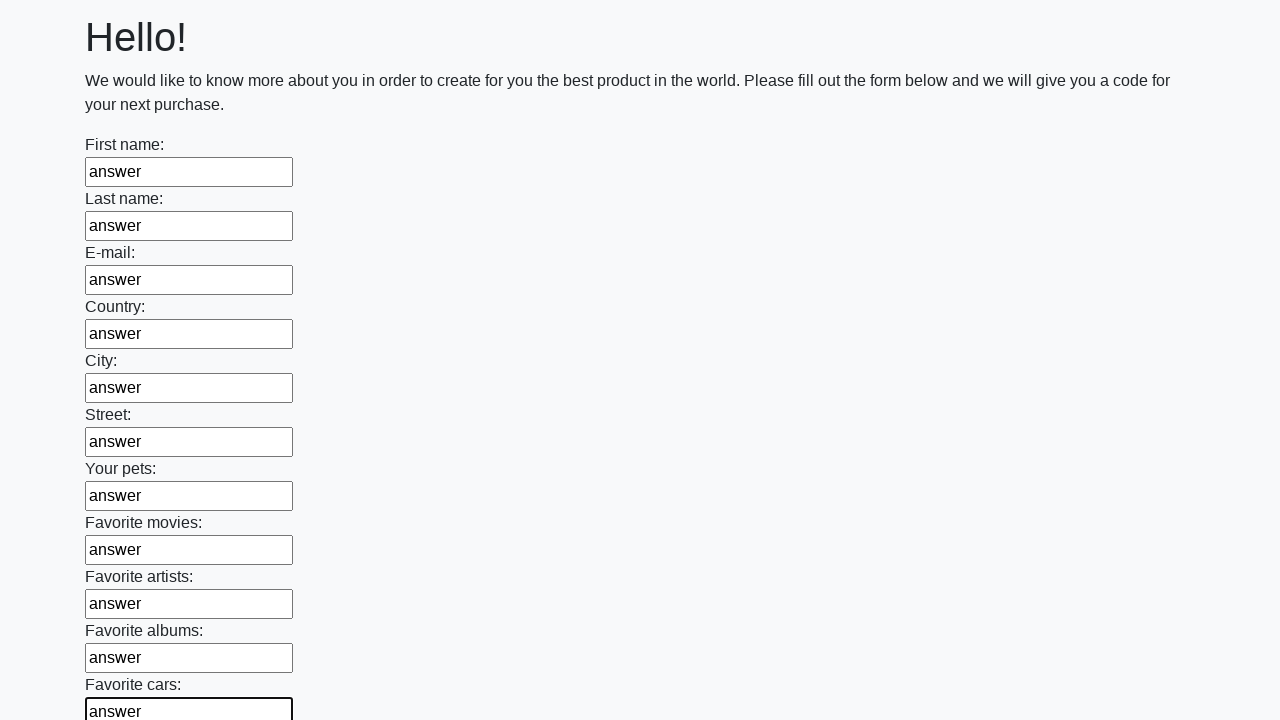

Filled an input field with 'answer' on input >> nth=11
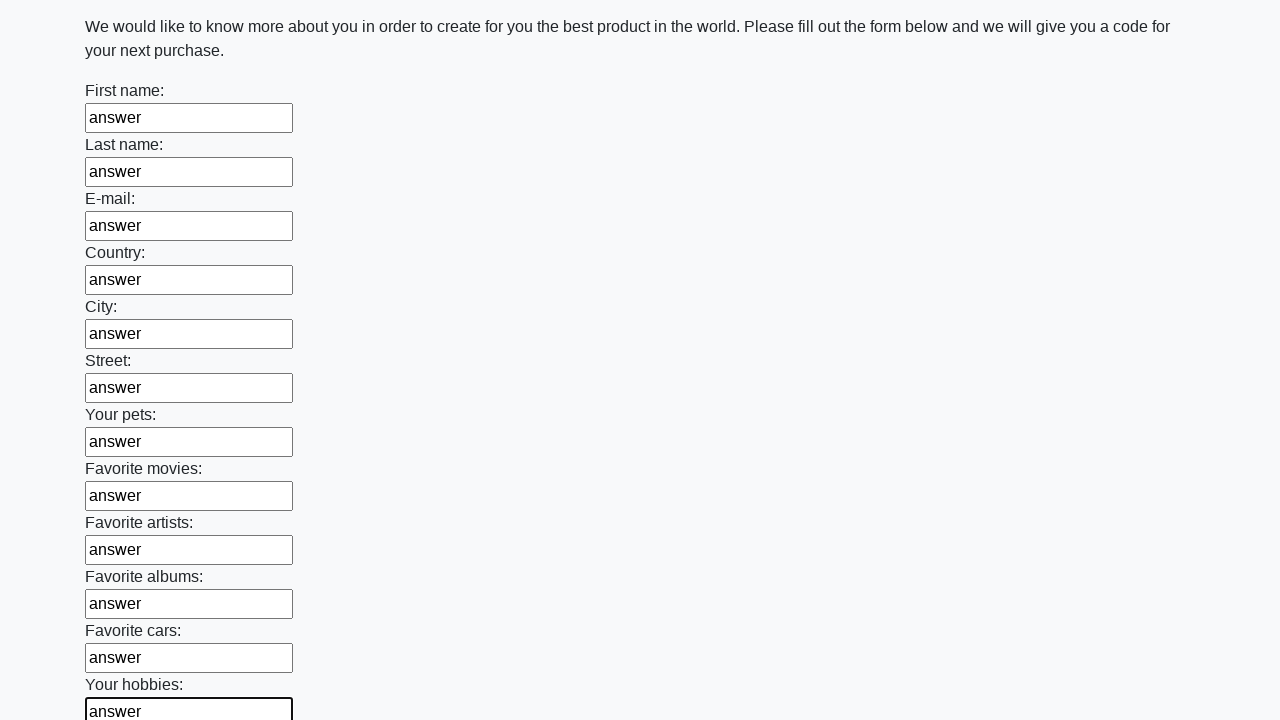

Filled an input field with 'answer' on input >> nth=12
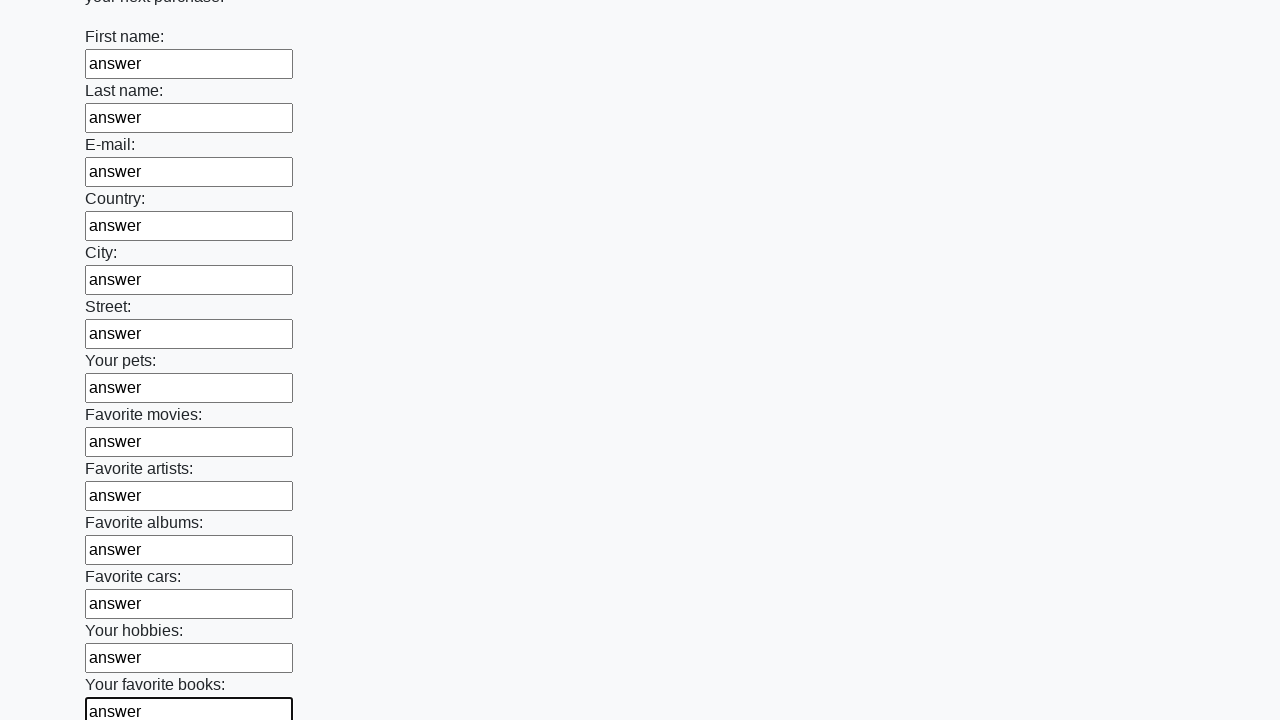

Filled an input field with 'answer' on input >> nth=13
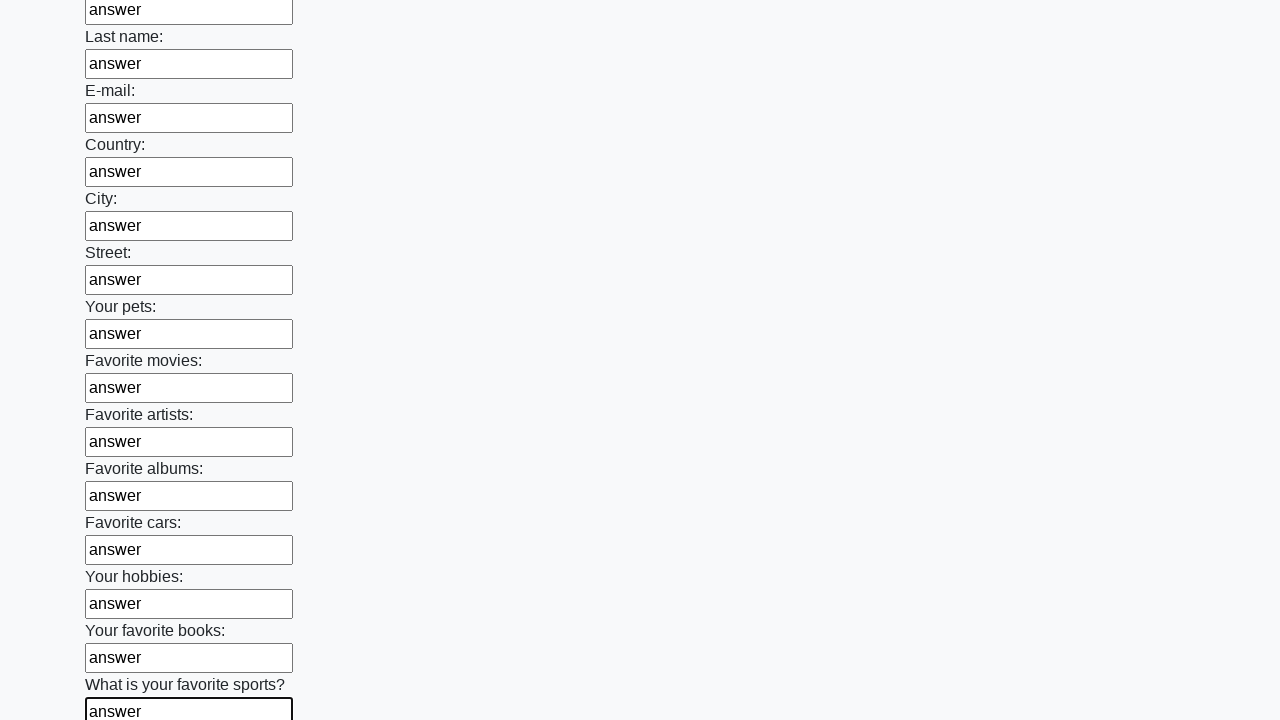

Filled an input field with 'answer' on input >> nth=14
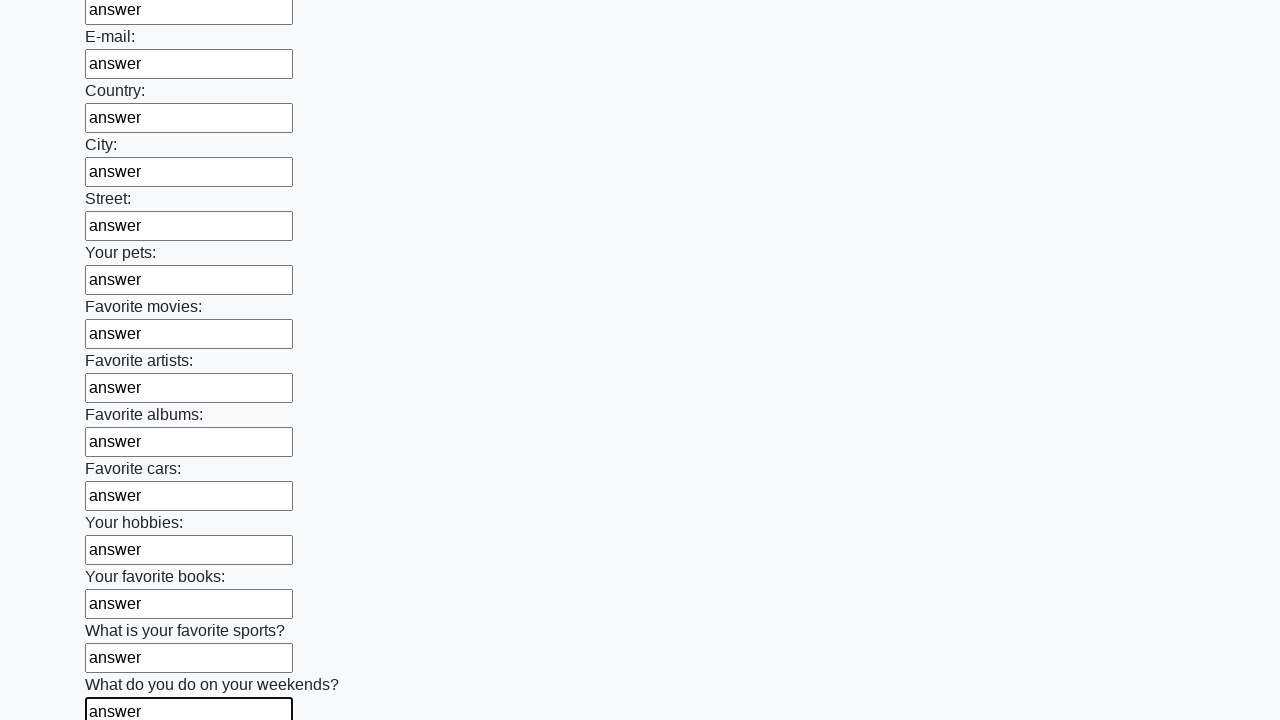

Filled an input field with 'answer' on input >> nth=15
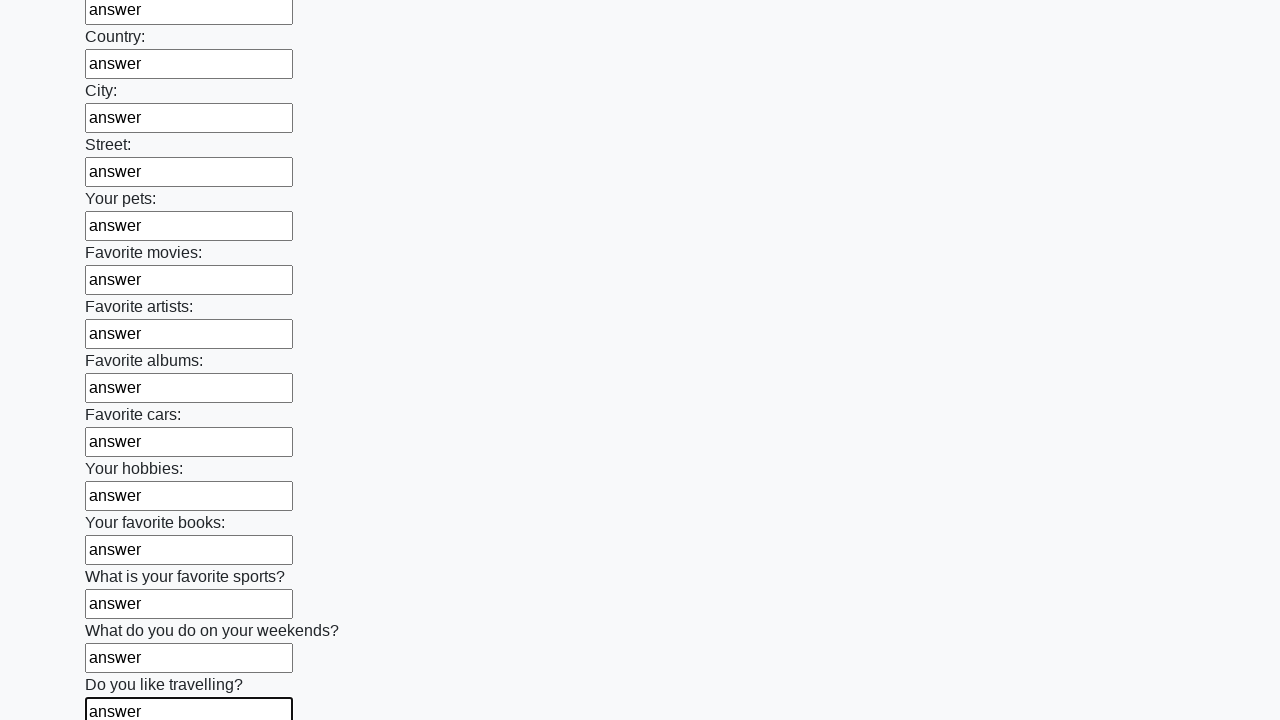

Filled an input field with 'answer' on input >> nth=16
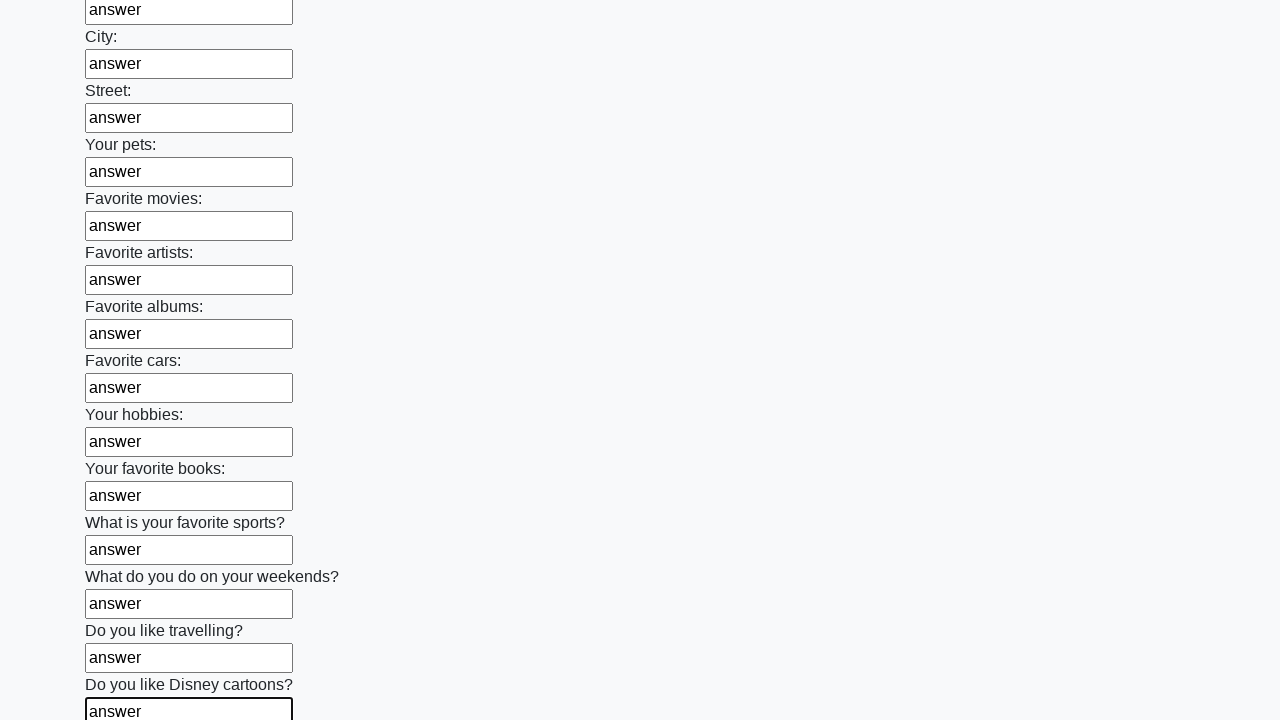

Filled an input field with 'answer' on input >> nth=17
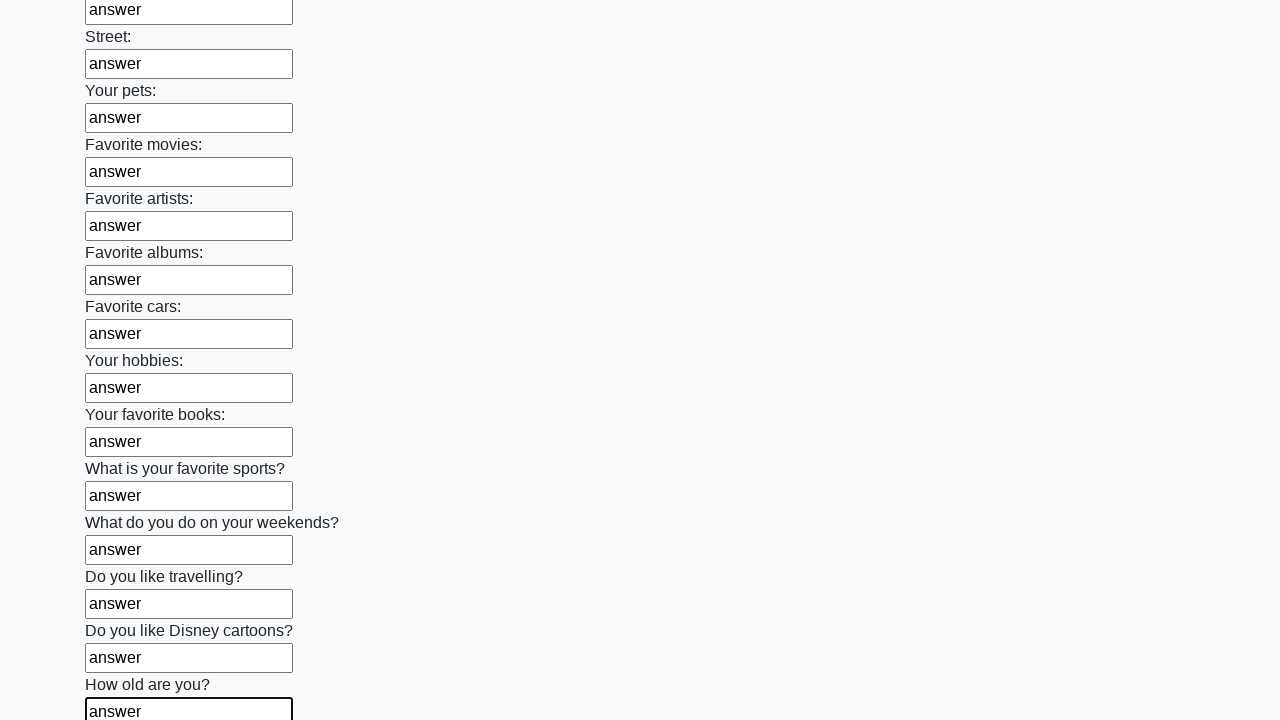

Filled an input field with 'answer' on input >> nth=18
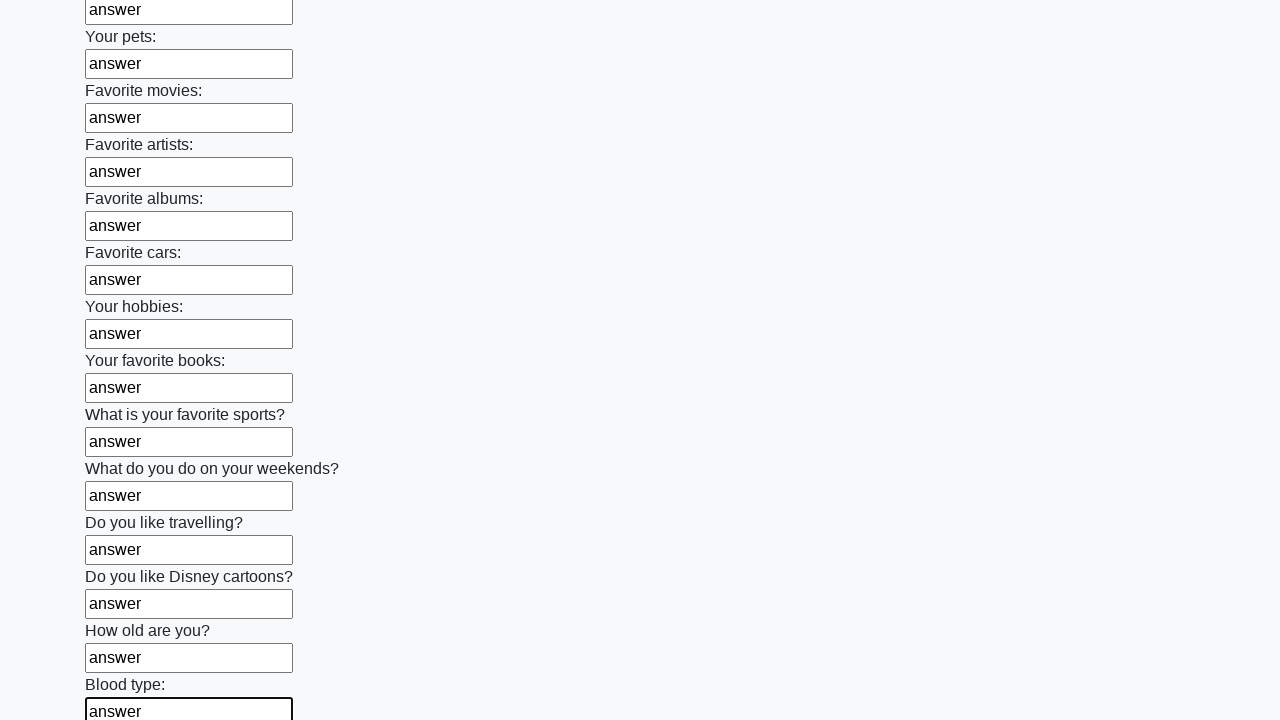

Filled an input field with 'answer' on input >> nth=19
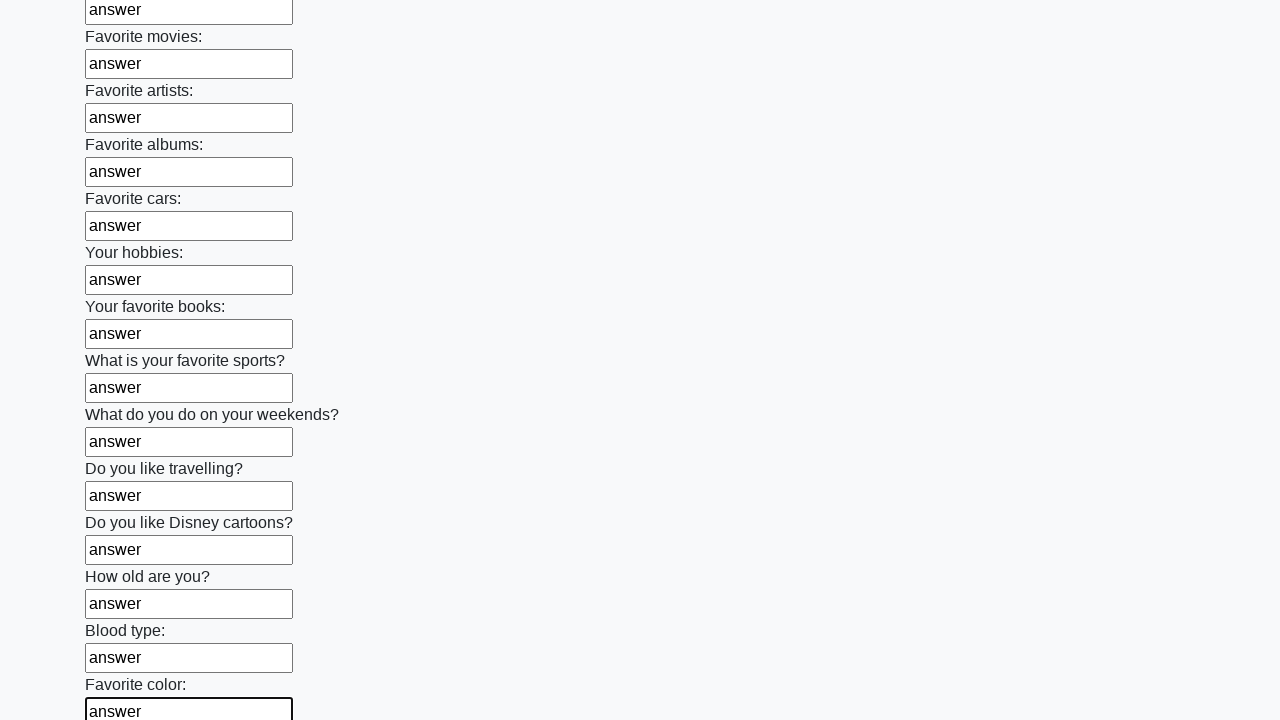

Filled an input field with 'answer' on input >> nth=20
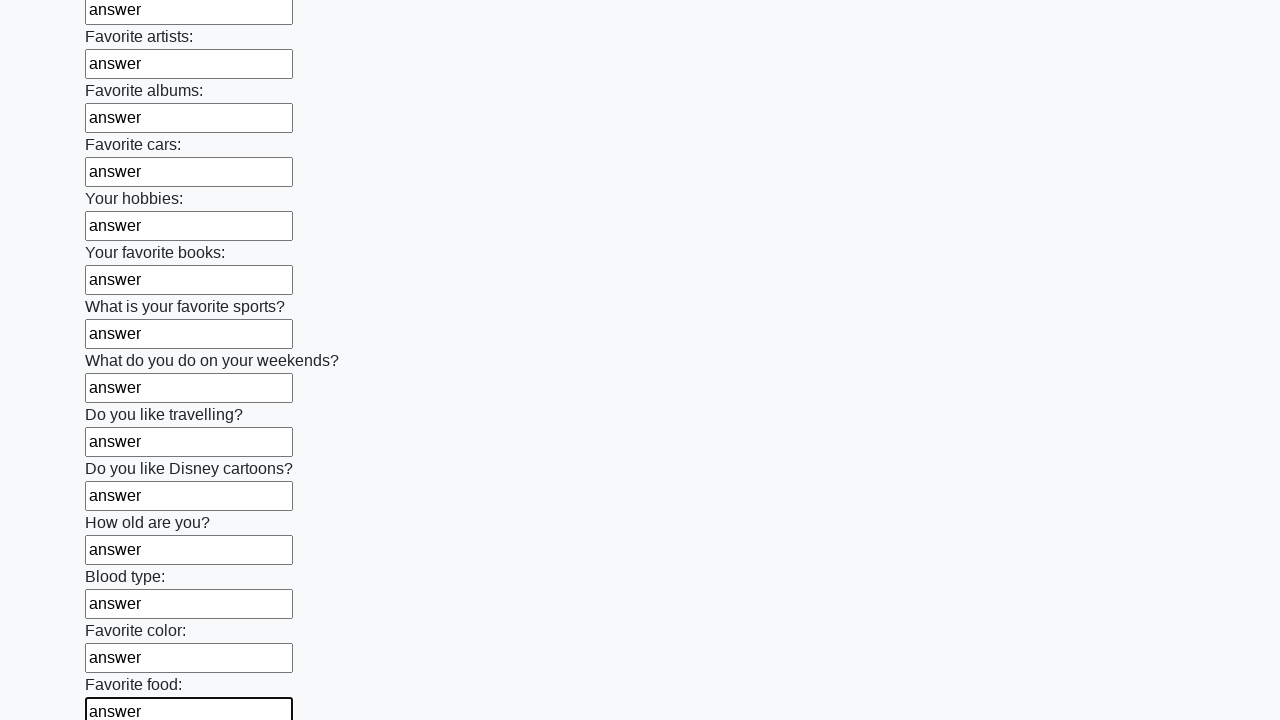

Filled an input field with 'answer' on input >> nth=21
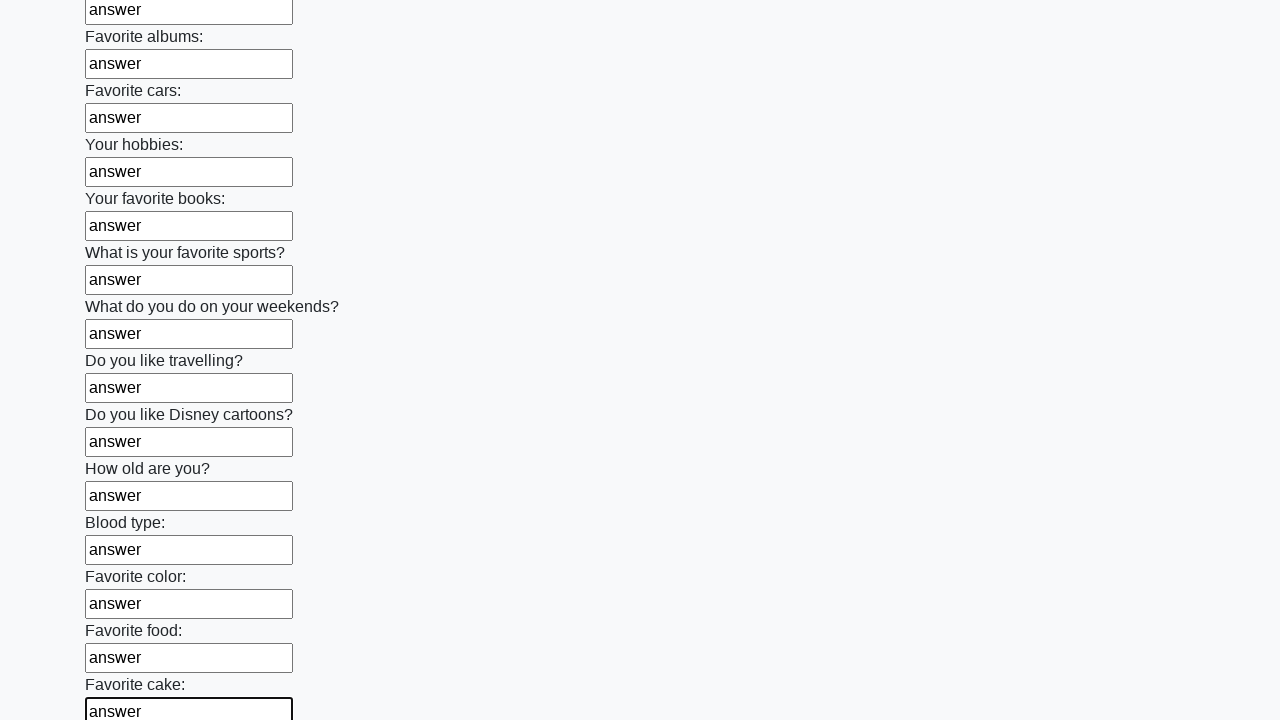

Filled an input field with 'answer' on input >> nth=22
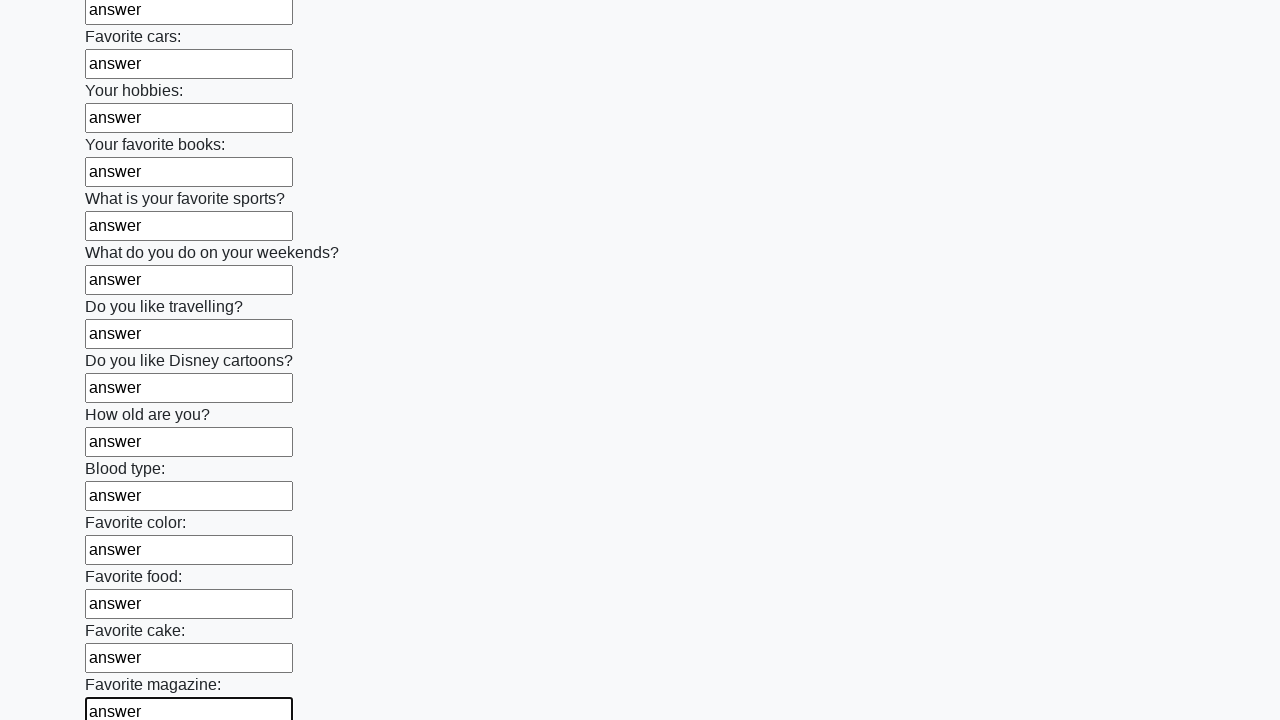

Filled an input field with 'answer' on input >> nth=23
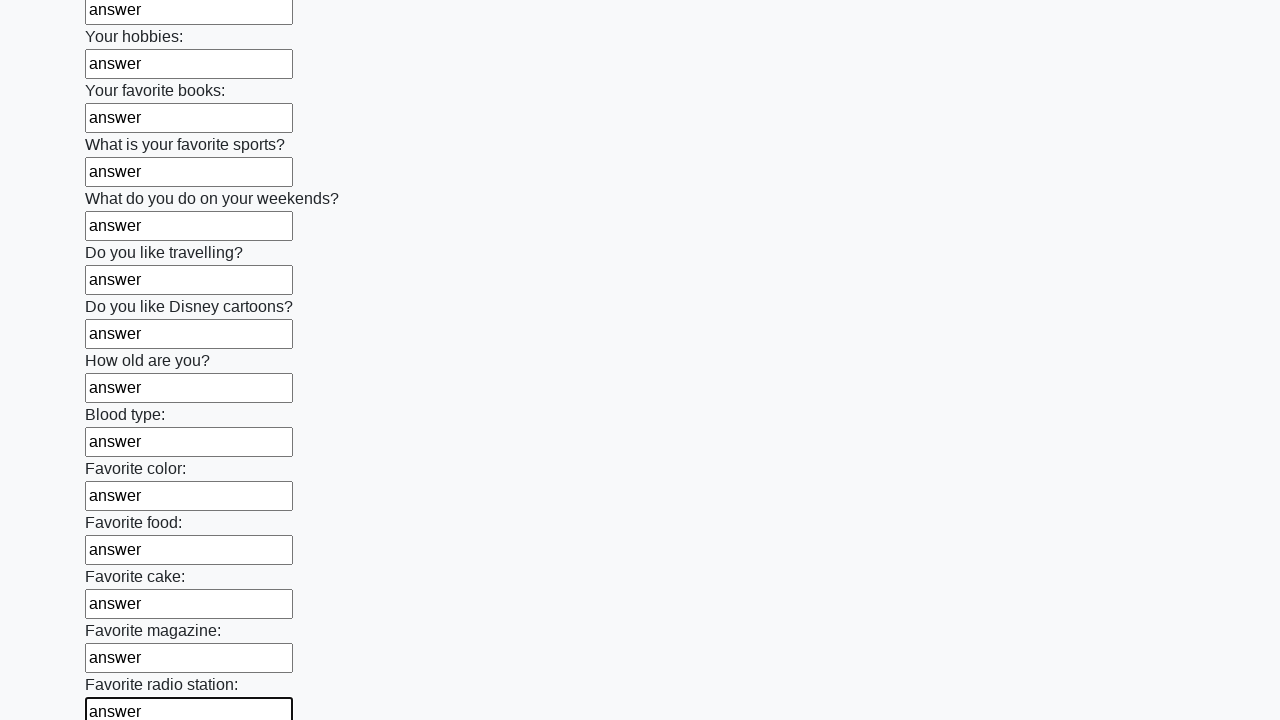

Filled an input field with 'answer' on input >> nth=24
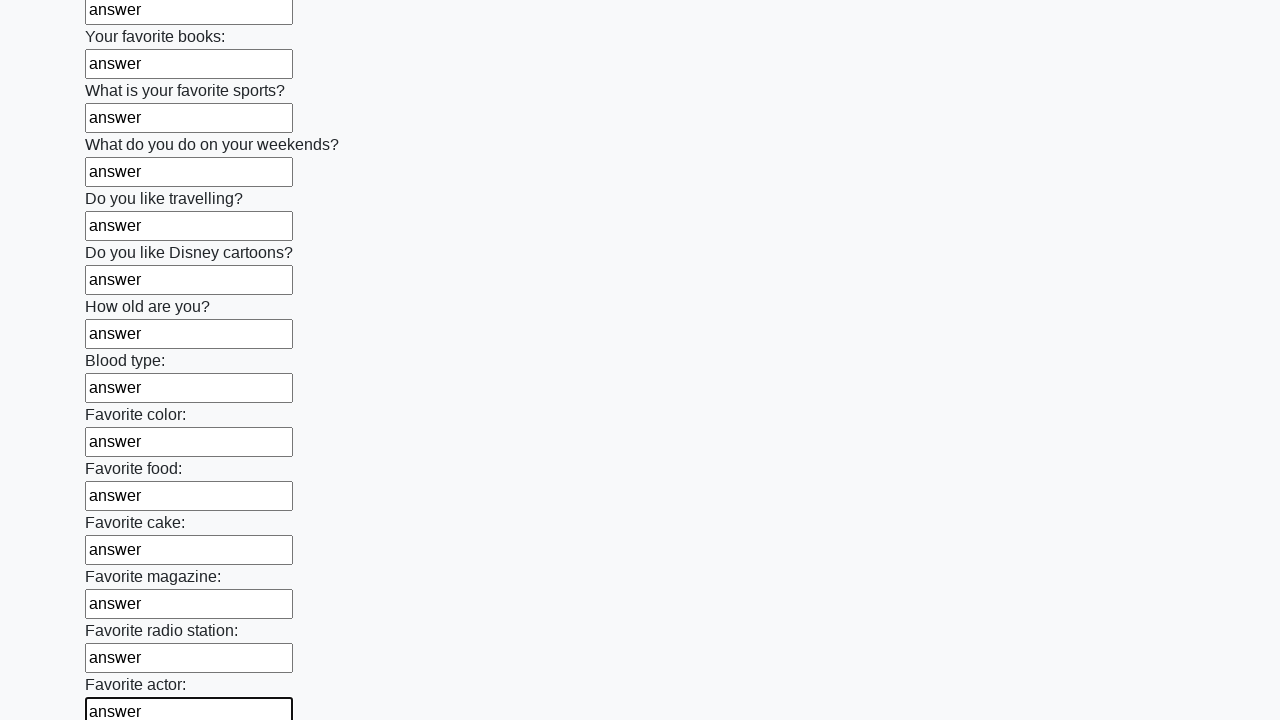

Filled an input field with 'answer' on input >> nth=25
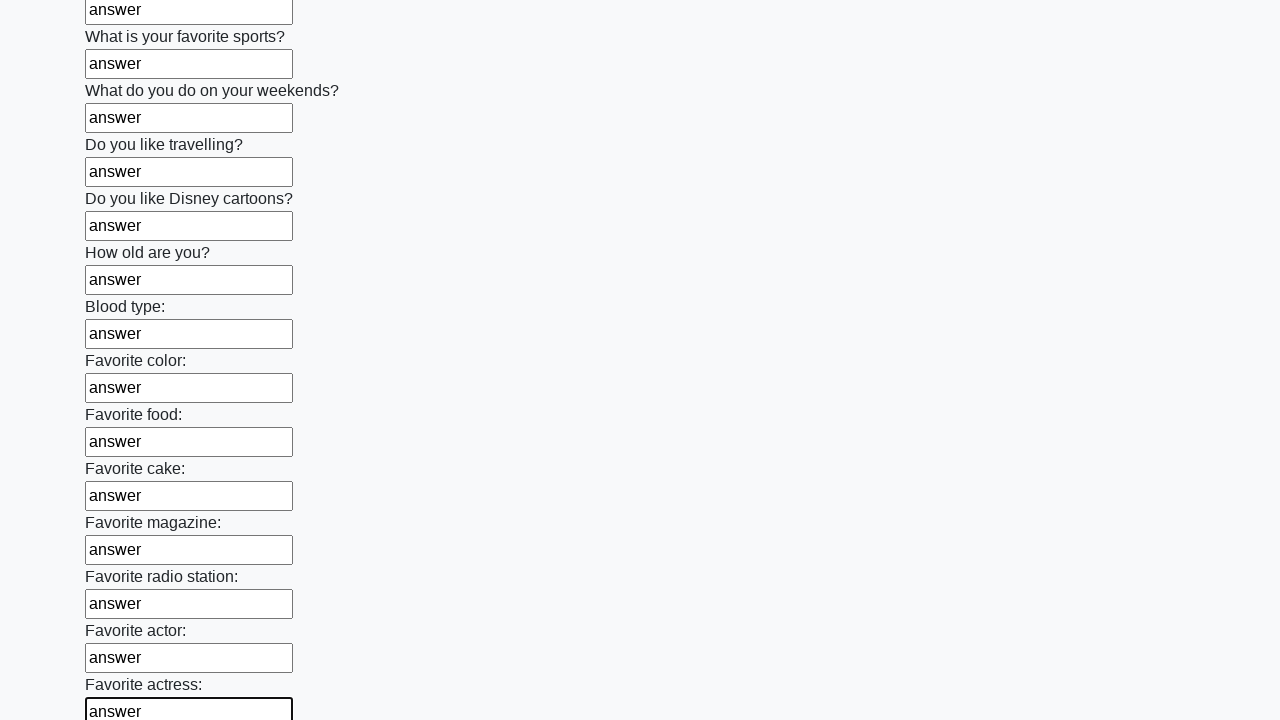

Filled an input field with 'answer' on input >> nth=26
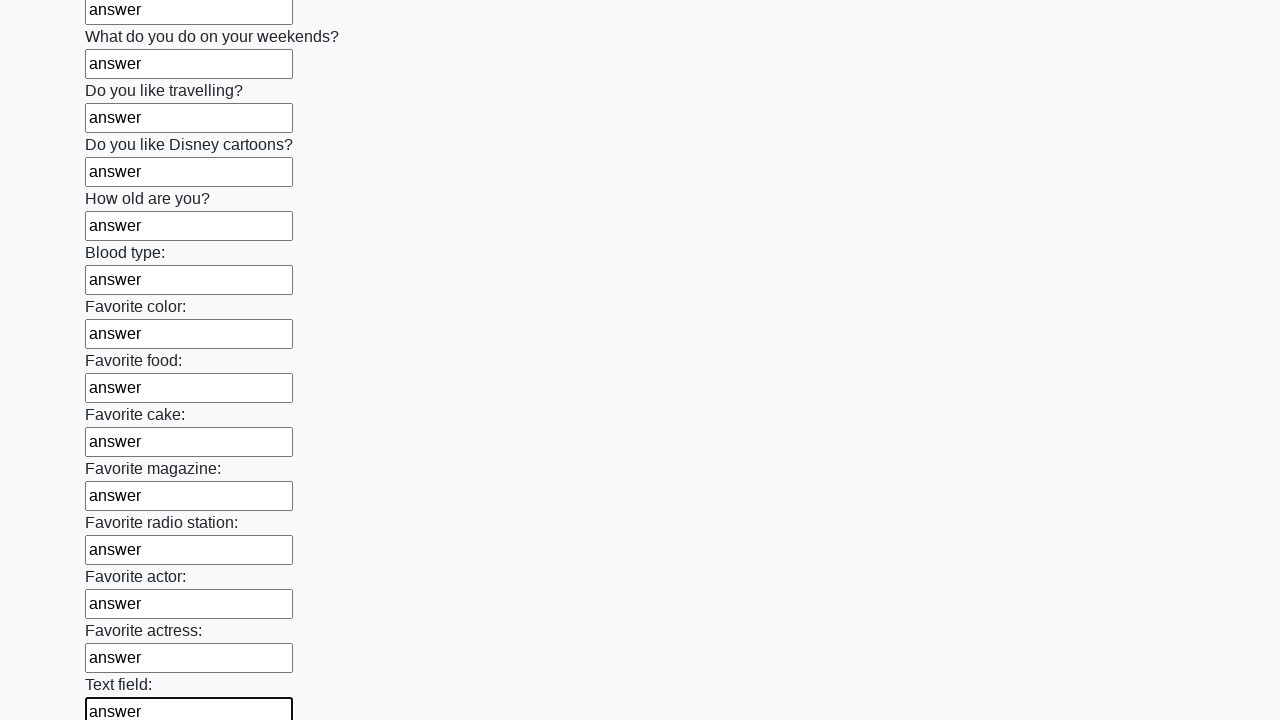

Filled an input field with 'answer' on input >> nth=27
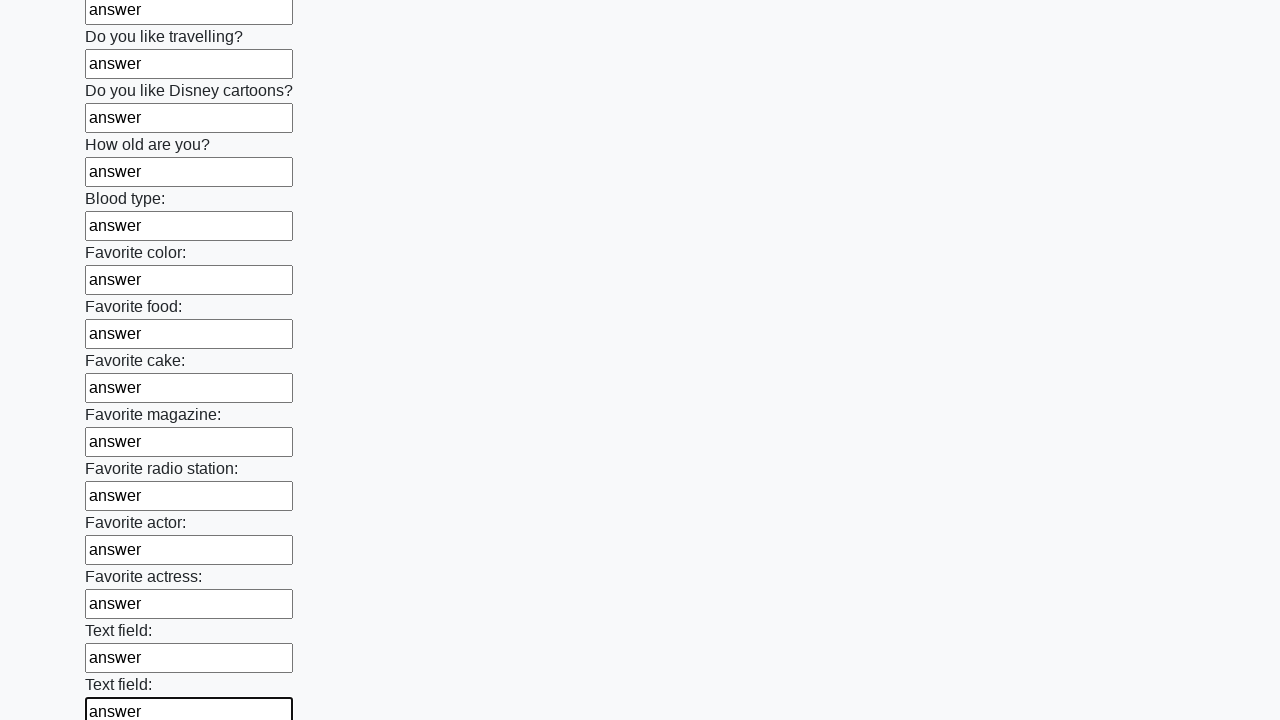

Filled an input field with 'answer' on input >> nth=28
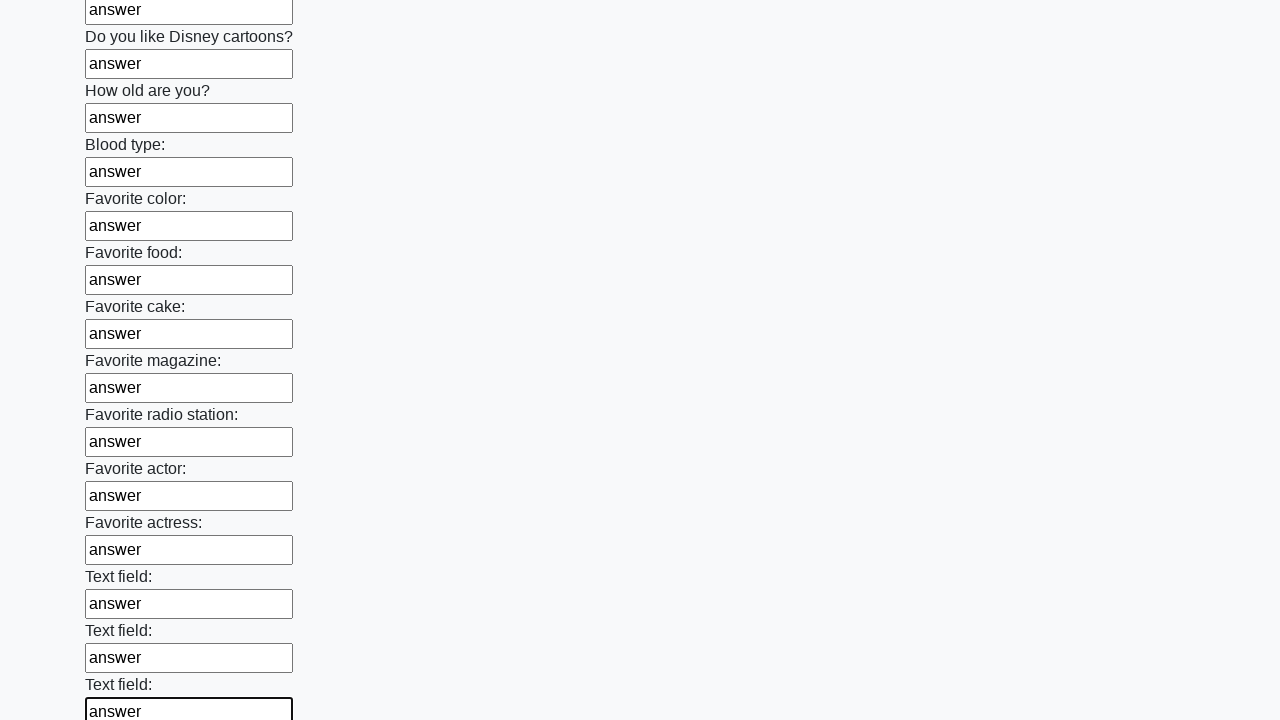

Filled an input field with 'answer' on input >> nth=29
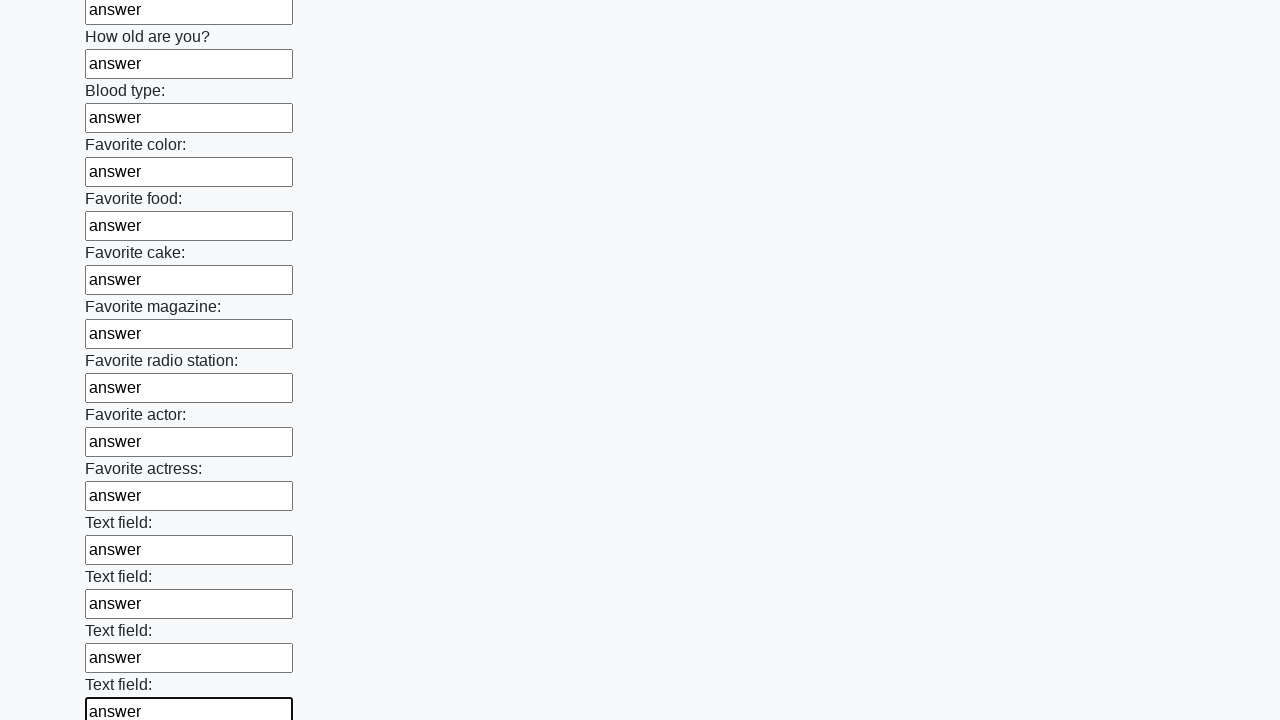

Filled an input field with 'answer' on input >> nth=30
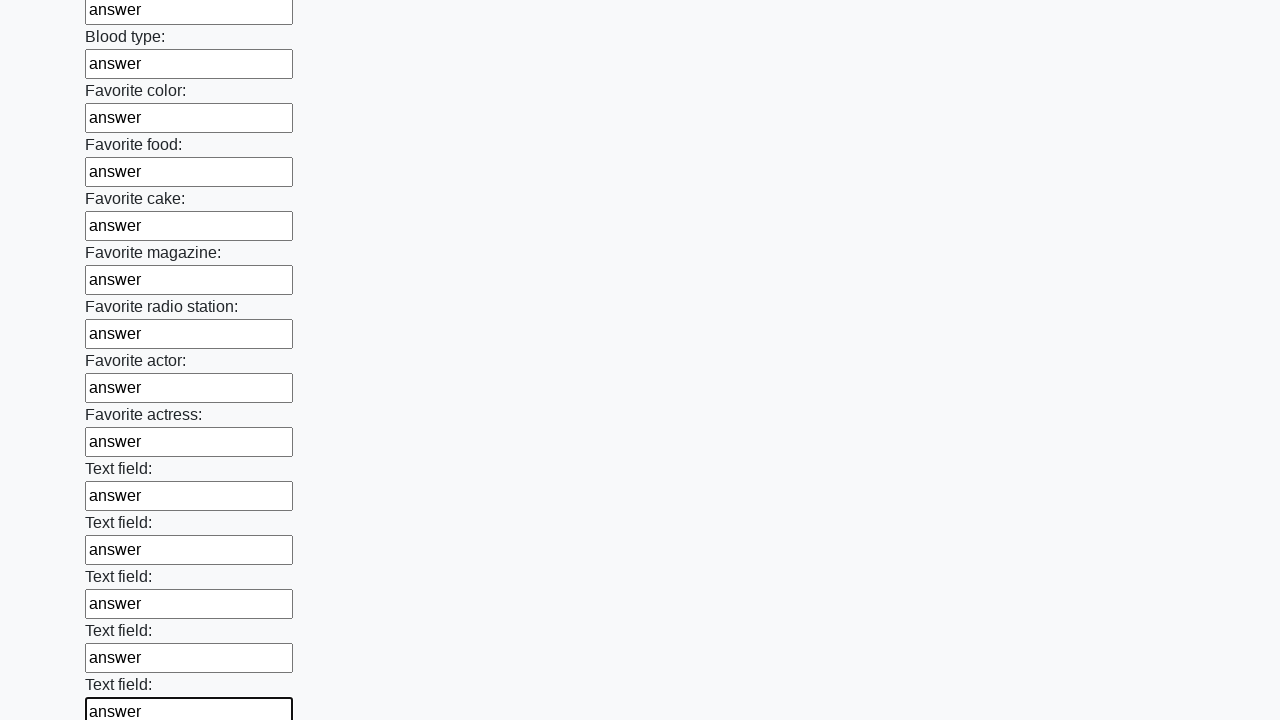

Filled an input field with 'answer' on input >> nth=31
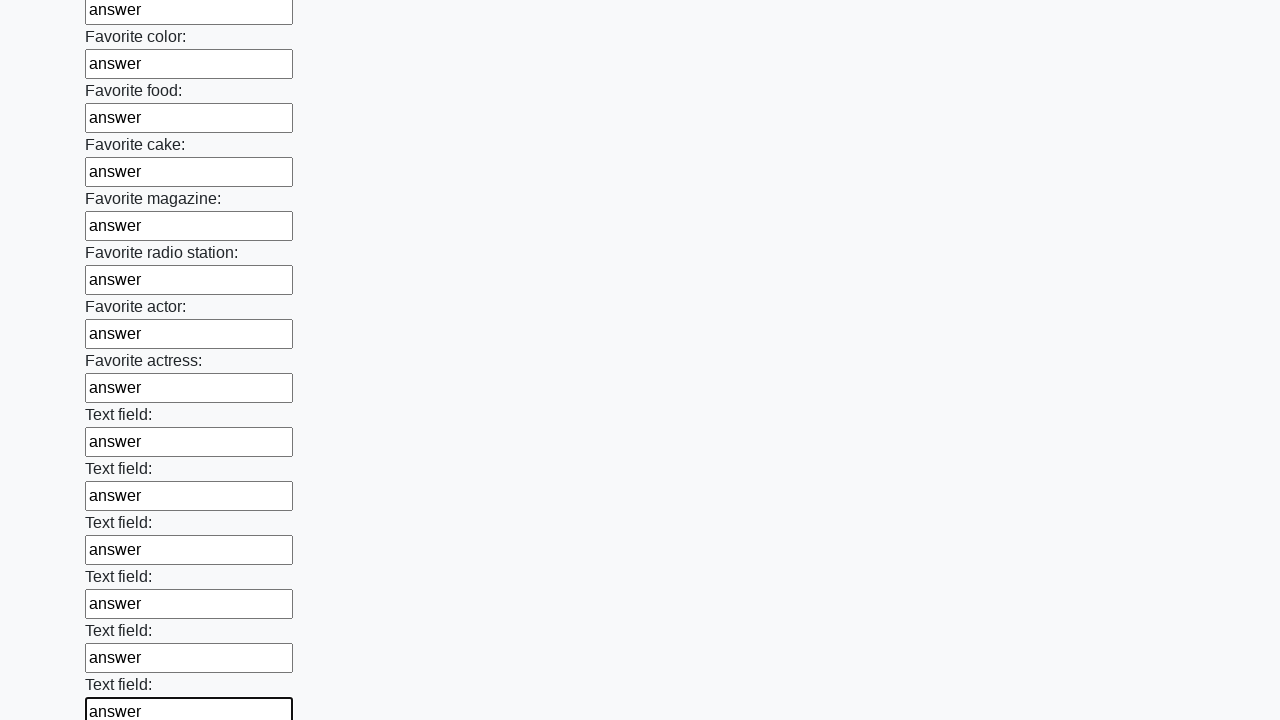

Filled an input field with 'answer' on input >> nth=32
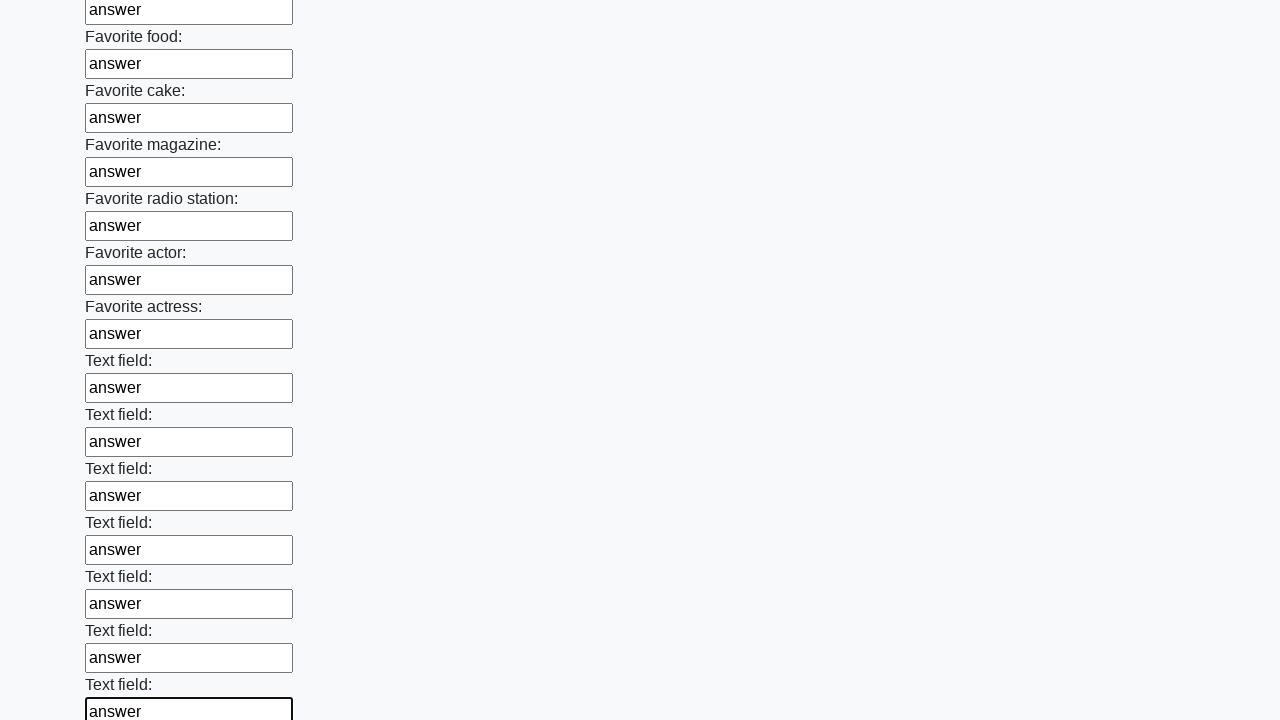

Filled an input field with 'answer' on input >> nth=33
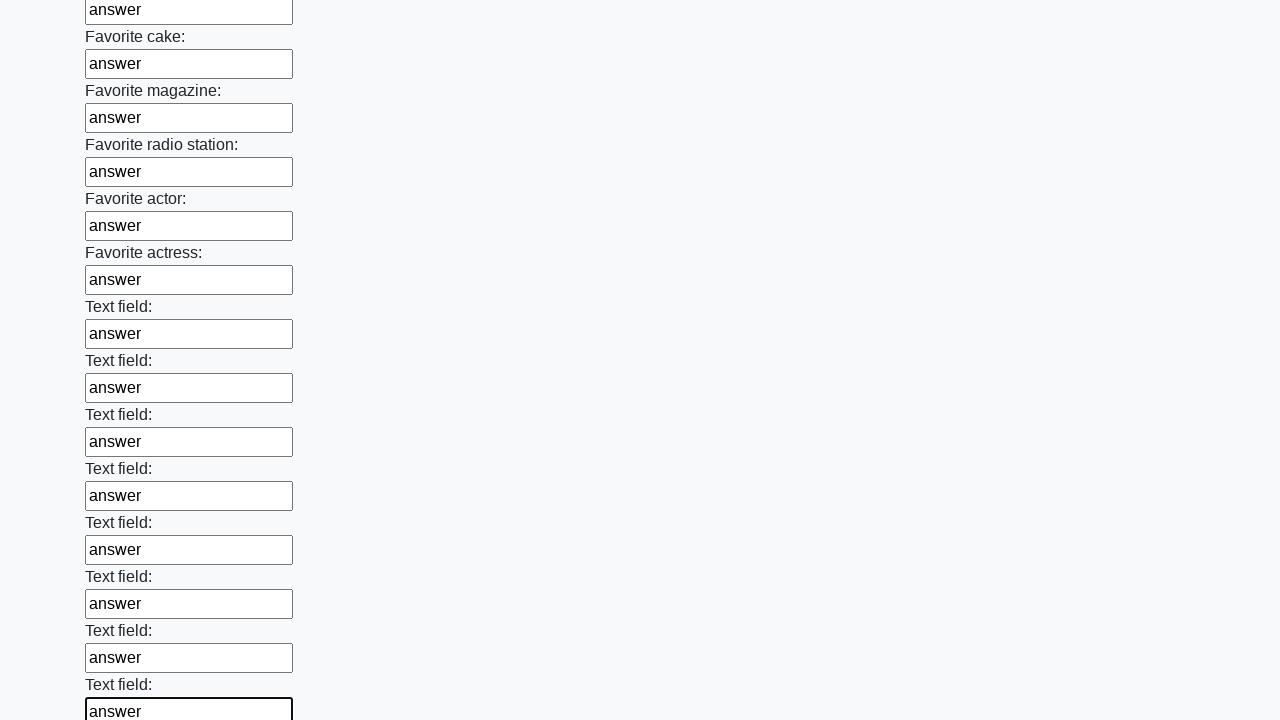

Filled an input field with 'answer' on input >> nth=34
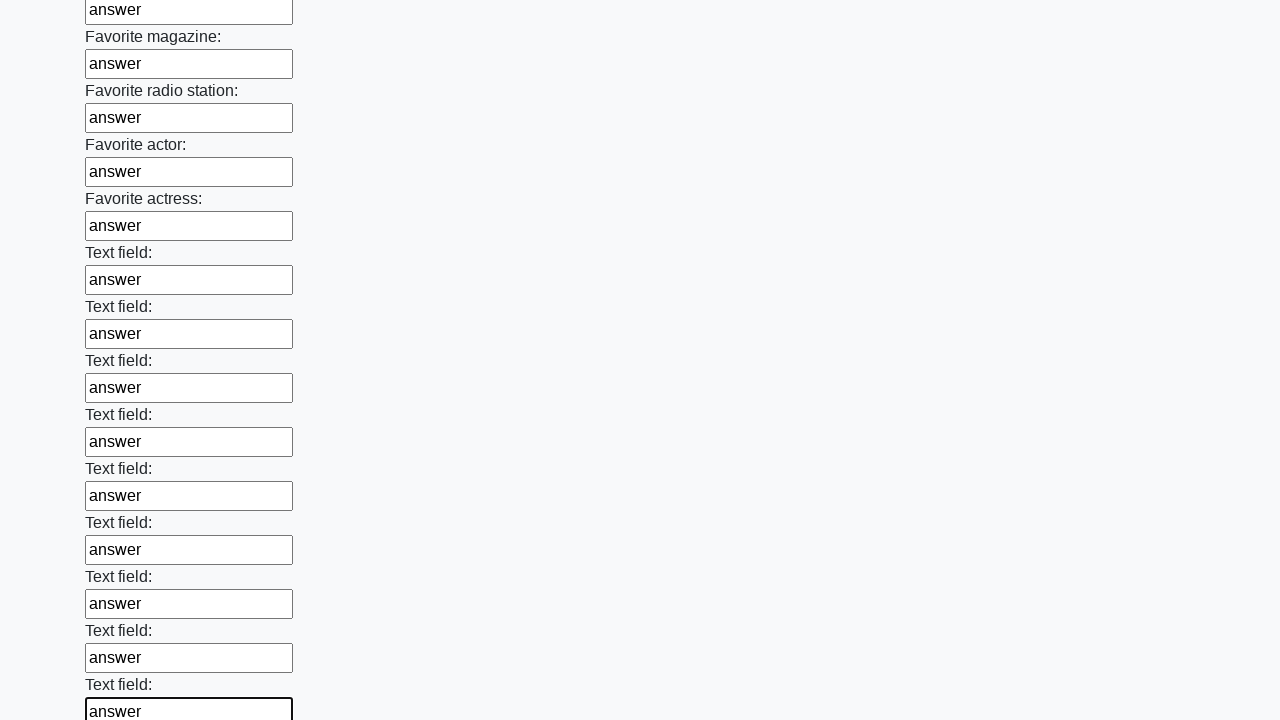

Filled an input field with 'answer' on input >> nth=35
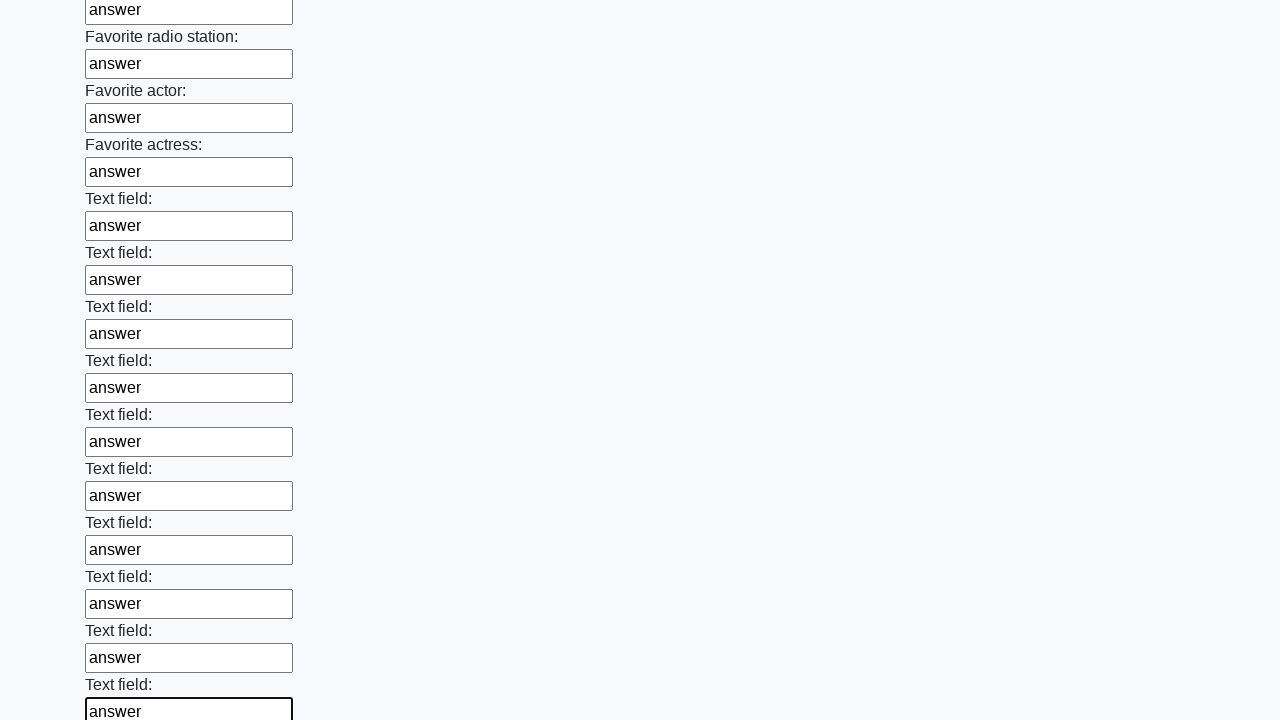

Filled an input field with 'answer' on input >> nth=36
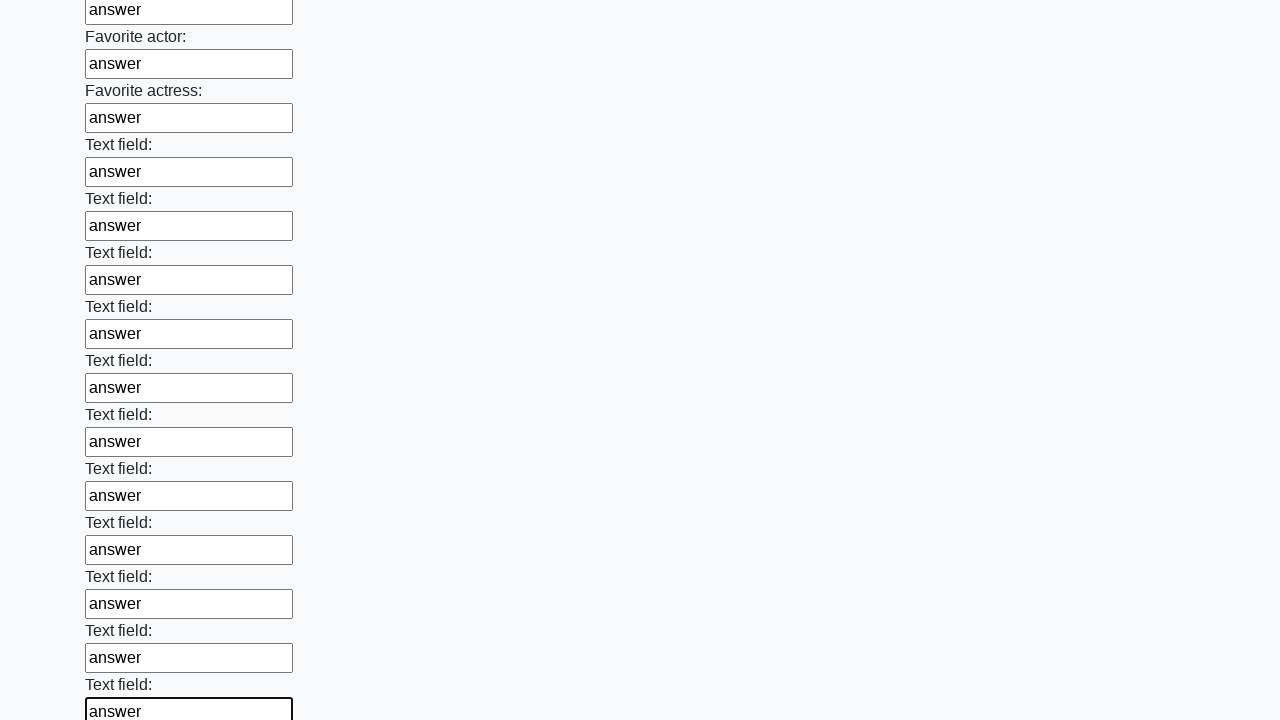

Filled an input field with 'answer' on input >> nth=37
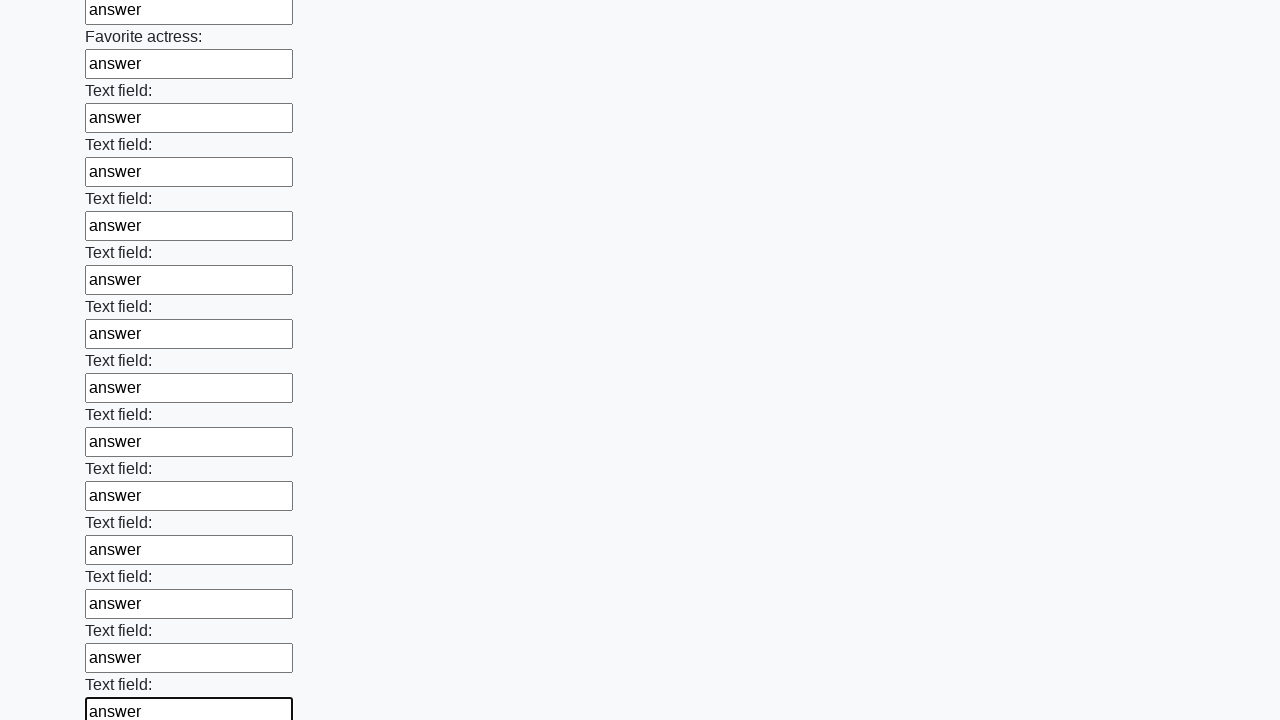

Filled an input field with 'answer' on input >> nth=38
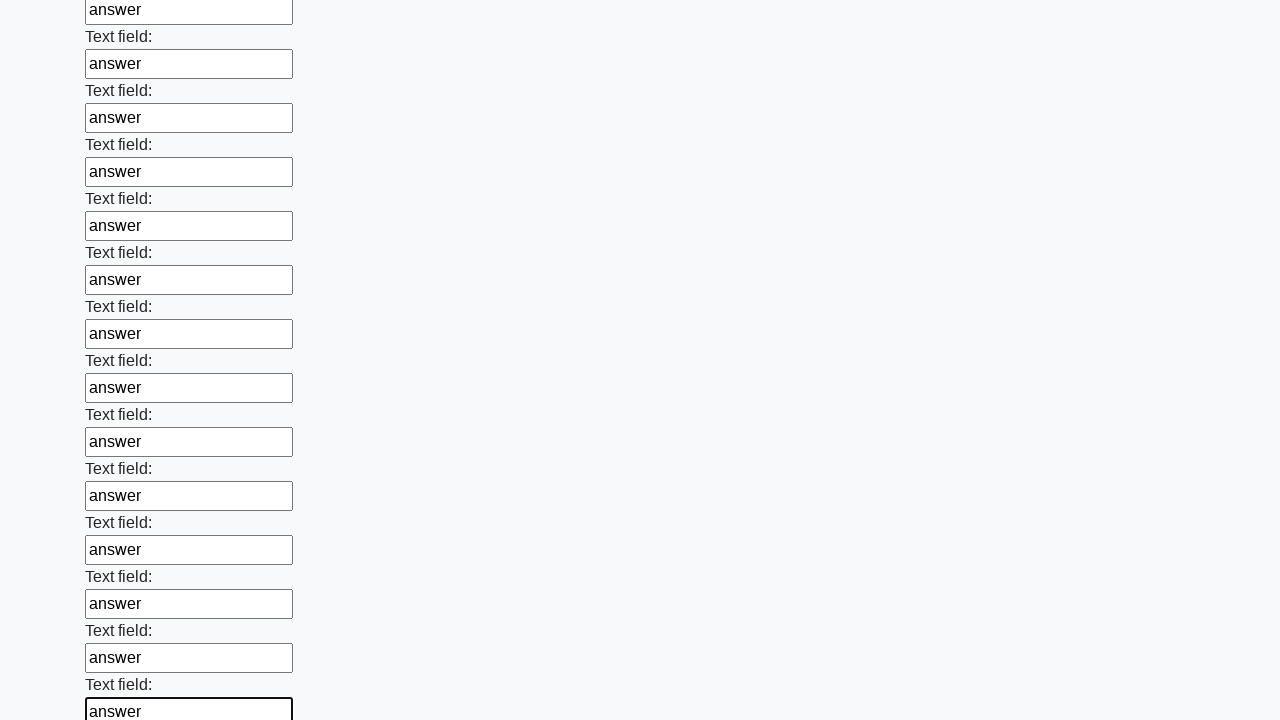

Filled an input field with 'answer' on input >> nth=39
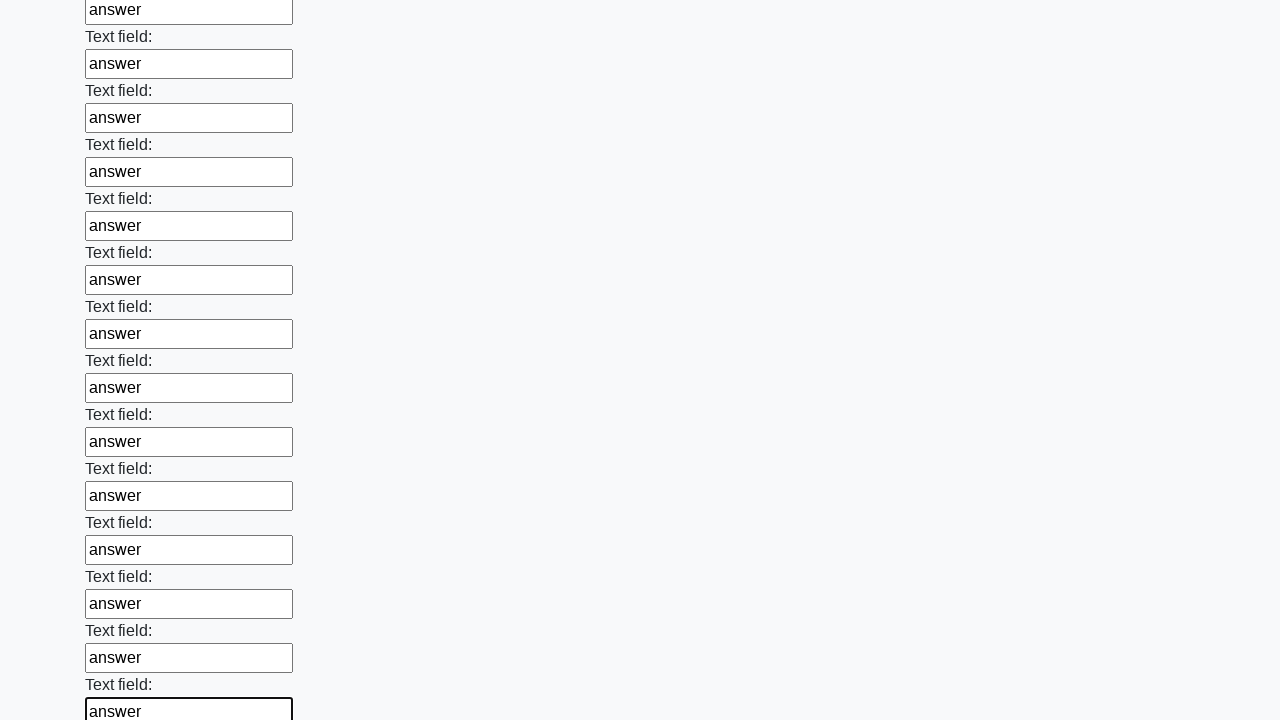

Filled an input field with 'answer' on input >> nth=40
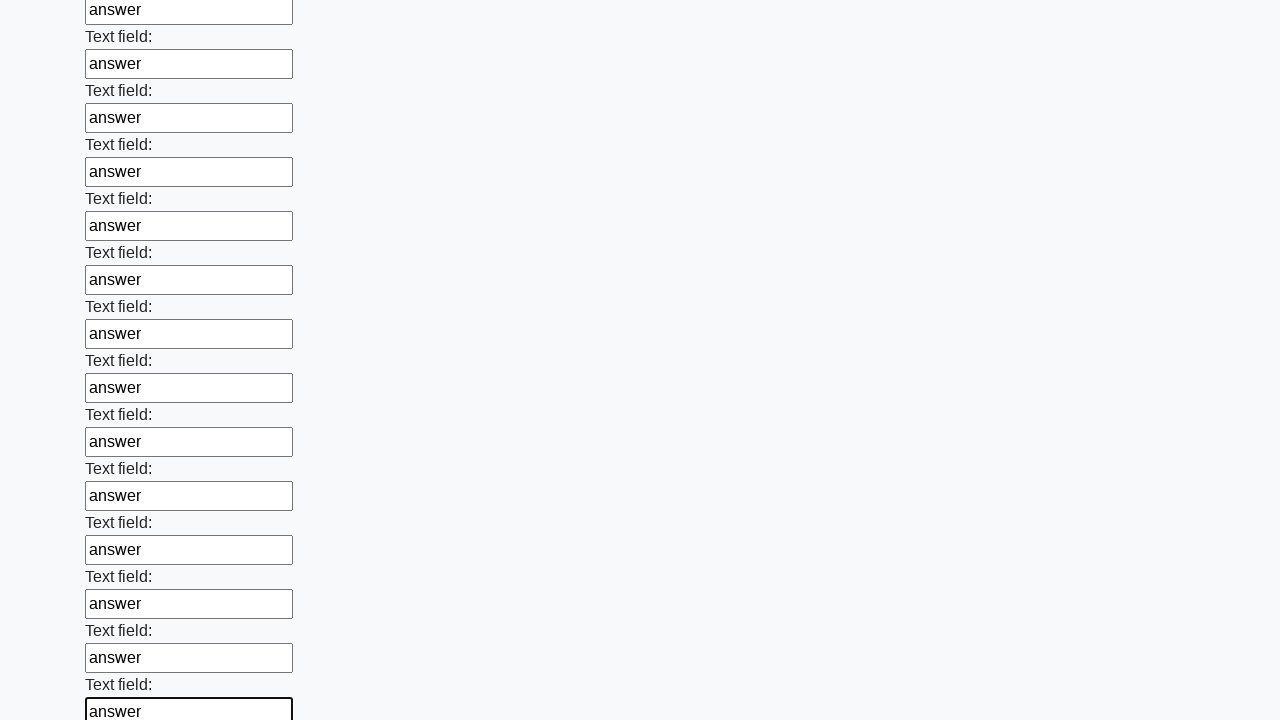

Filled an input field with 'answer' on input >> nth=41
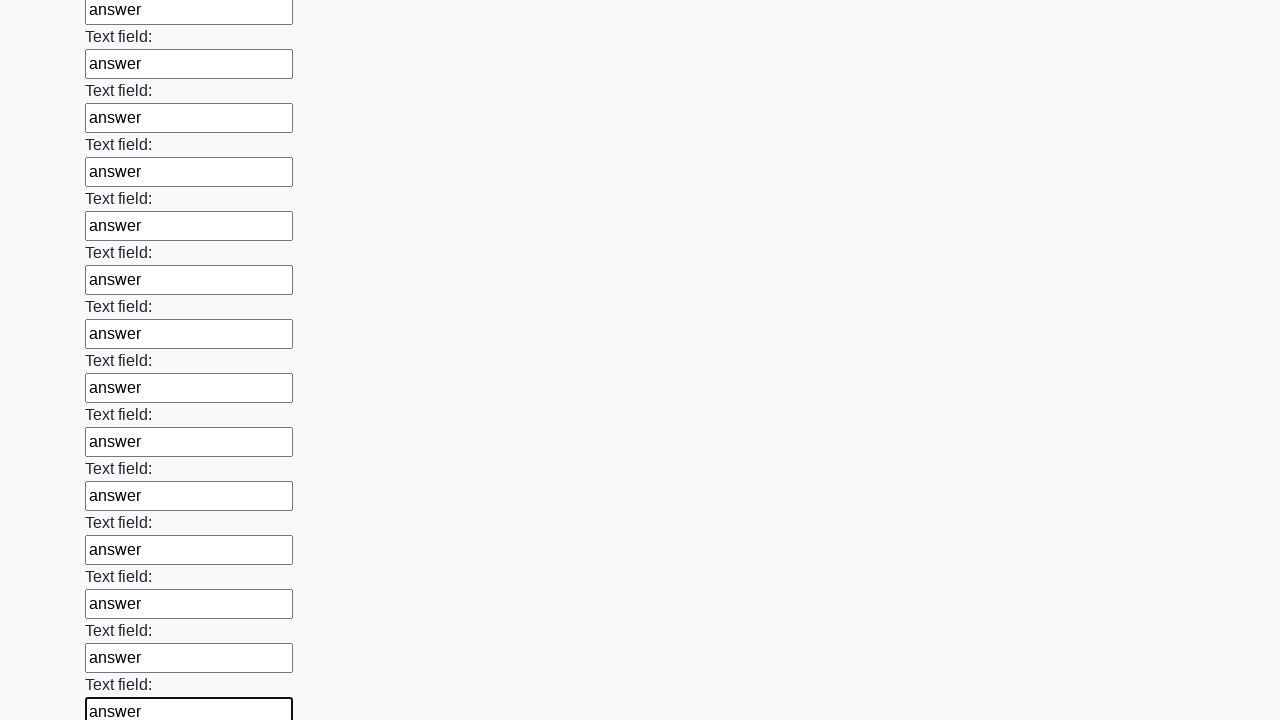

Filled an input field with 'answer' on input >> nth=42
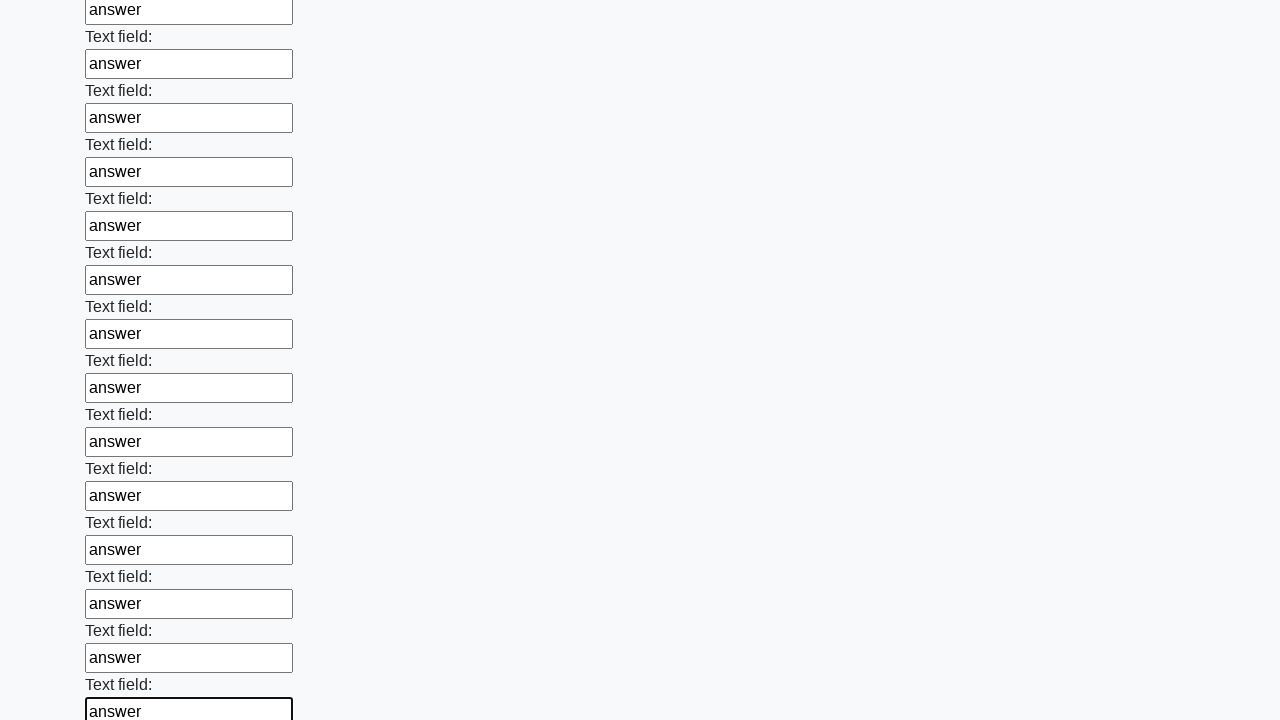

Filled an input field with 'answer' on input >> nth=43
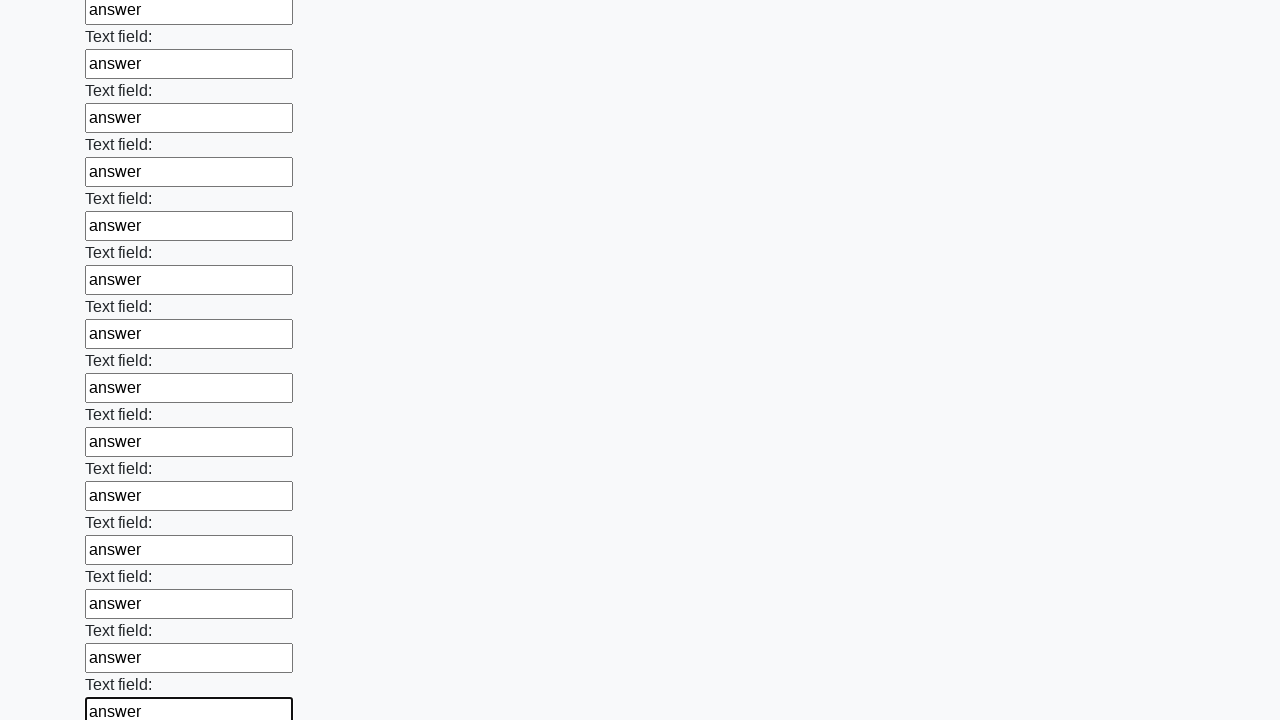

Filled an input field with 'answer' on input >> nth=44
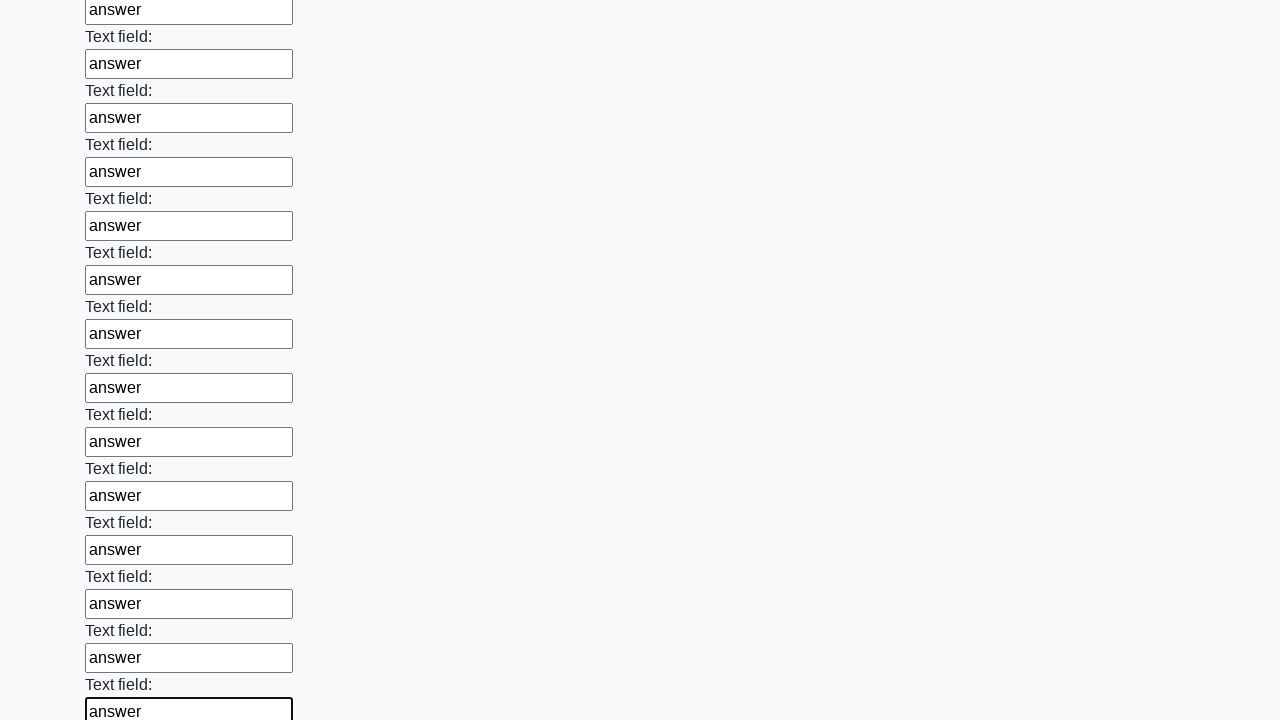

Filled an input field with 'answer' on input >> nth=45
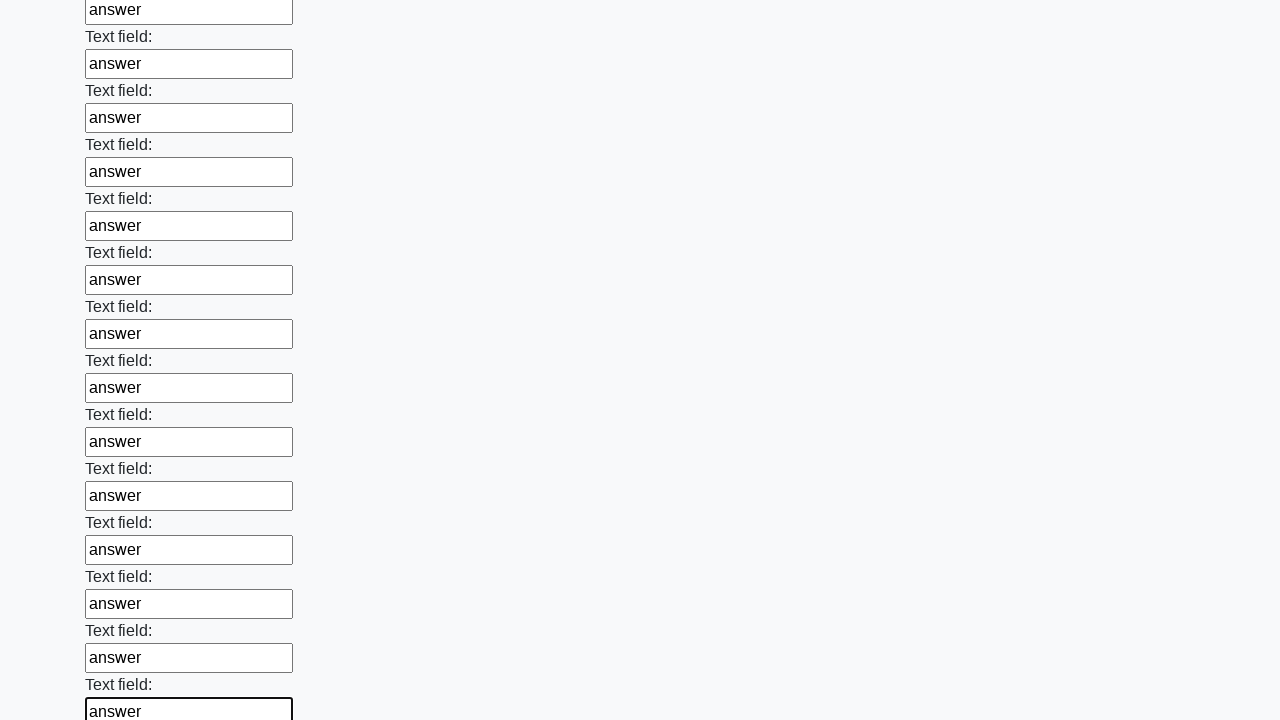

Filled an input field with 'answer' on input >> nth=46
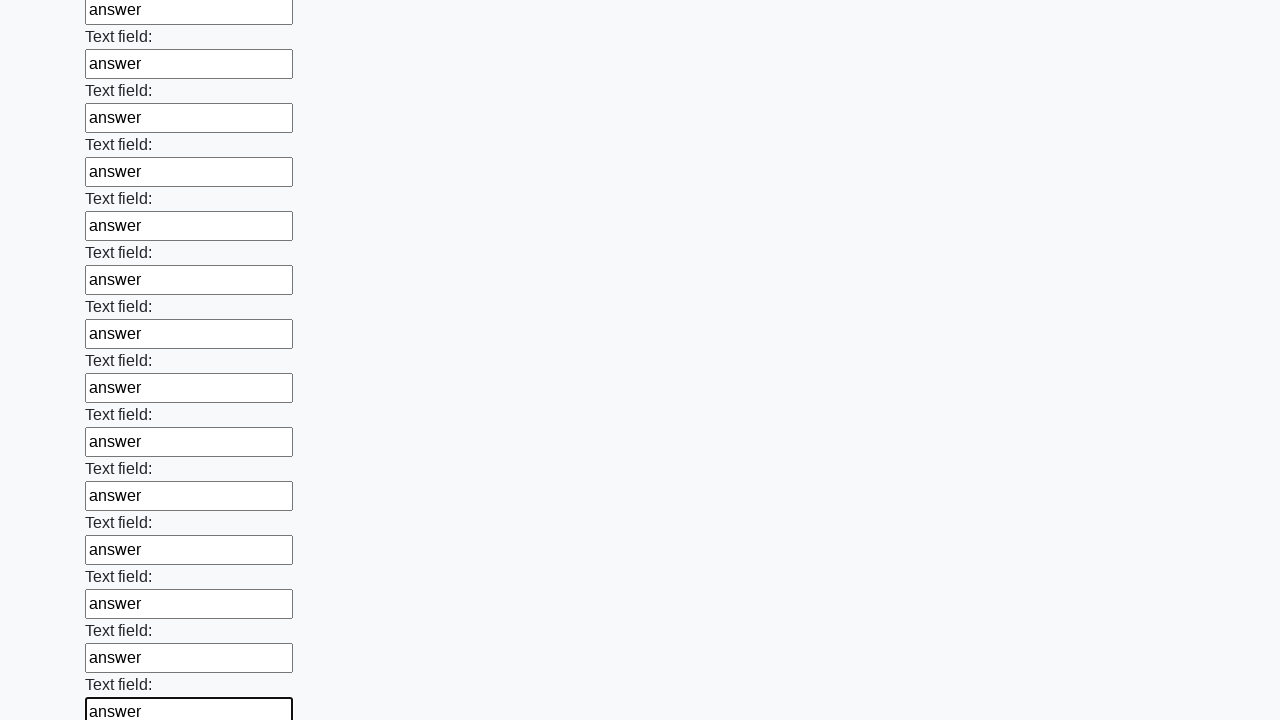

Filled an input field with 'answer' on input >> nth=47
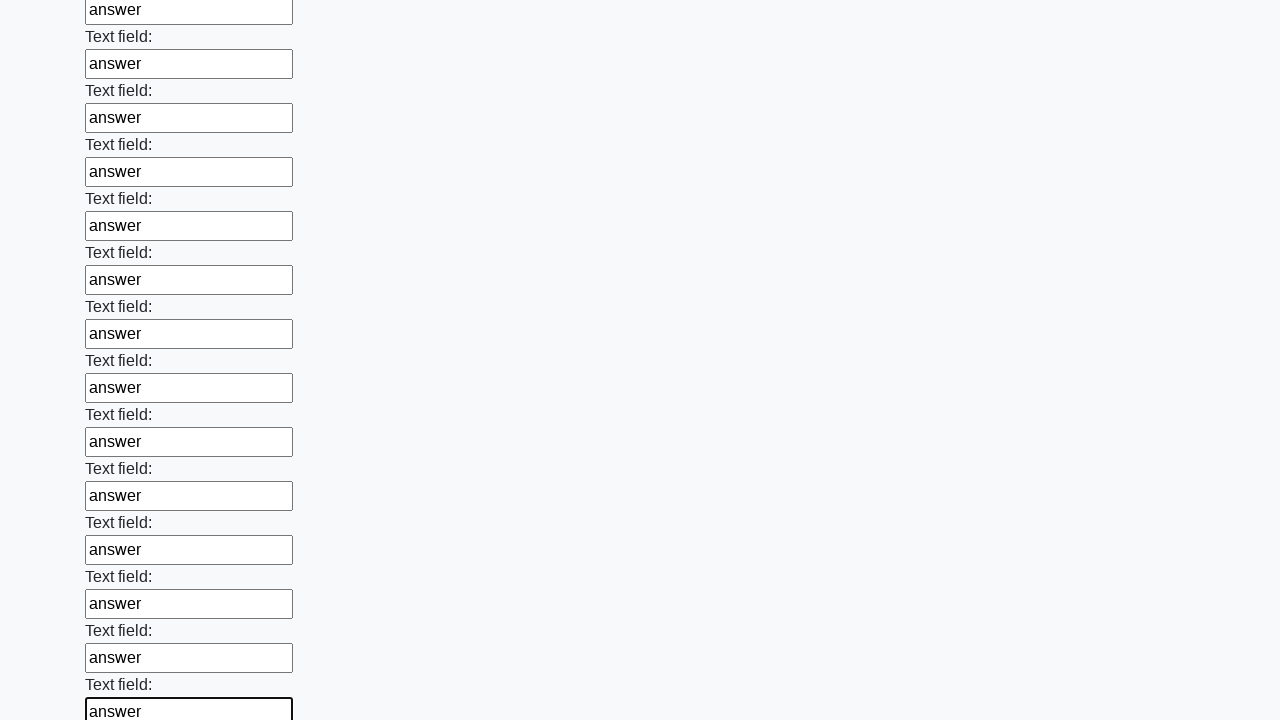

Filled an input field with 'answer' on input >> nth=48
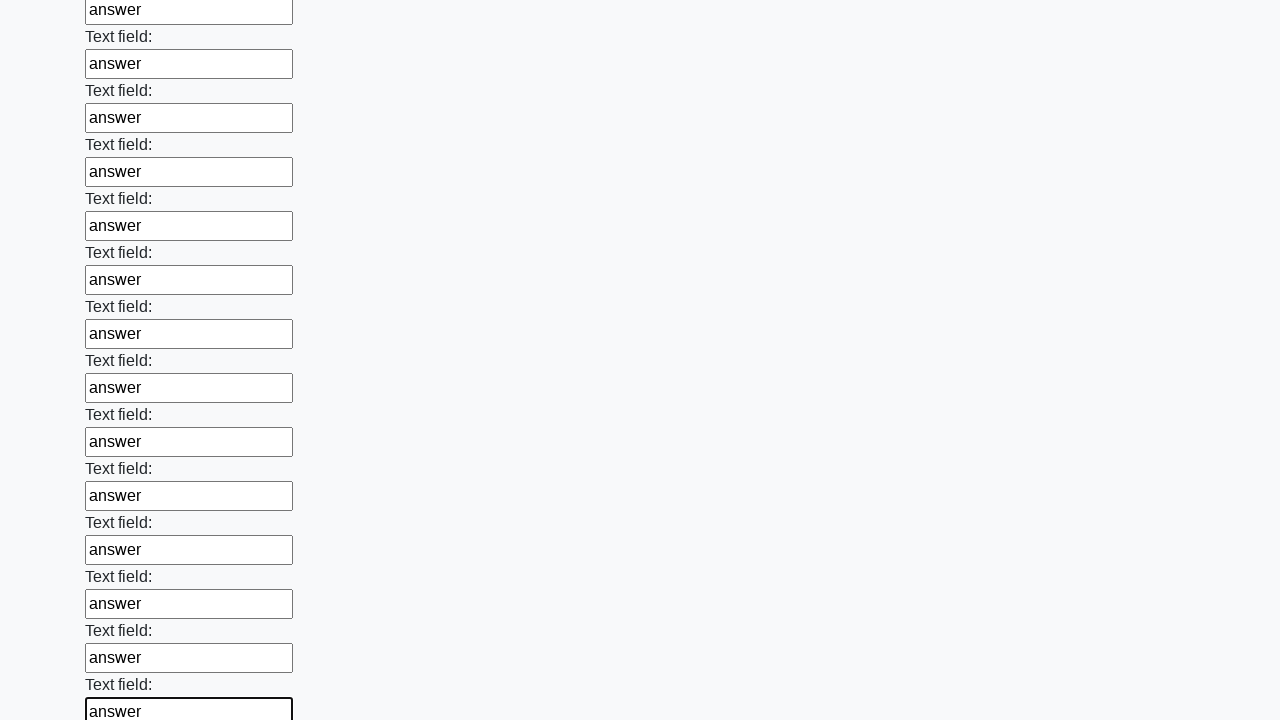

Filled an input field with 'answer' on input >> nth=49
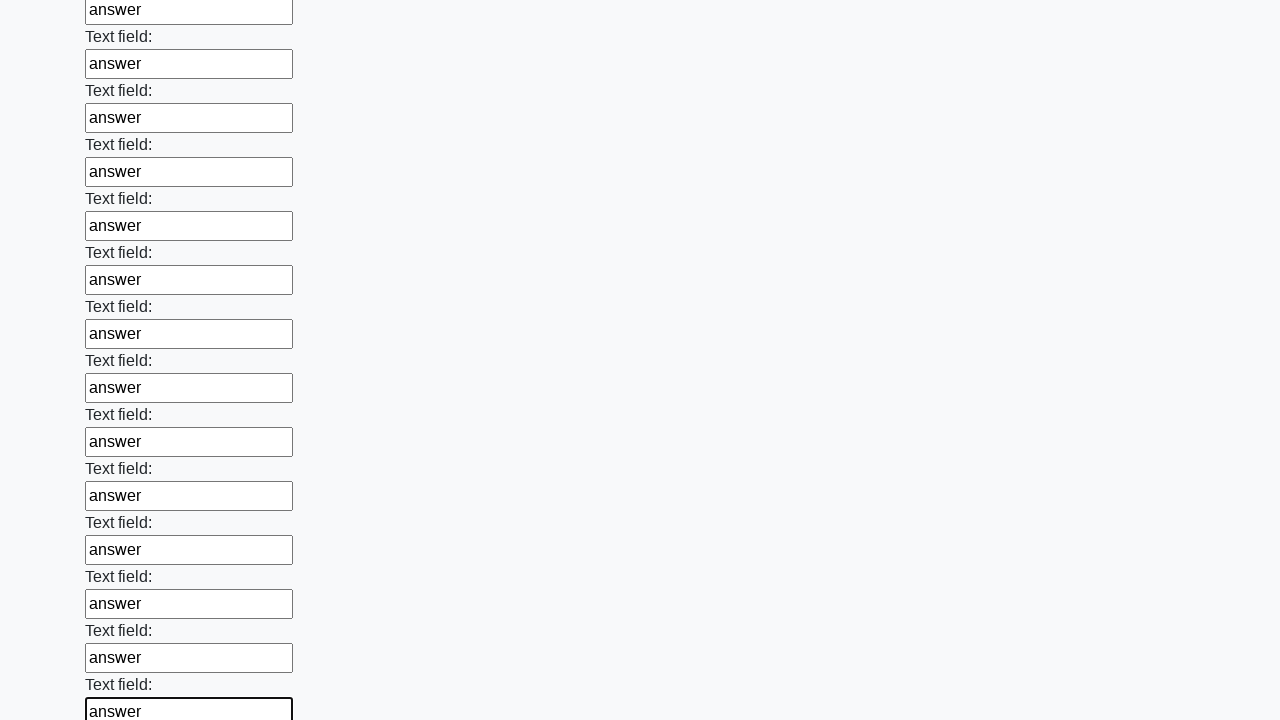

Filled an input field with 'answer' on input >> nth=50
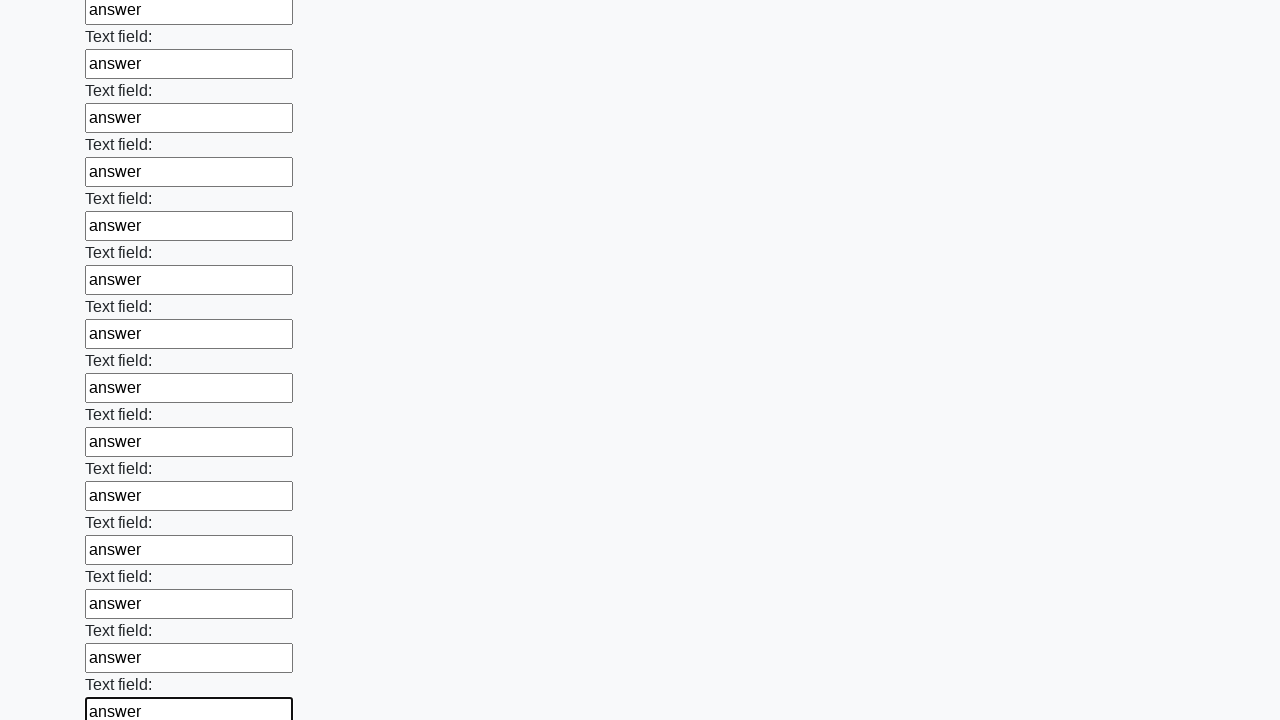

Filled an input field with 'answer' on input >> nth=51
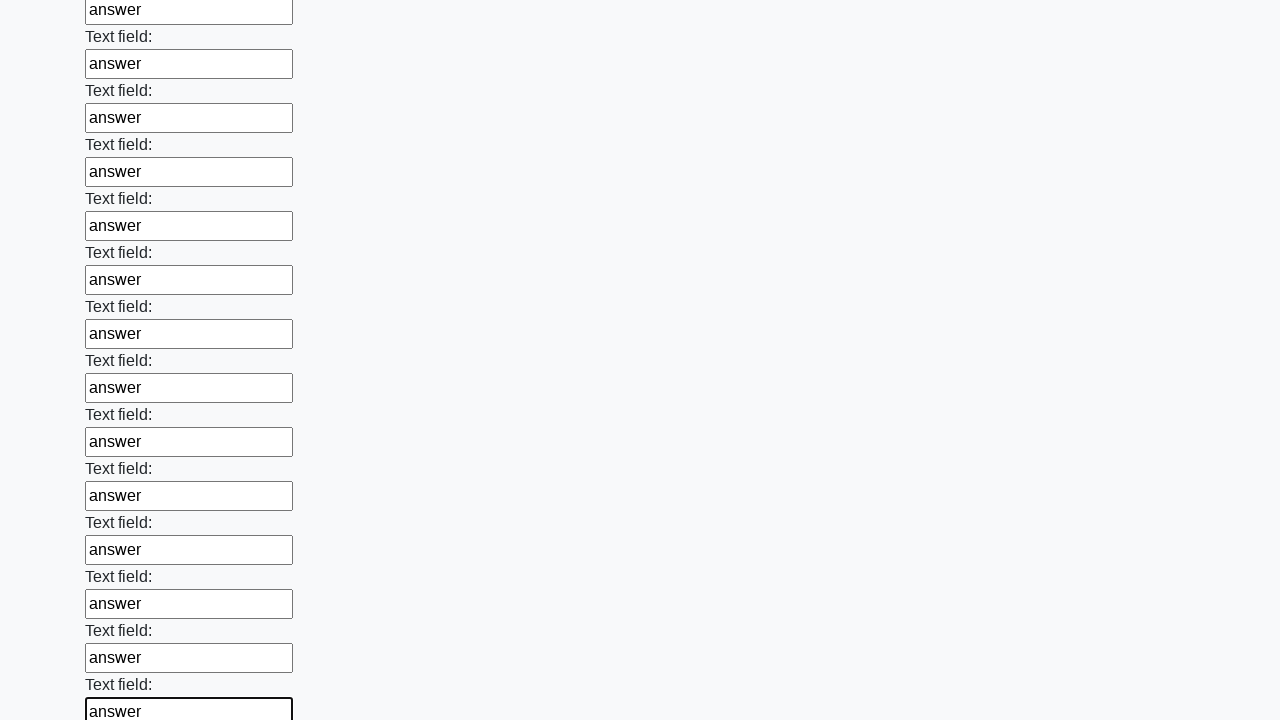

Filled an input field with 'answer' on input >> nth=52
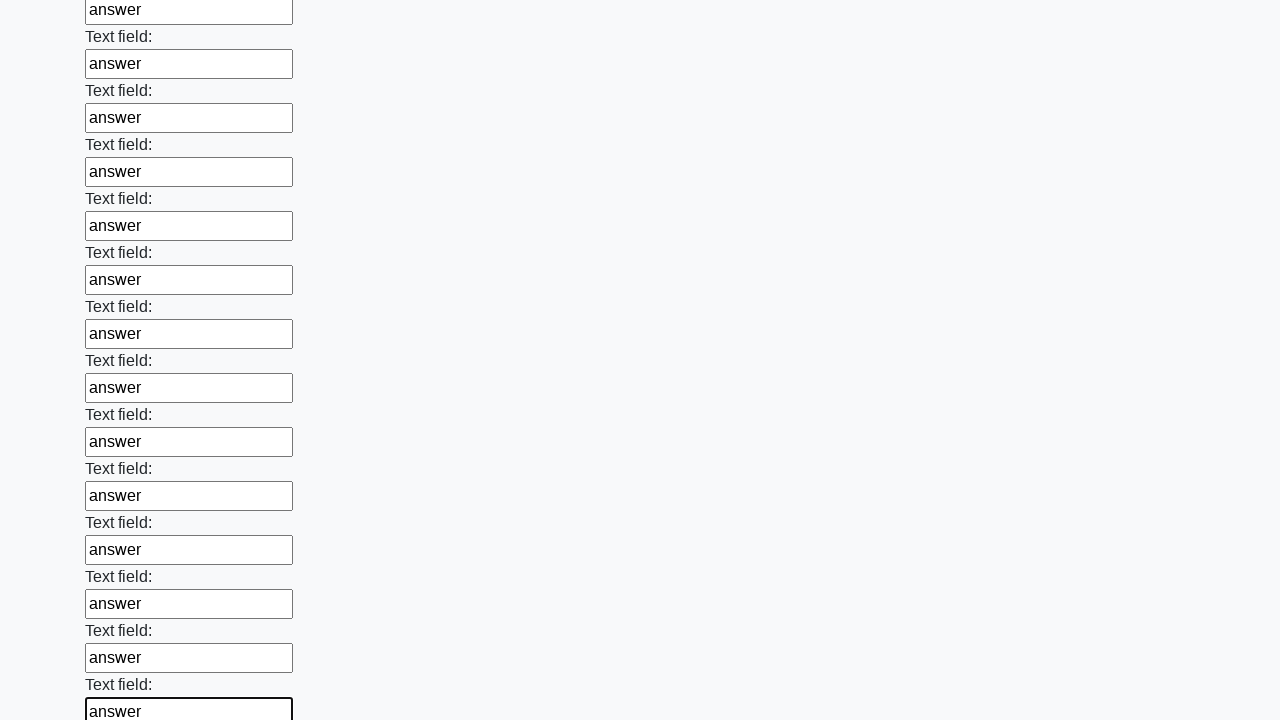

Filled an input field with 'answer' on input >> nth=53
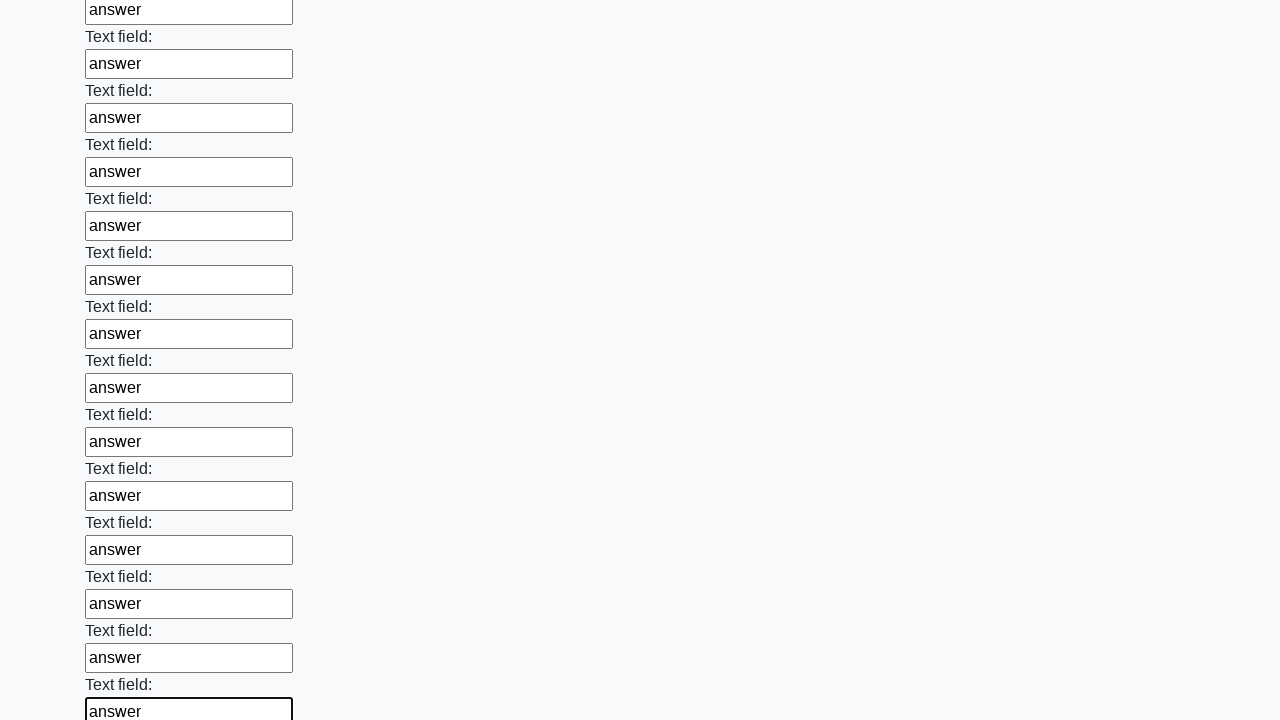

Filled an input field with 'answer' on input >> nth=54
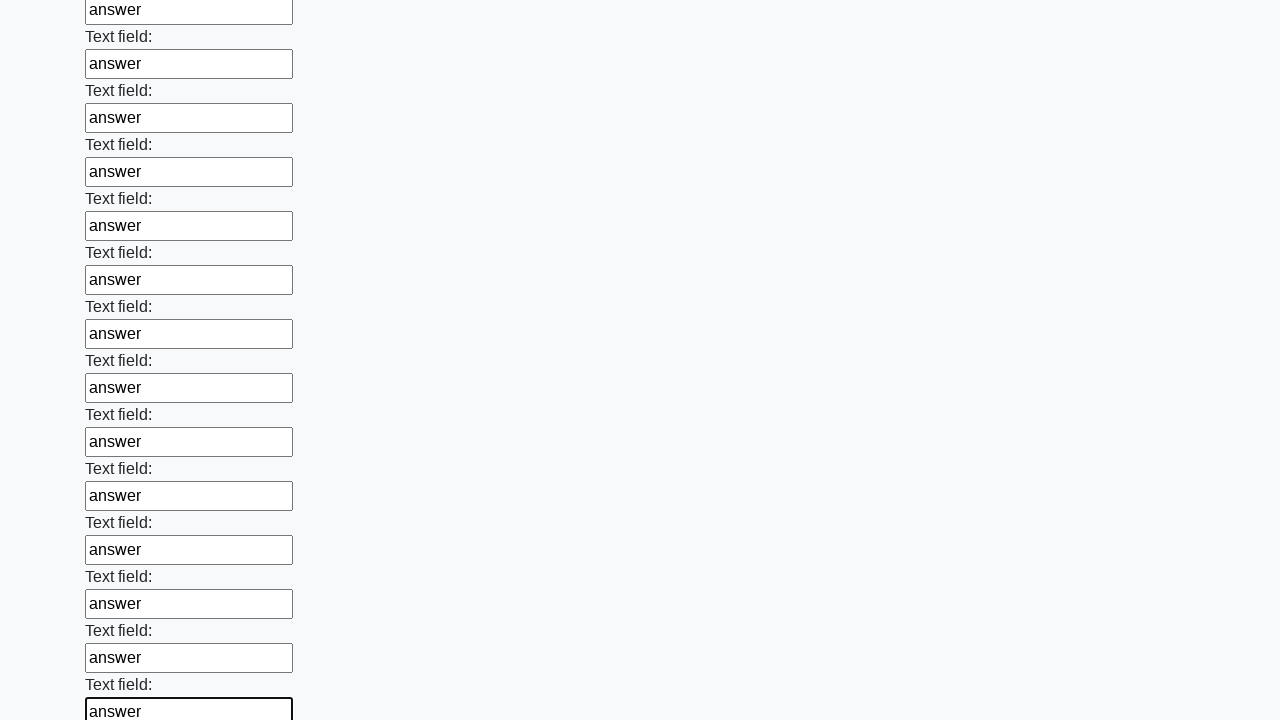

Filled an input field with 'answer' on input >> nth=55
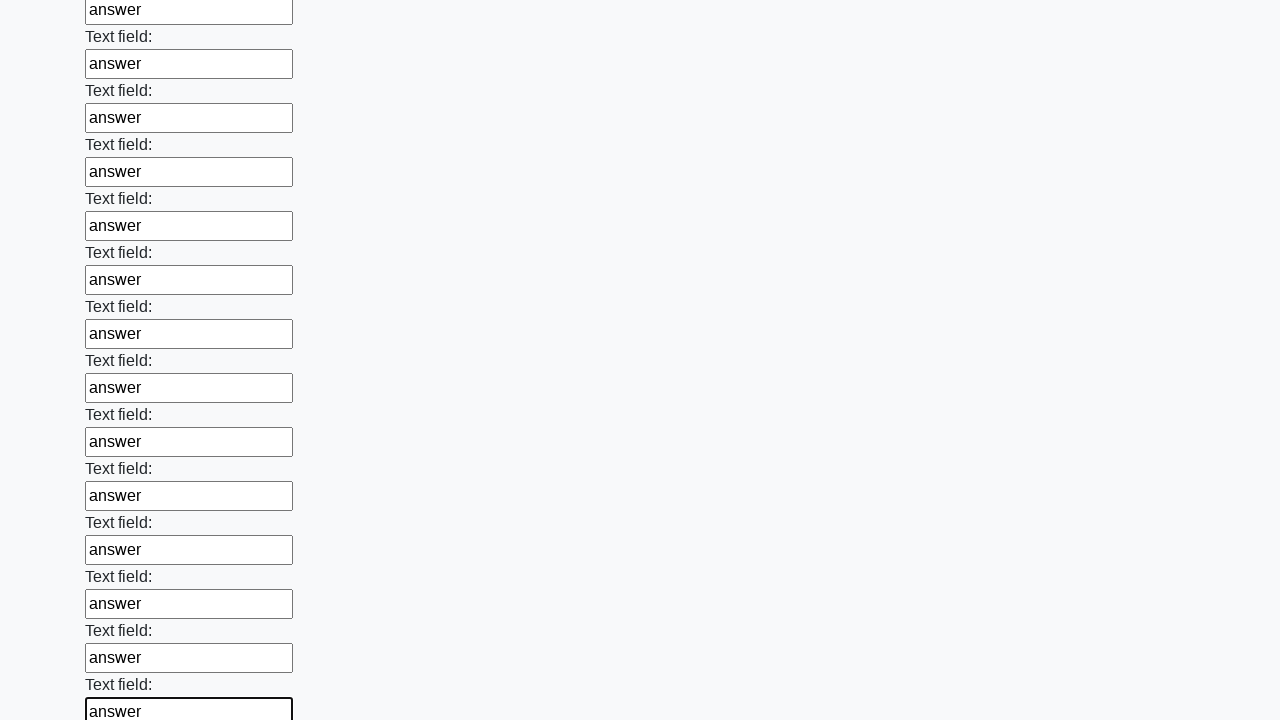

Filled an input field with 'answer' on input >> nth=56
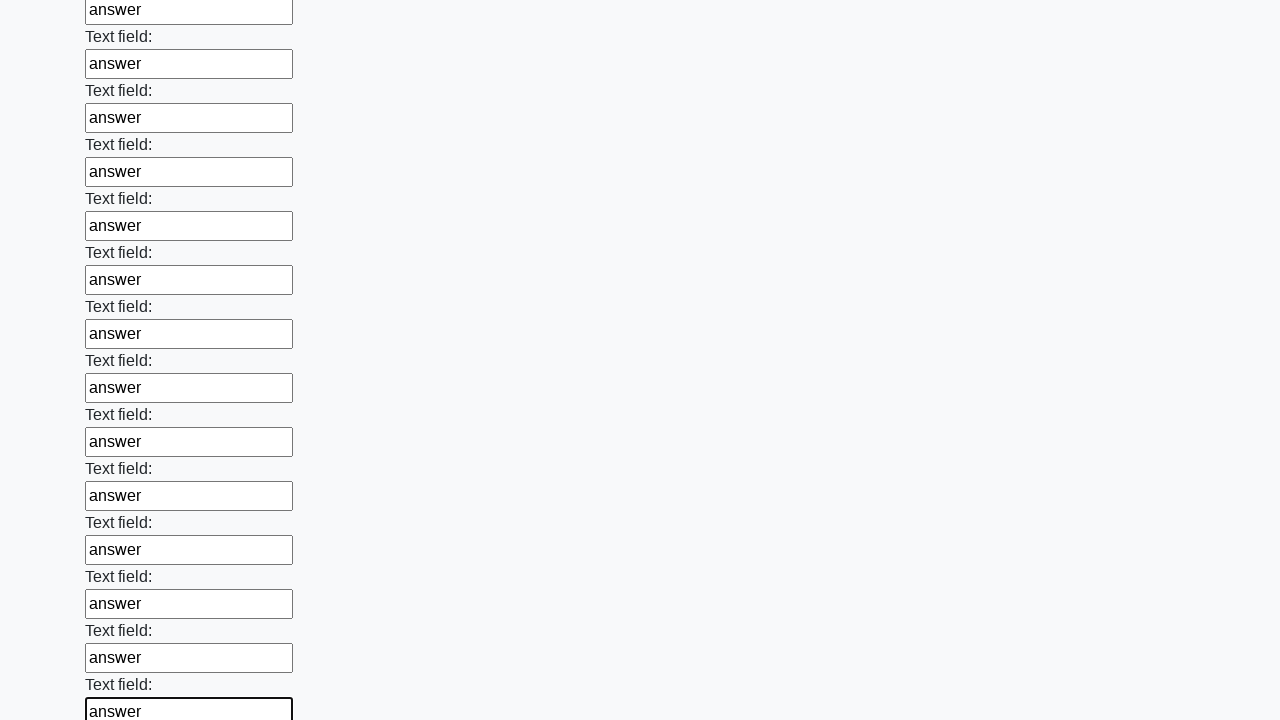

Filled an input field with 'answer' on input >> nth=57
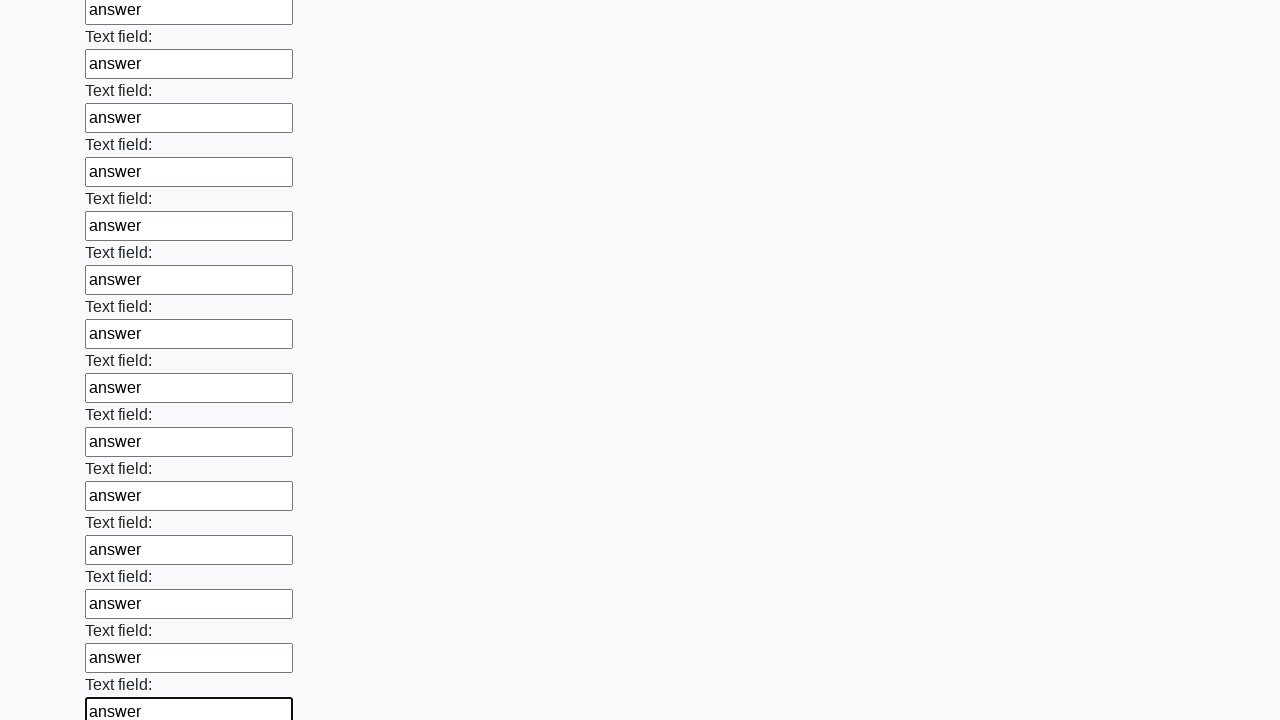

Filled an input field with 'answer' on input >> nth=58
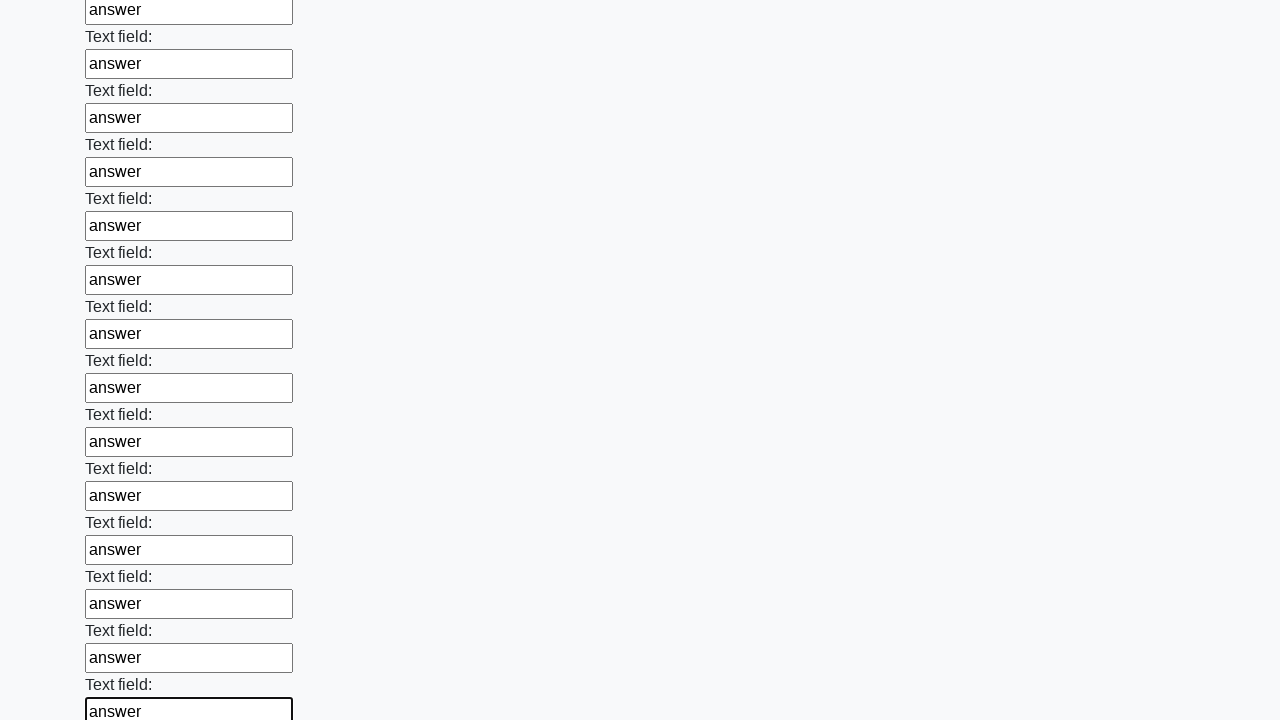

Filled an input field with 'answer' on input >> nth=59
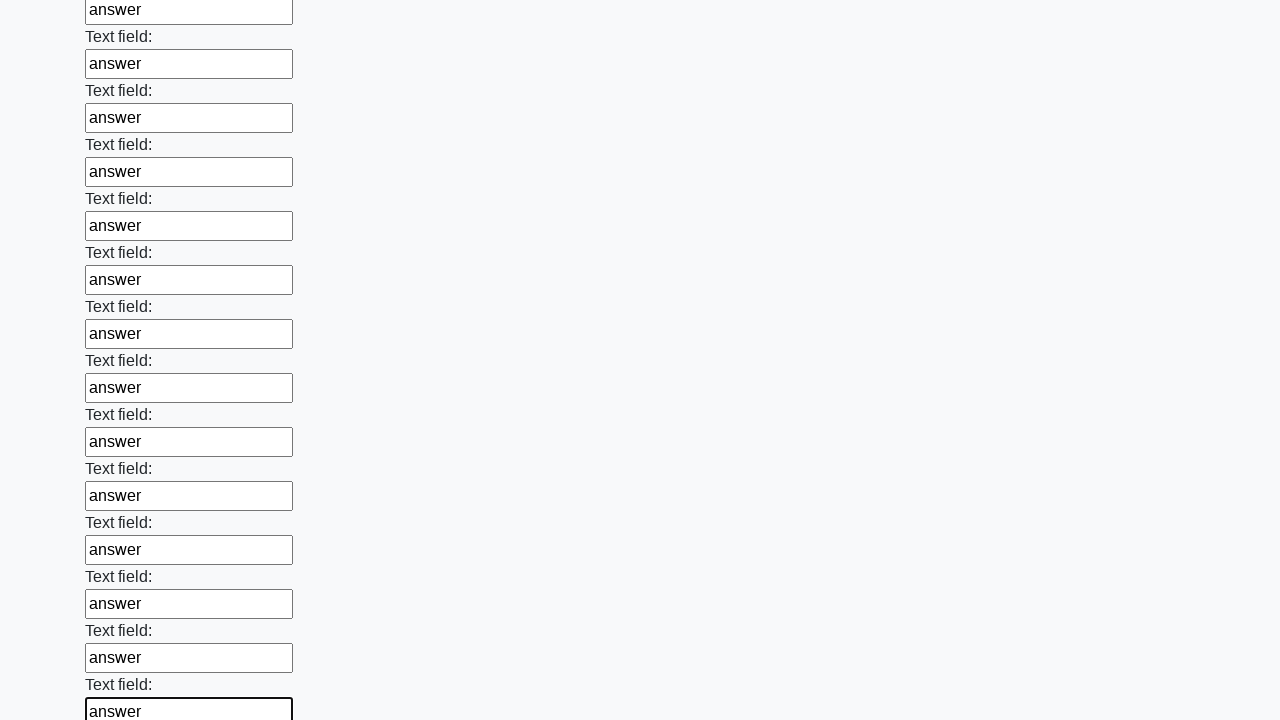

Filled an input field with 'answer' on input >> nth=60
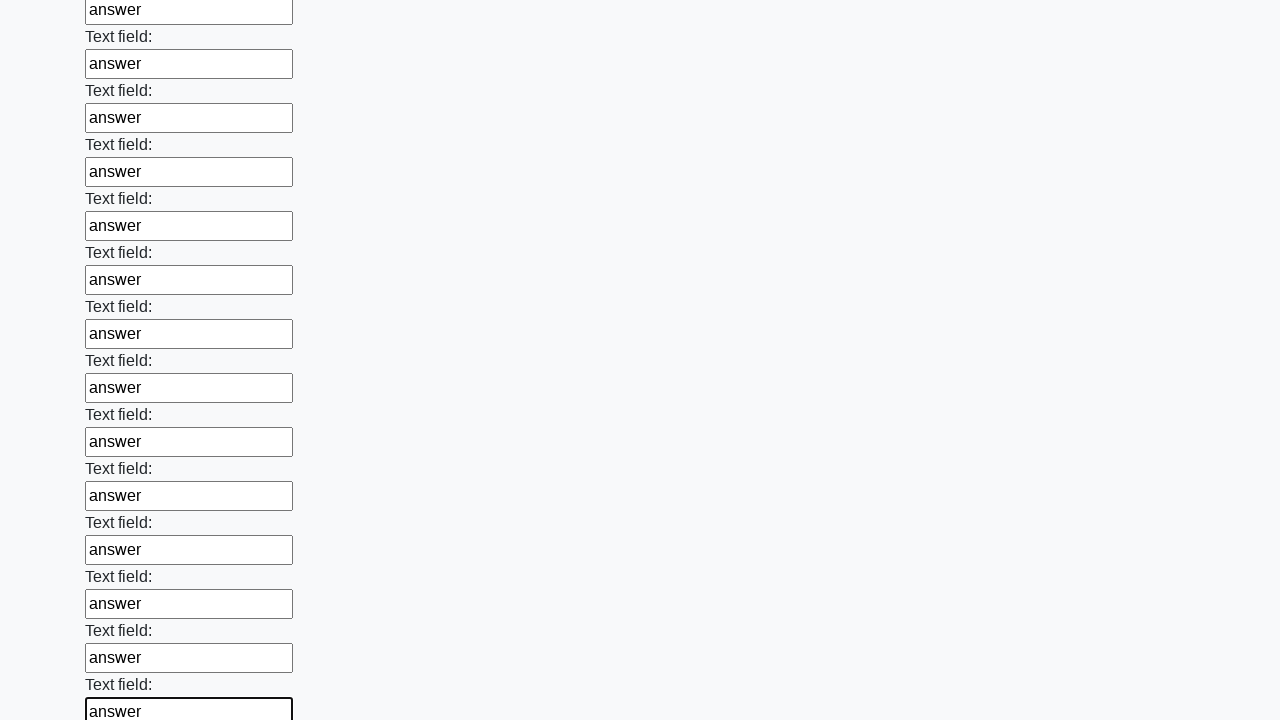

Filled an input field with 'answer' on input >> nth=61
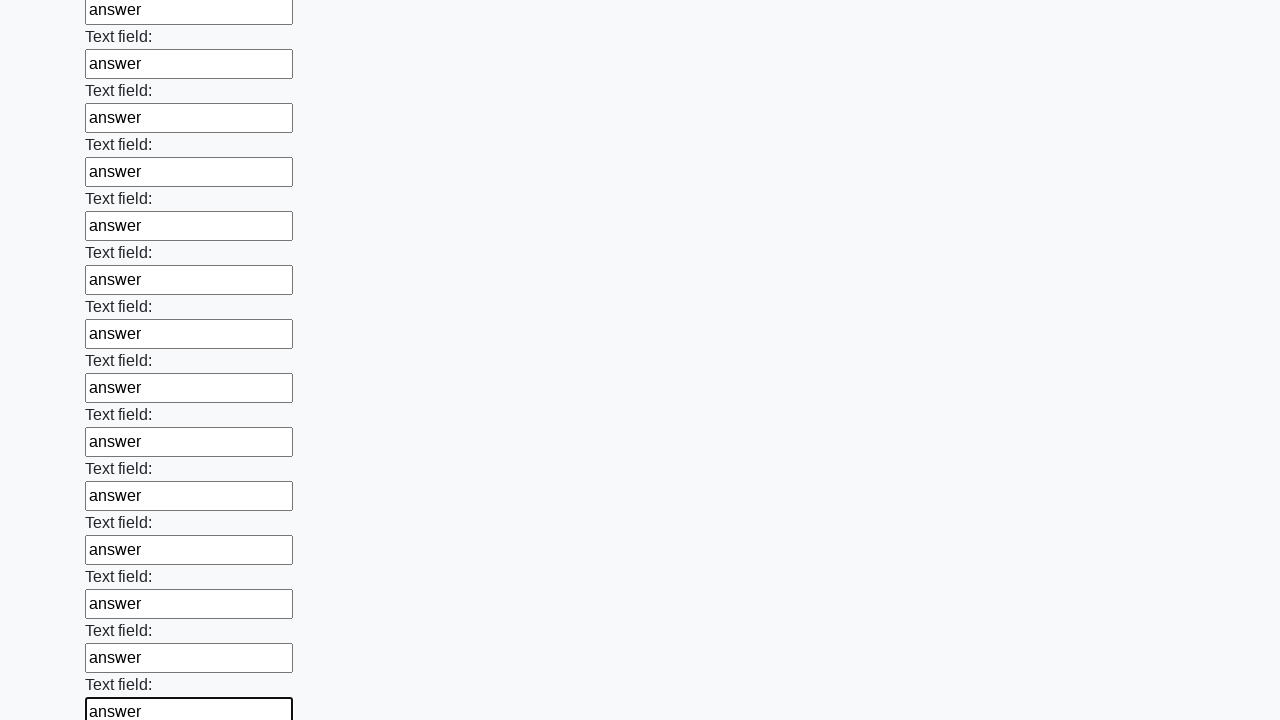

Filled an input field with 'answer' on input >> nth=62
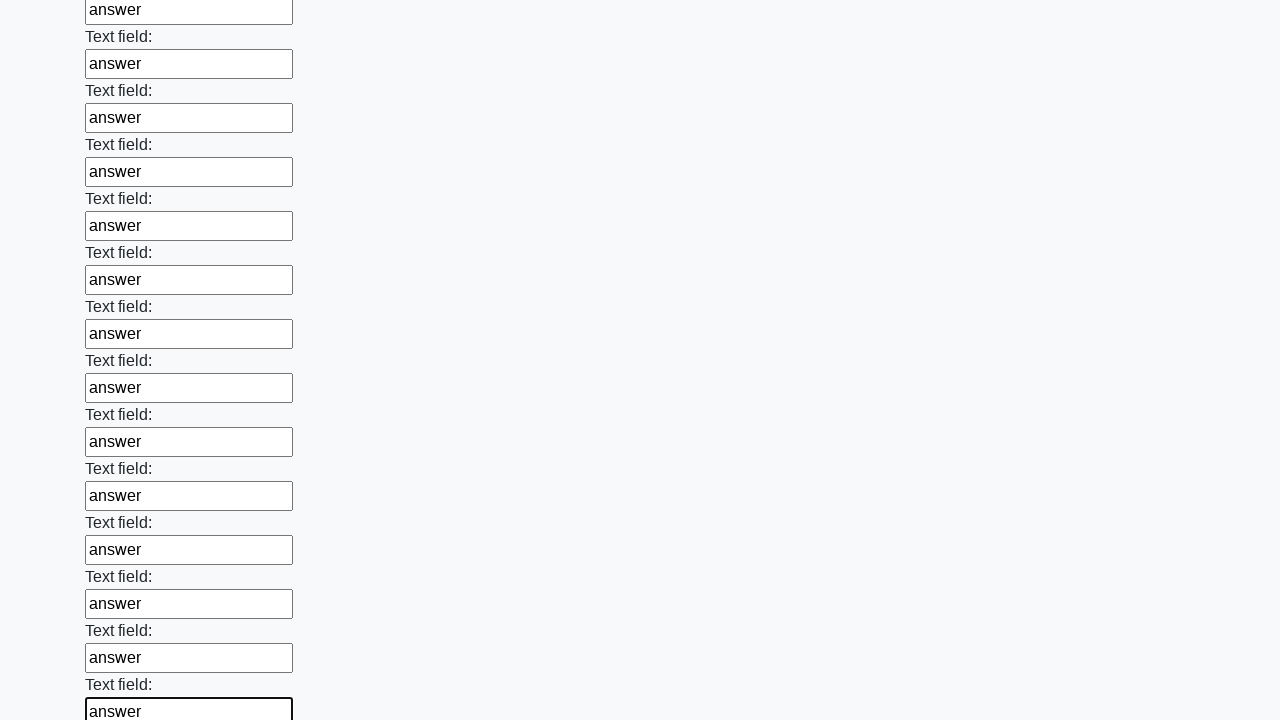

Filled an input field with 'answer' on input >> nth=63
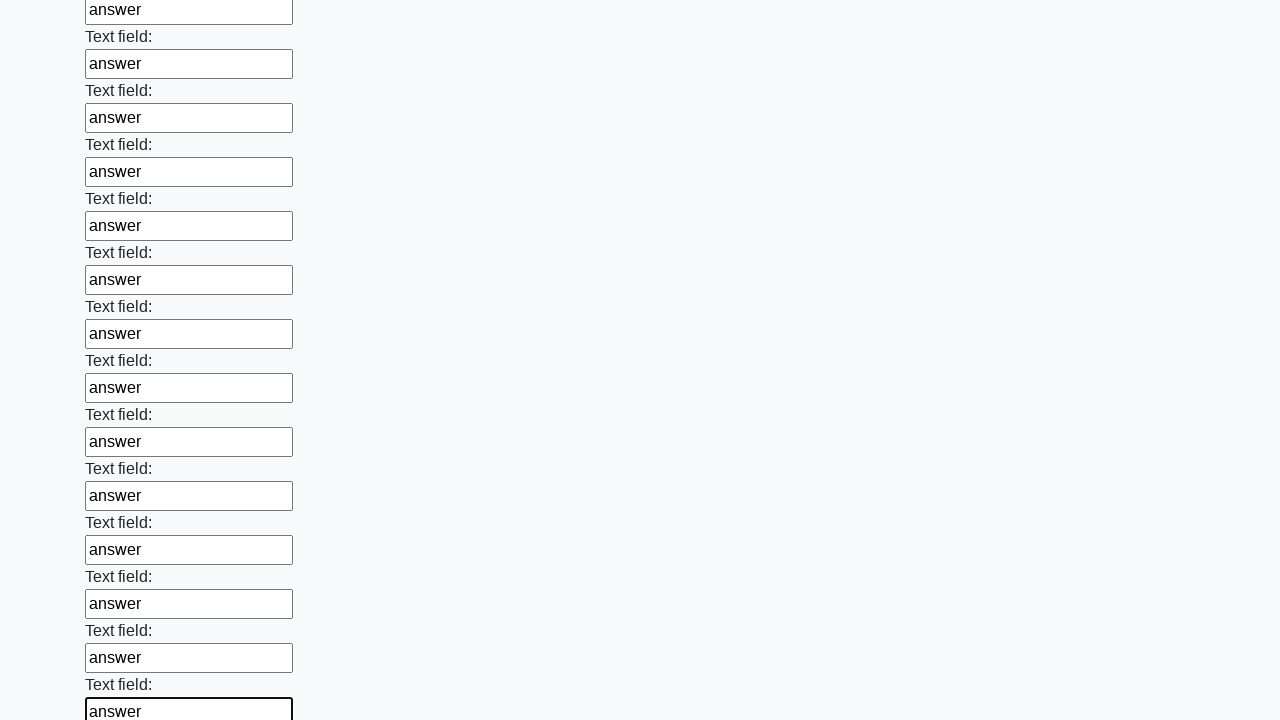

Filled an input field with 'answer' on input >> nth=64
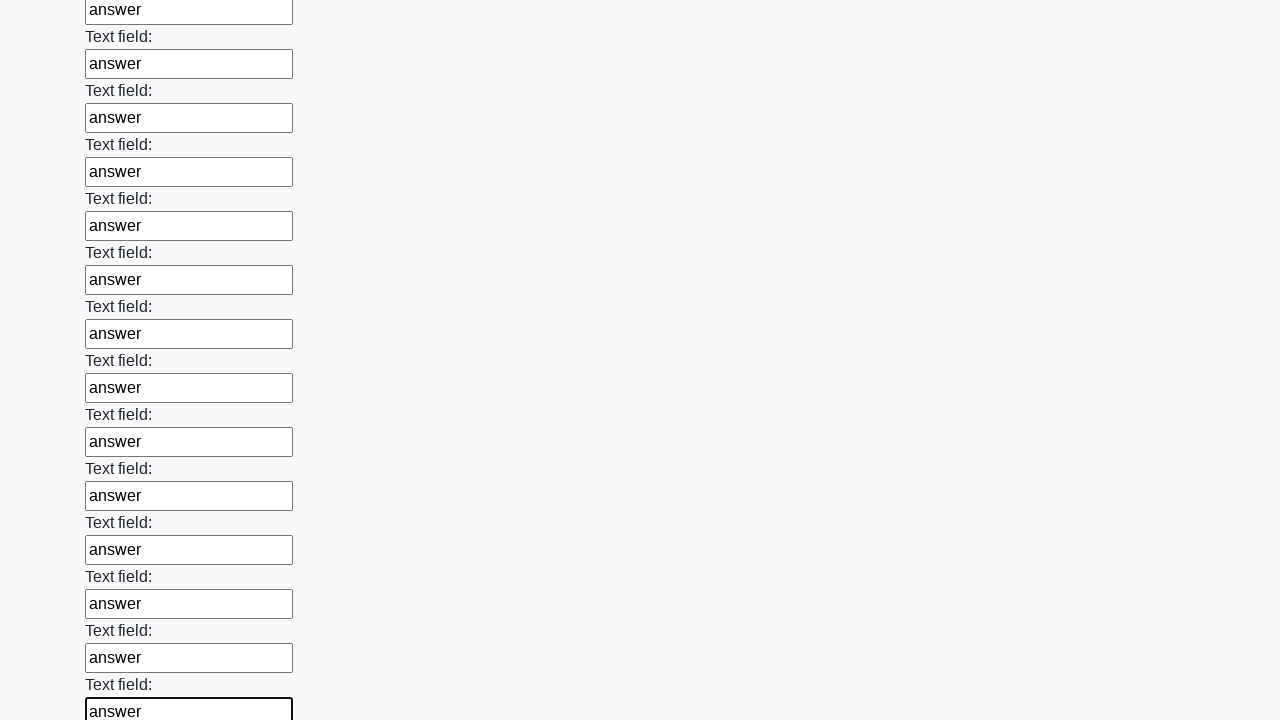

Filled an input field with 'answer' on input >> nth=65
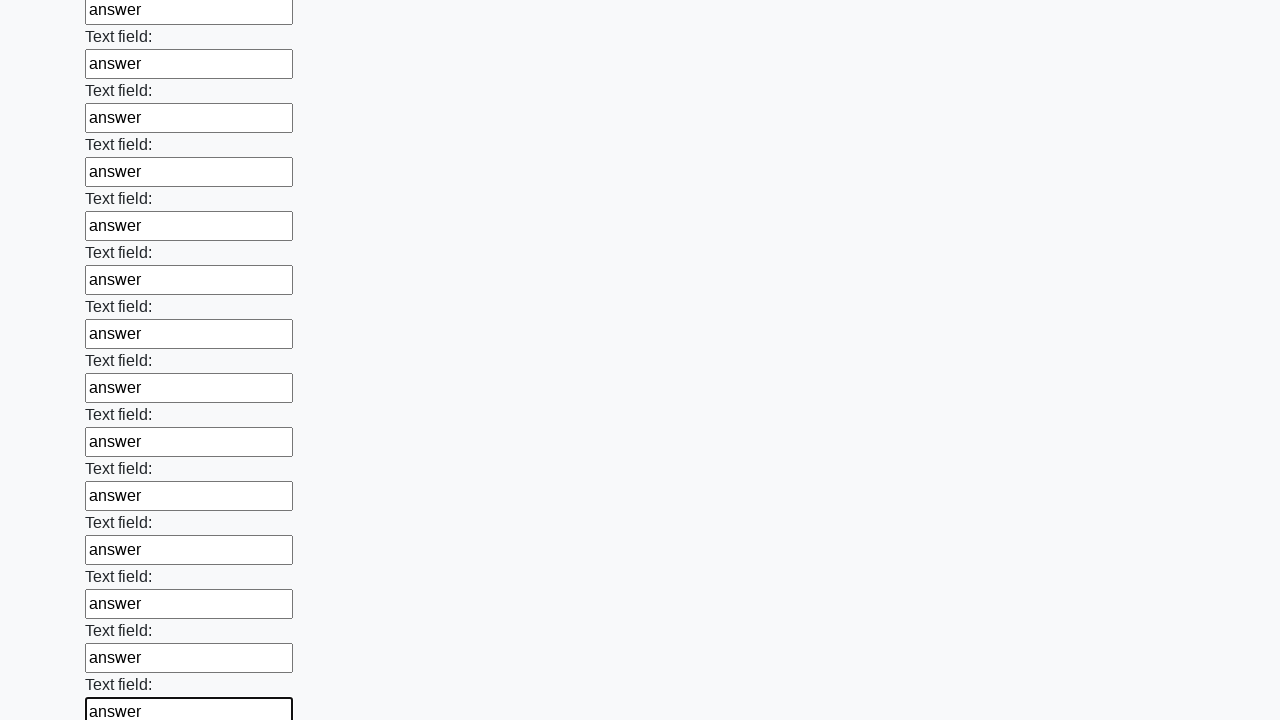

Filled an input field with 'answer' on input >> nth=66
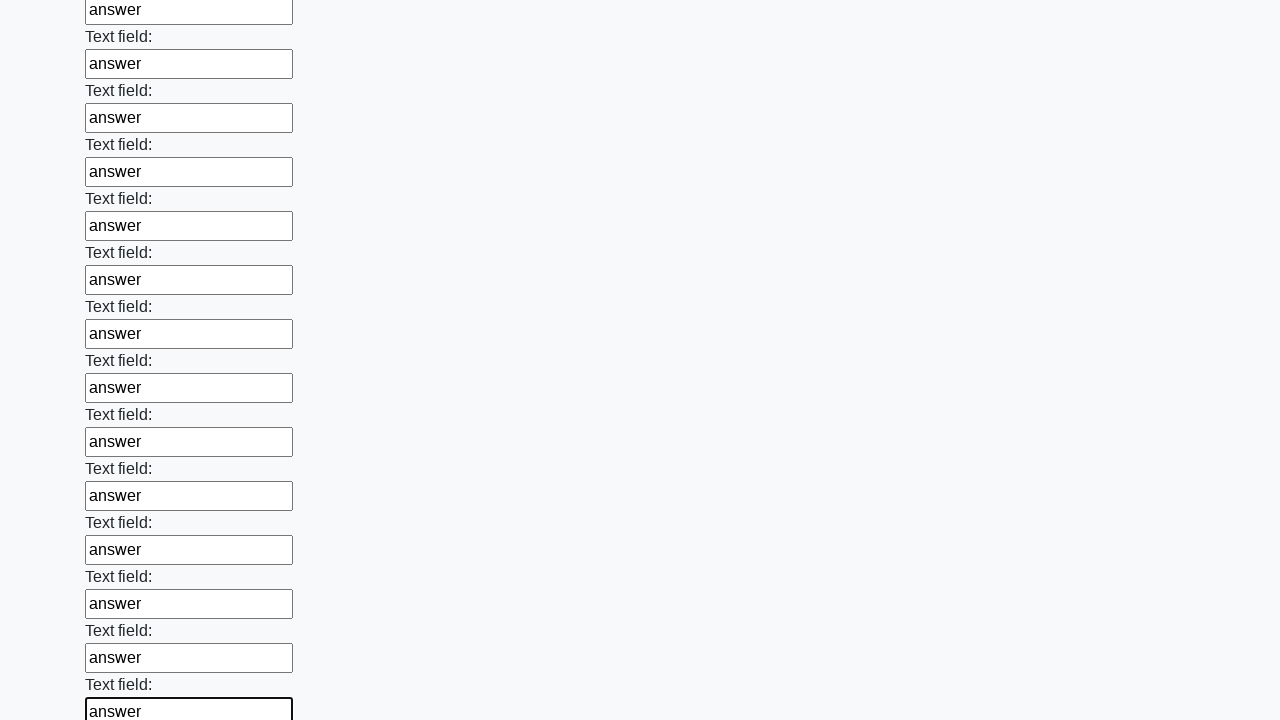

Filled an input field with 'answer' on input >> nth=67
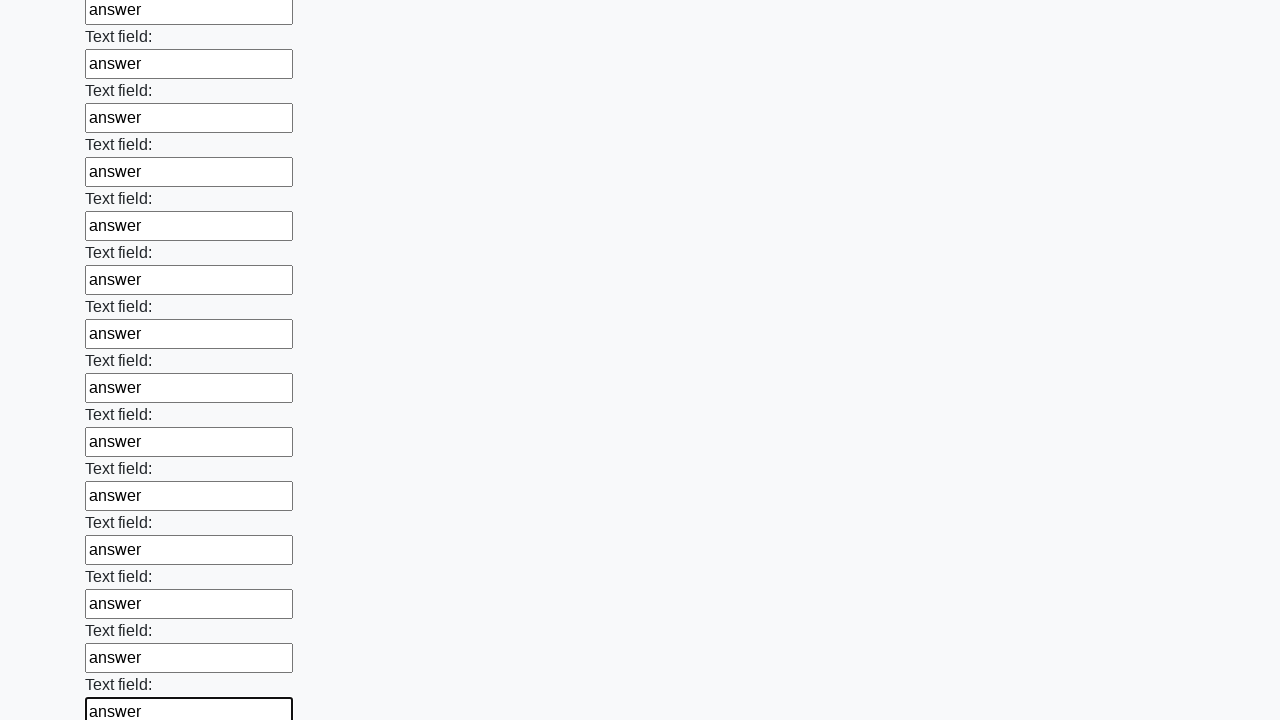

Filled an input field with 'answer' on input >> nth=68
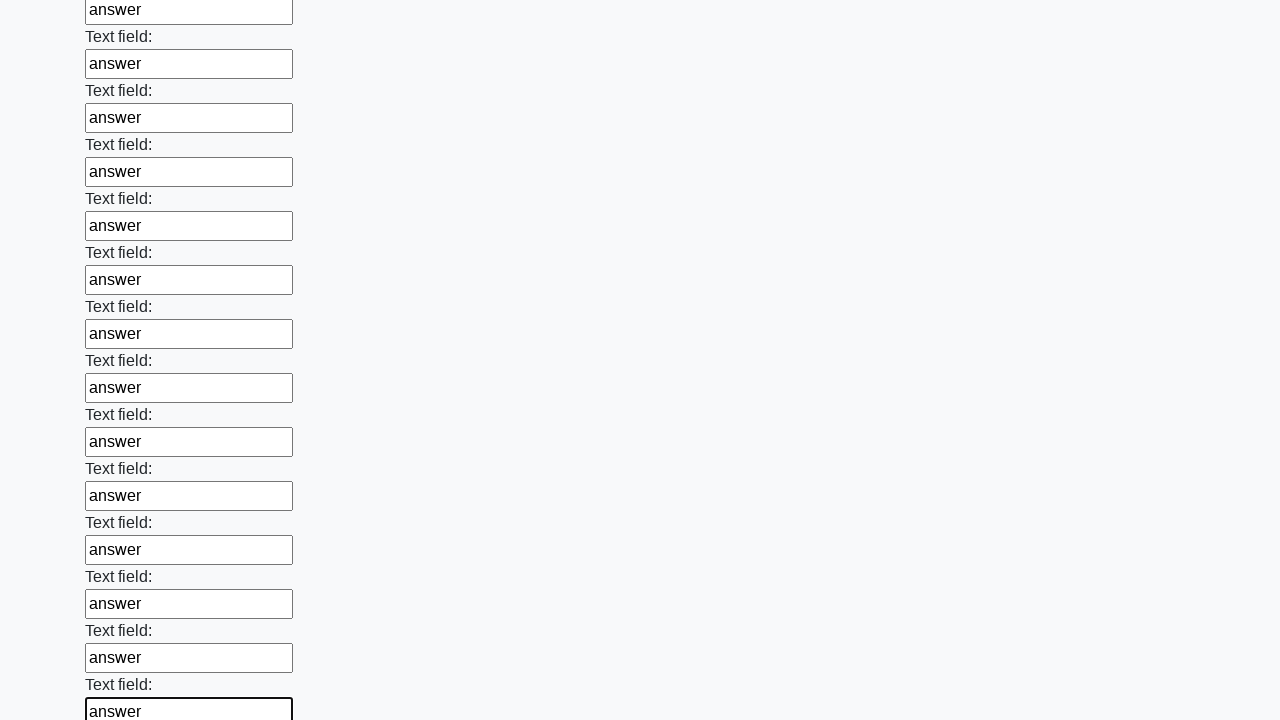

Filled an input field with 'answer' on input >> nth=69
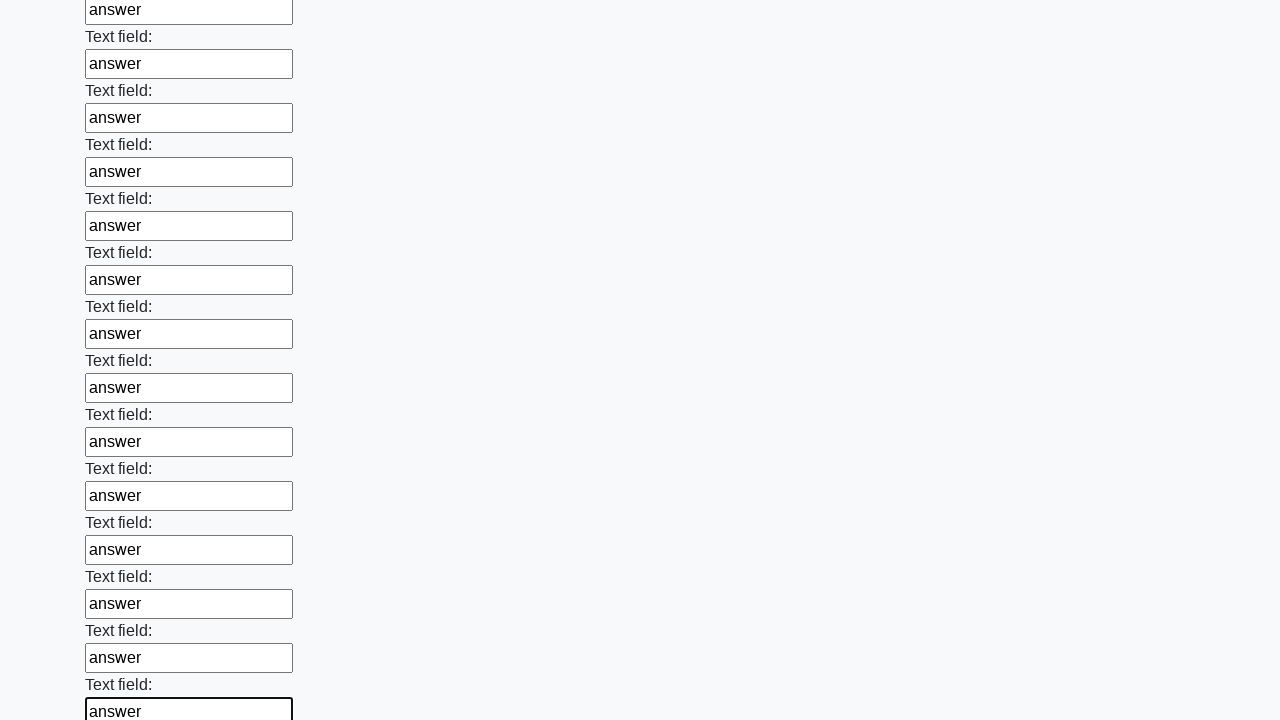

Filled an input field with 'answer' on input >> nth=70
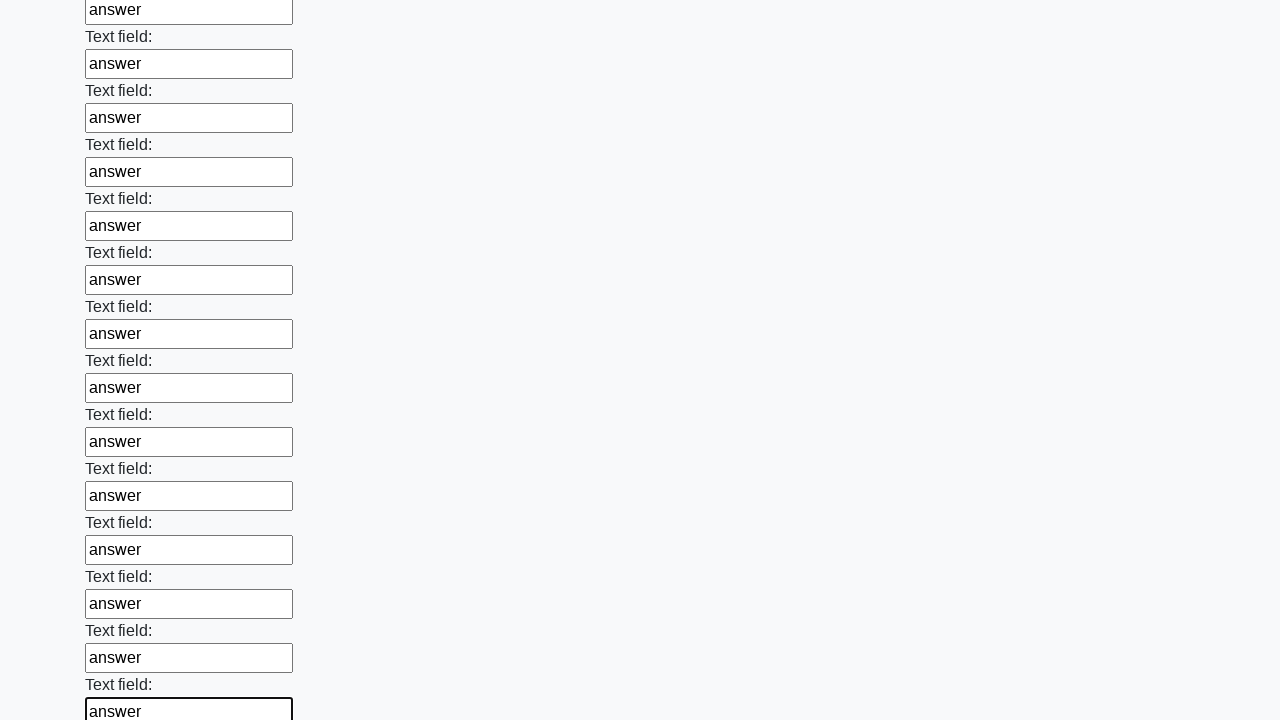

Filled an input field with 'answer' on input >> nth=71
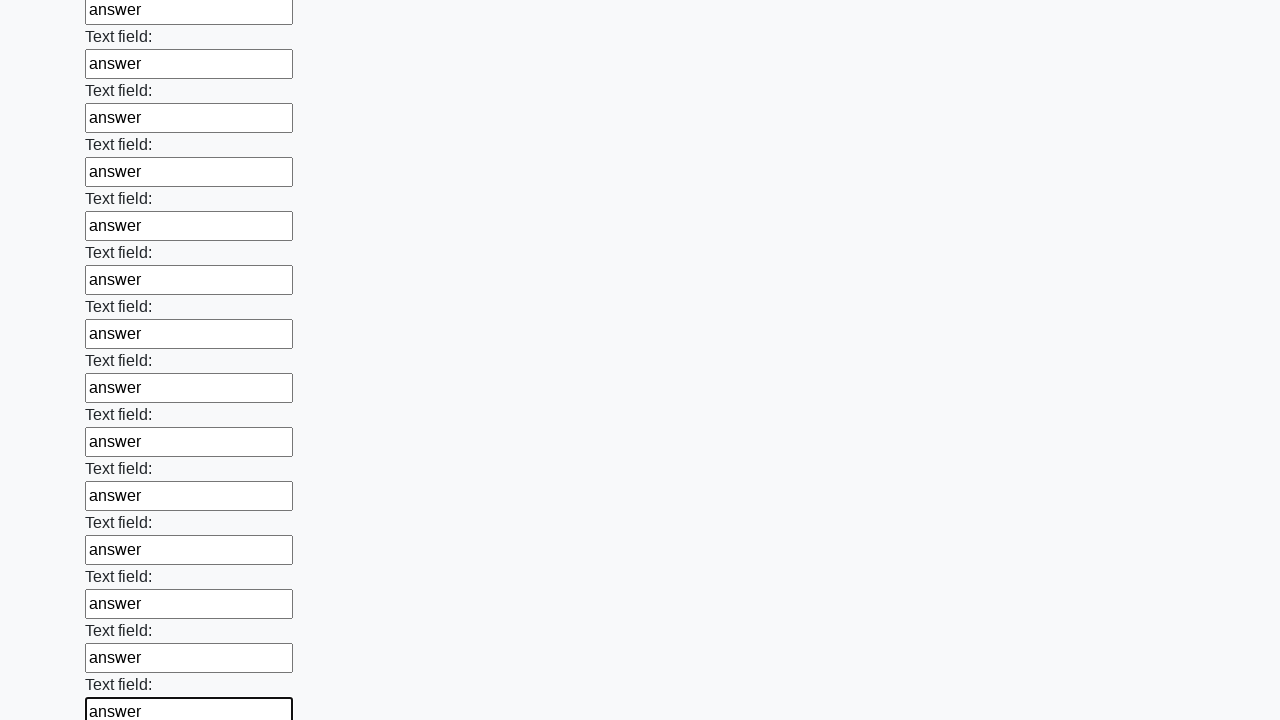

Filled an input field with 'answer' on input >> nth=72
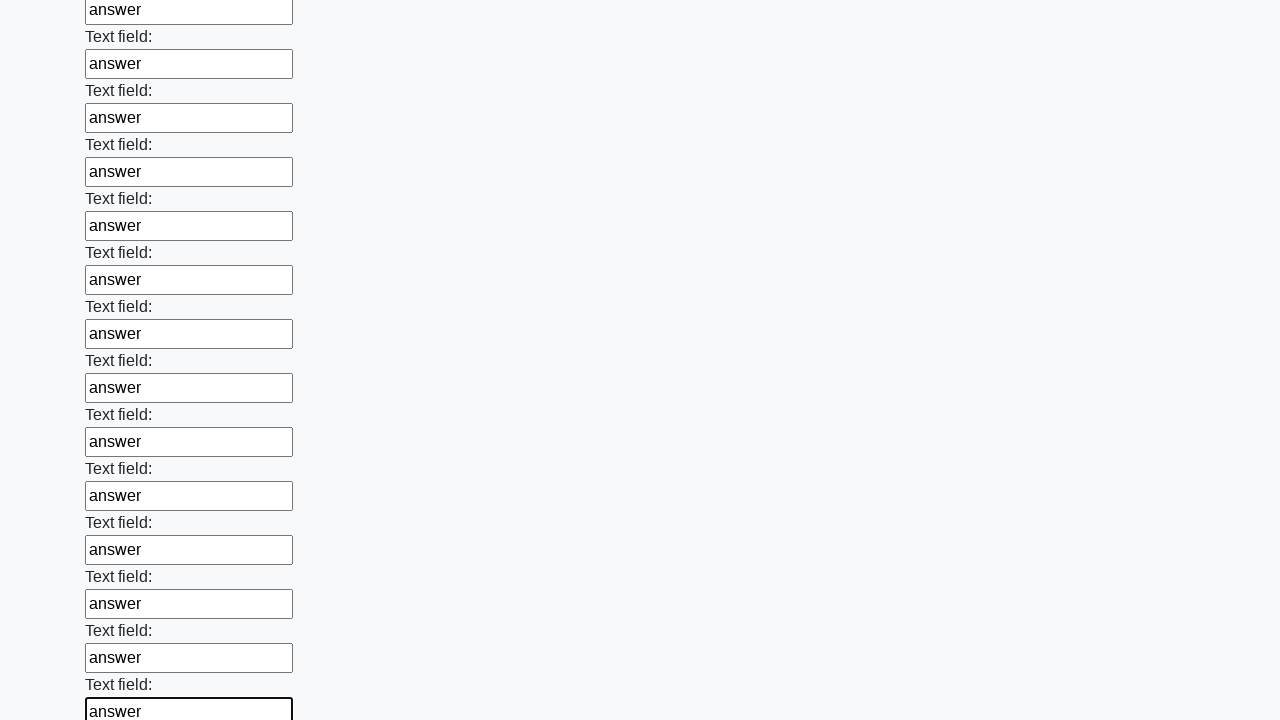

Filled an input field with 'answer' on input >> nth=73
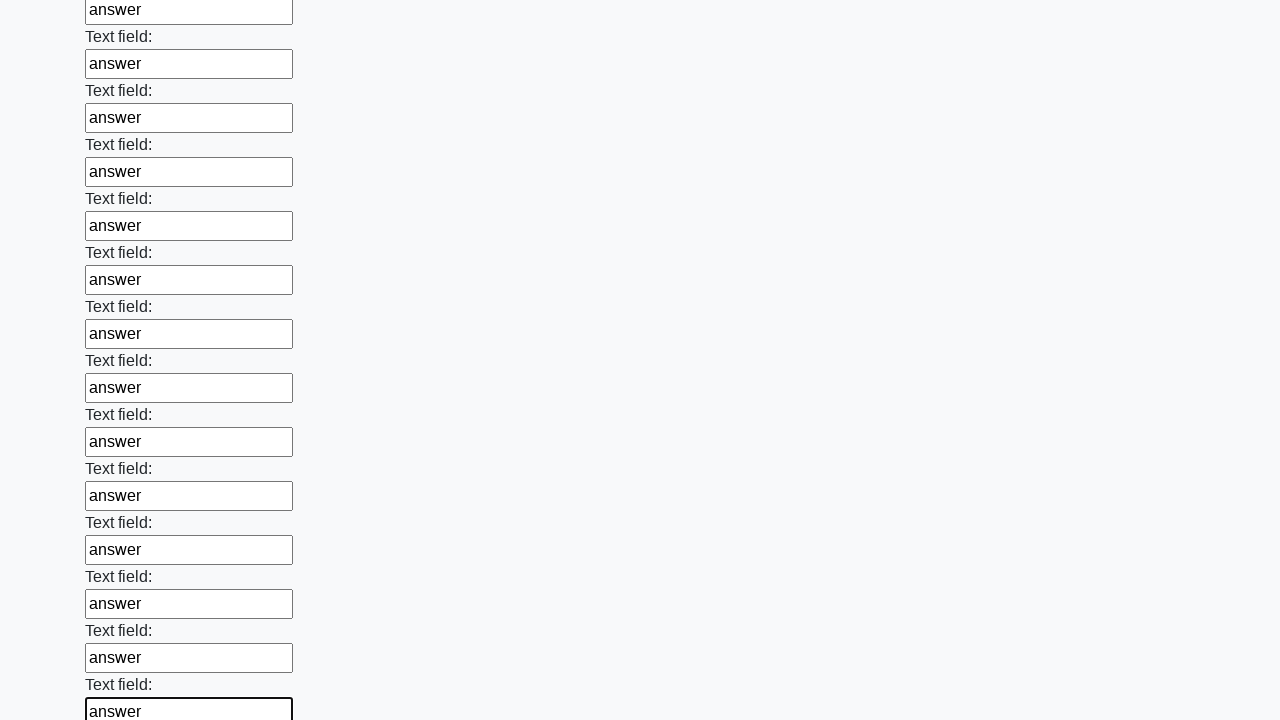

Filled an input field with 'answer' on input >> nth=74
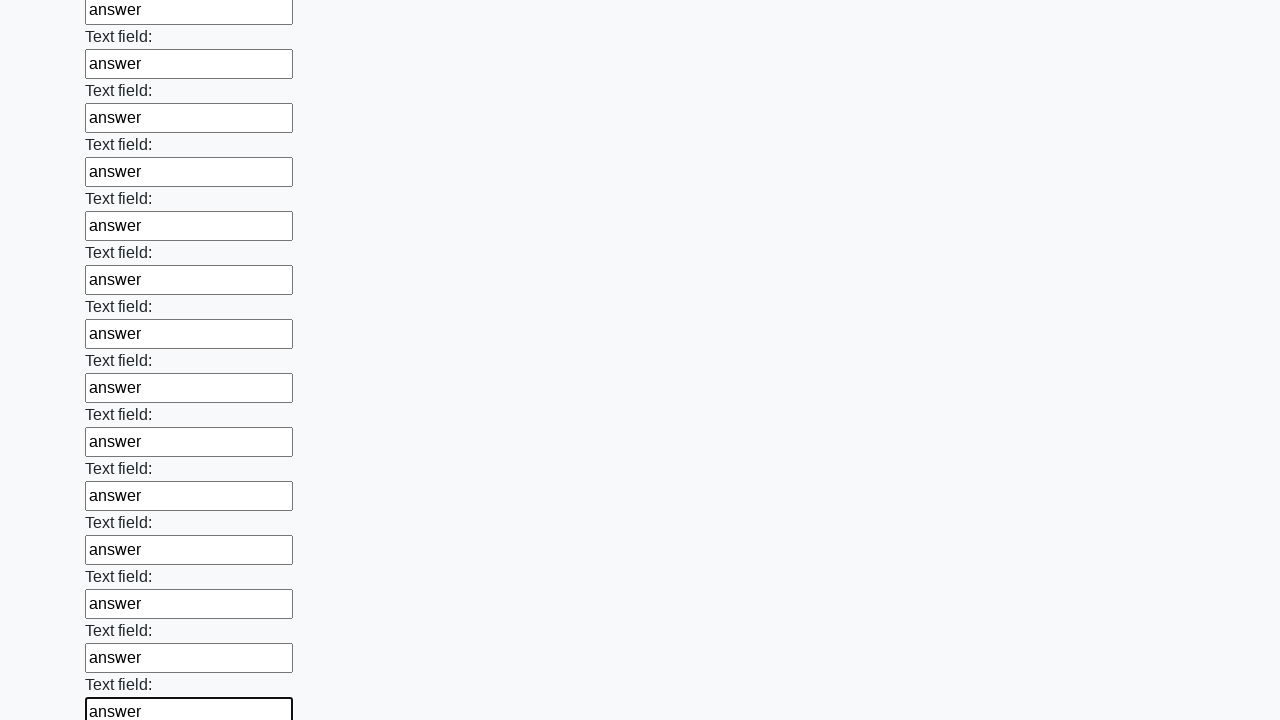

Filled an input field with 'answer' on input >> nth=75
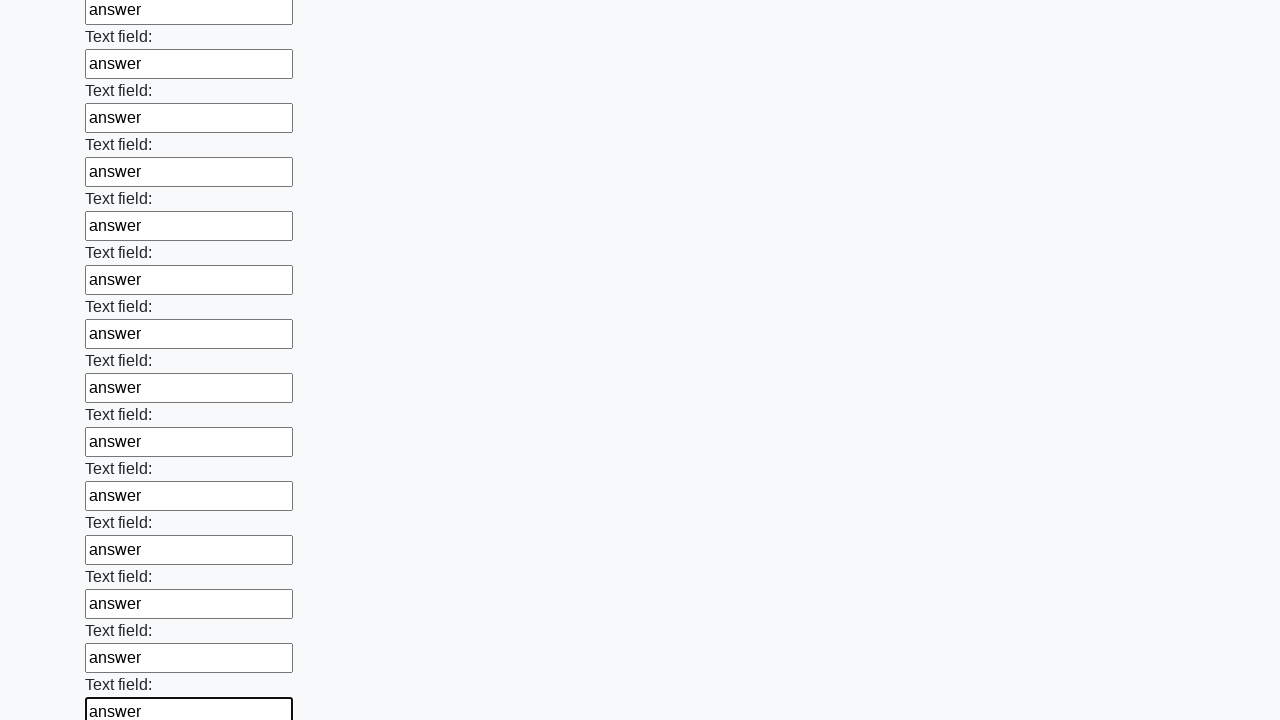

Filled an input field with 'answer' on input >> nth=76
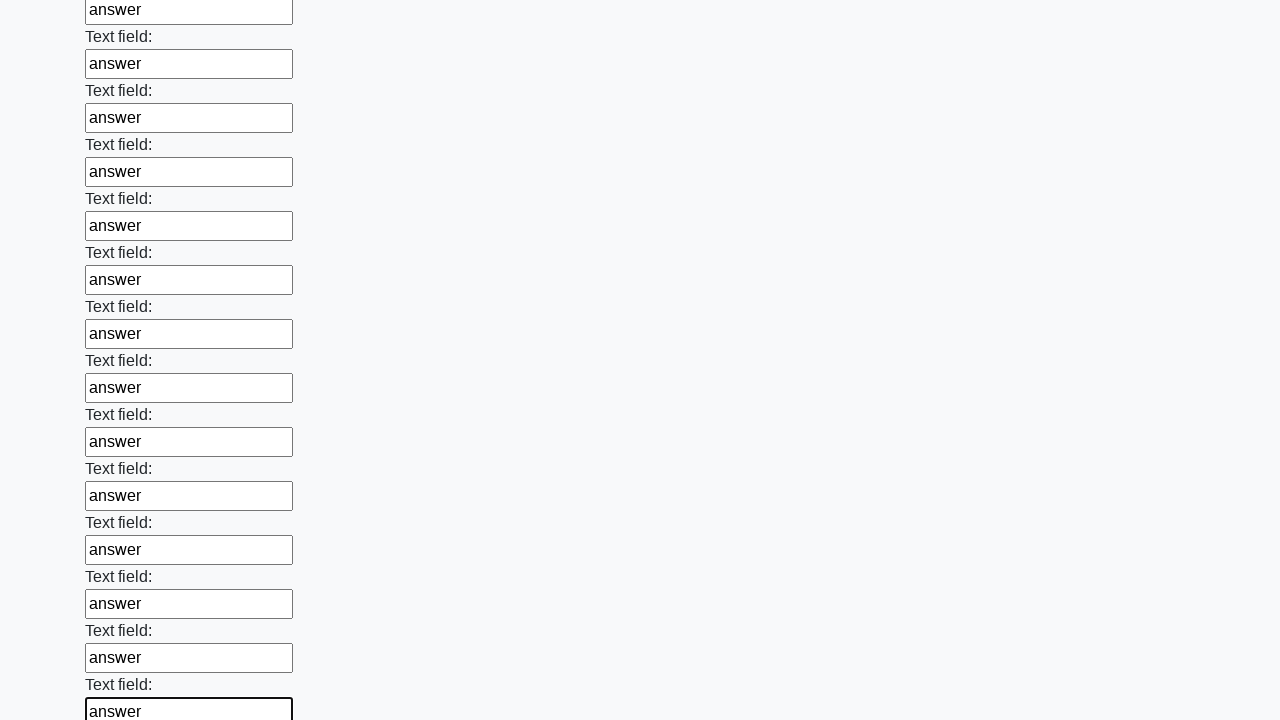

Filled an input field with 'answer' on input >> nth=77
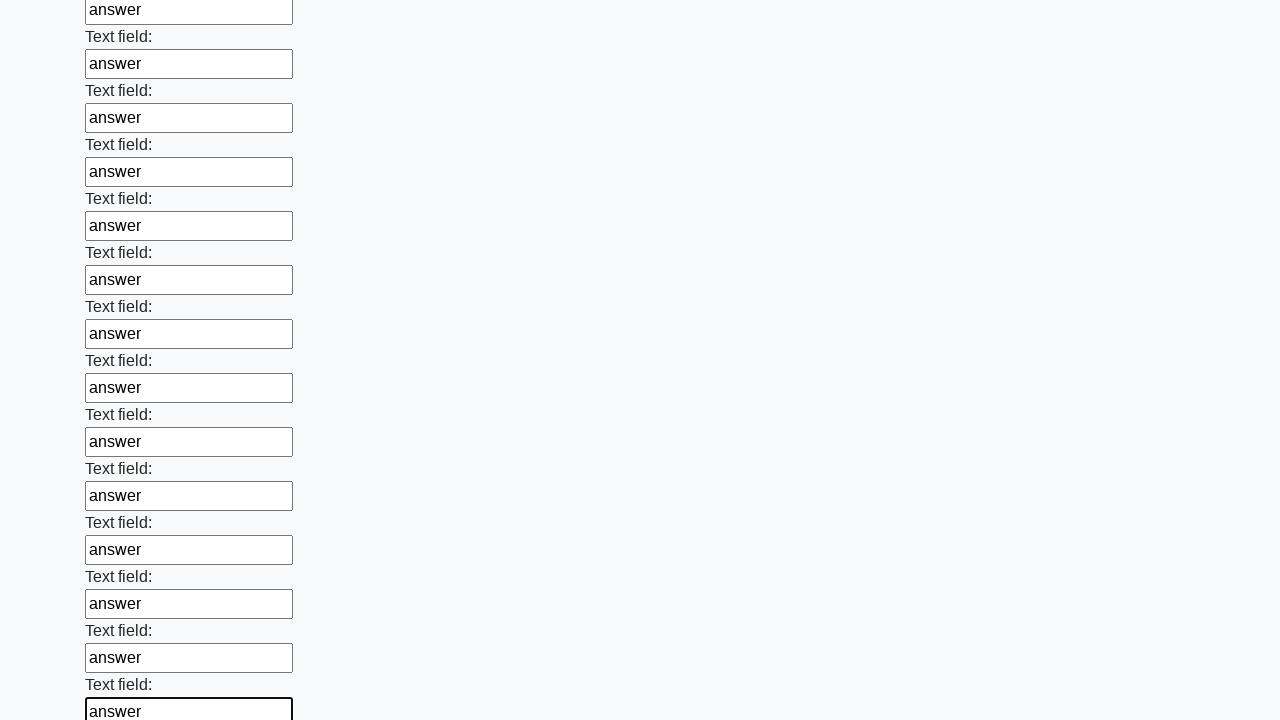

Filled an input field with 'answer' on input >> nth=78
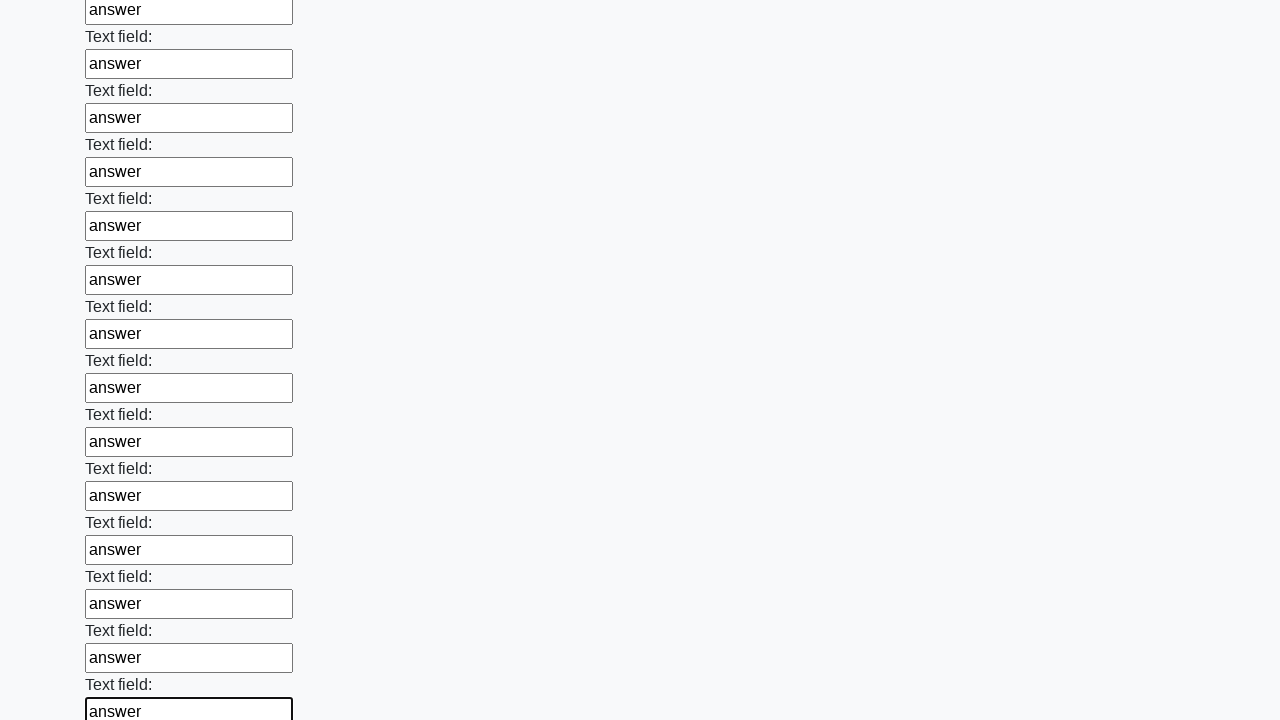

Filled an input field with 'answer' on input >> nth=79
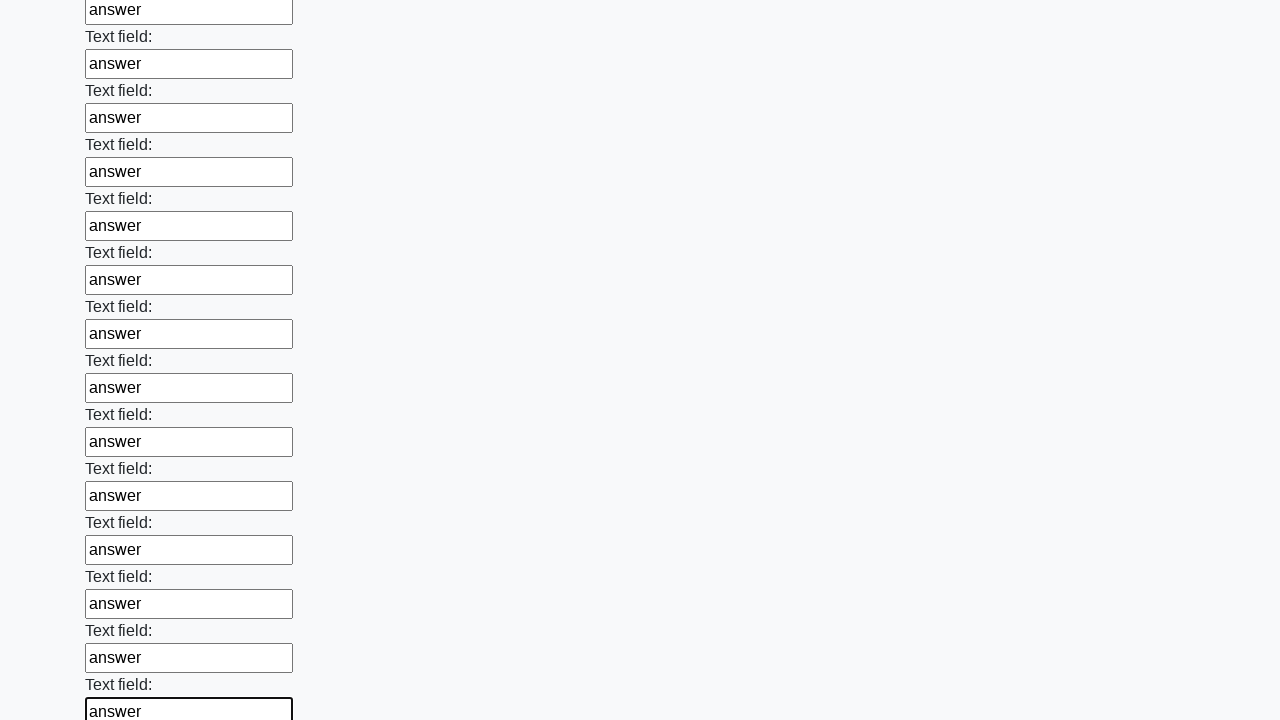

Filled an input field with 'answer' on input >> nth=80
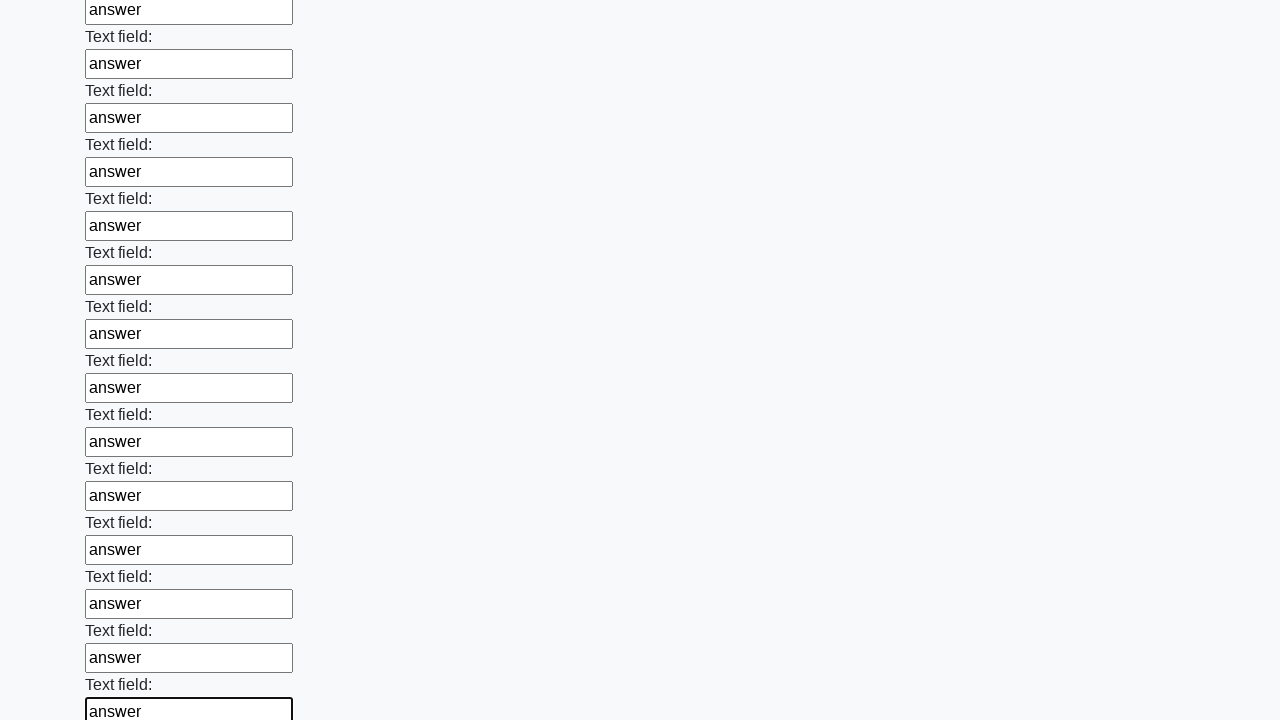

Filled an input field with 'answer' on input >> nth=81
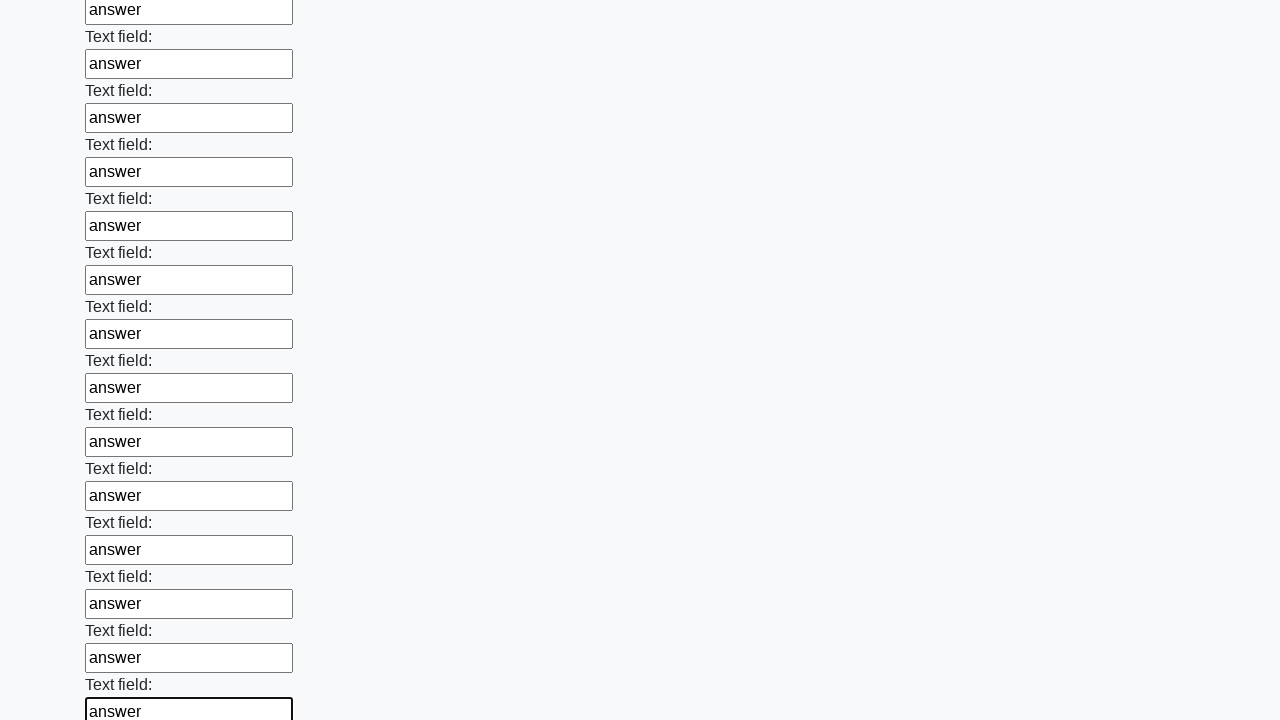

Filled an input field with 'answer' on input >> nth=82
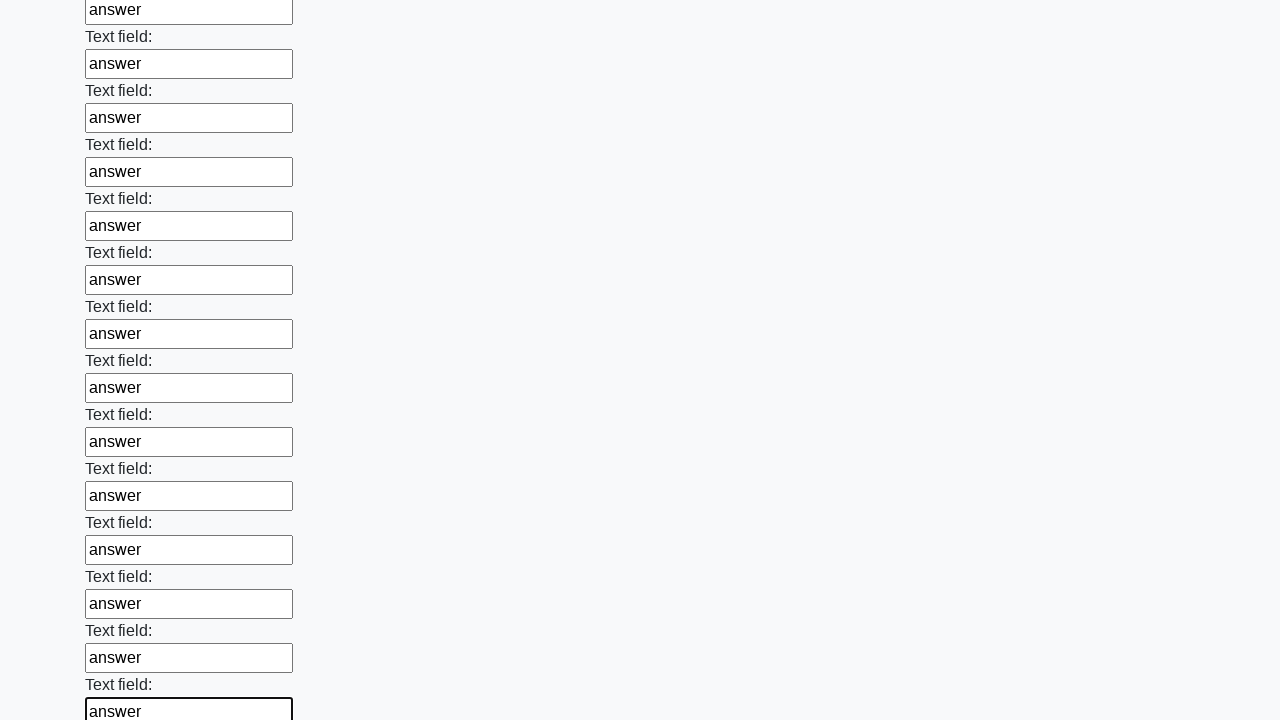

Filled an input field with 'answer' on input >> nth=83
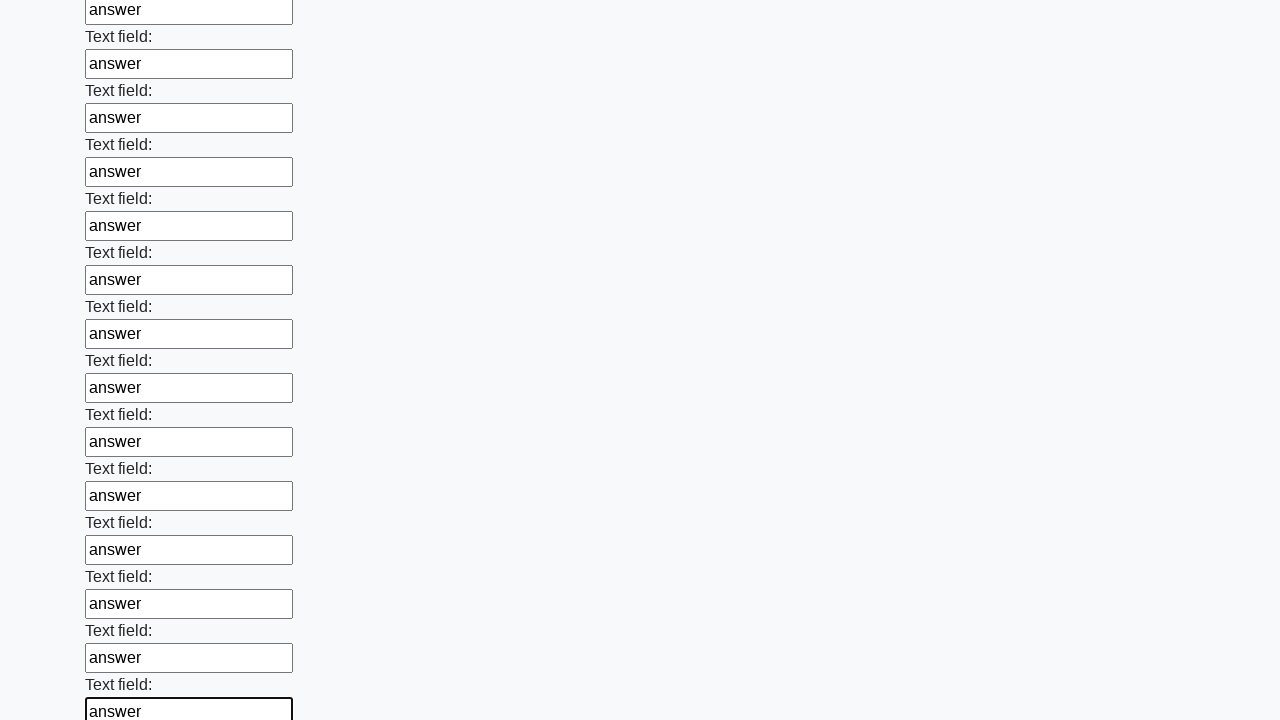

Filled an input field with 'answer' on input >> nth=84
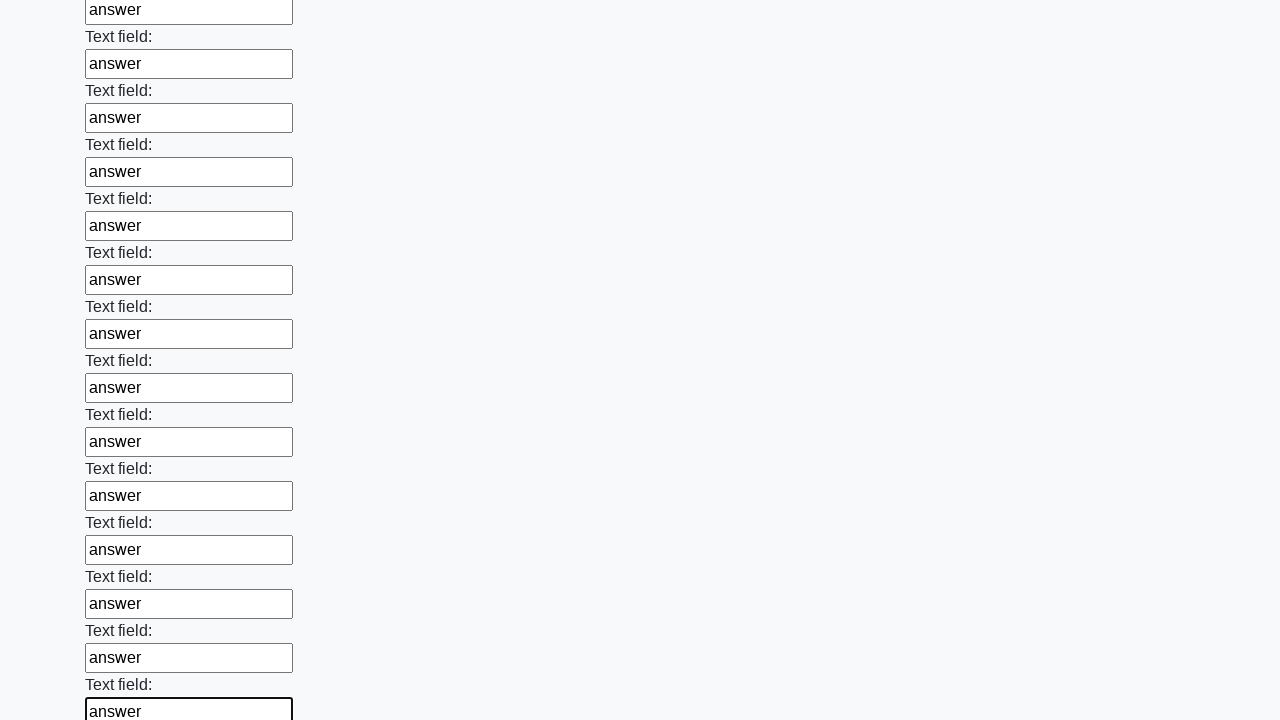

Filled an input field with 'answer' on input >> nth=85
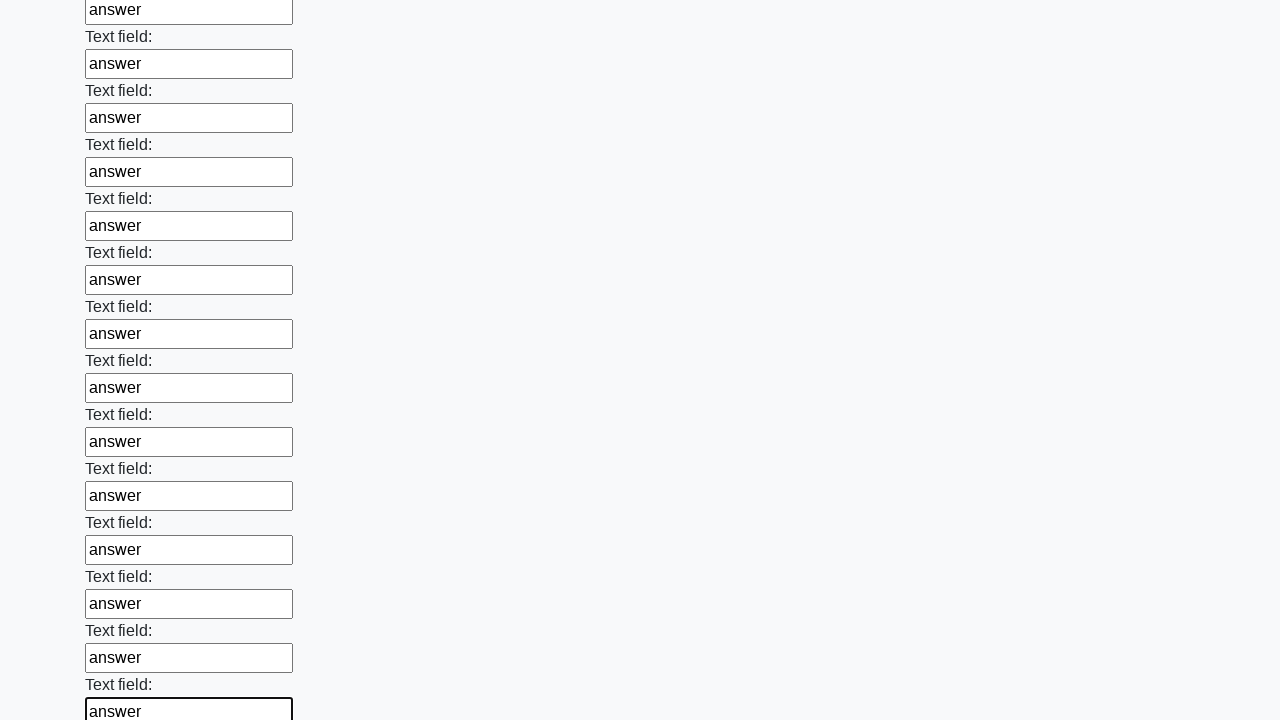

Filled an input field with 'answer' on input >> nth=86
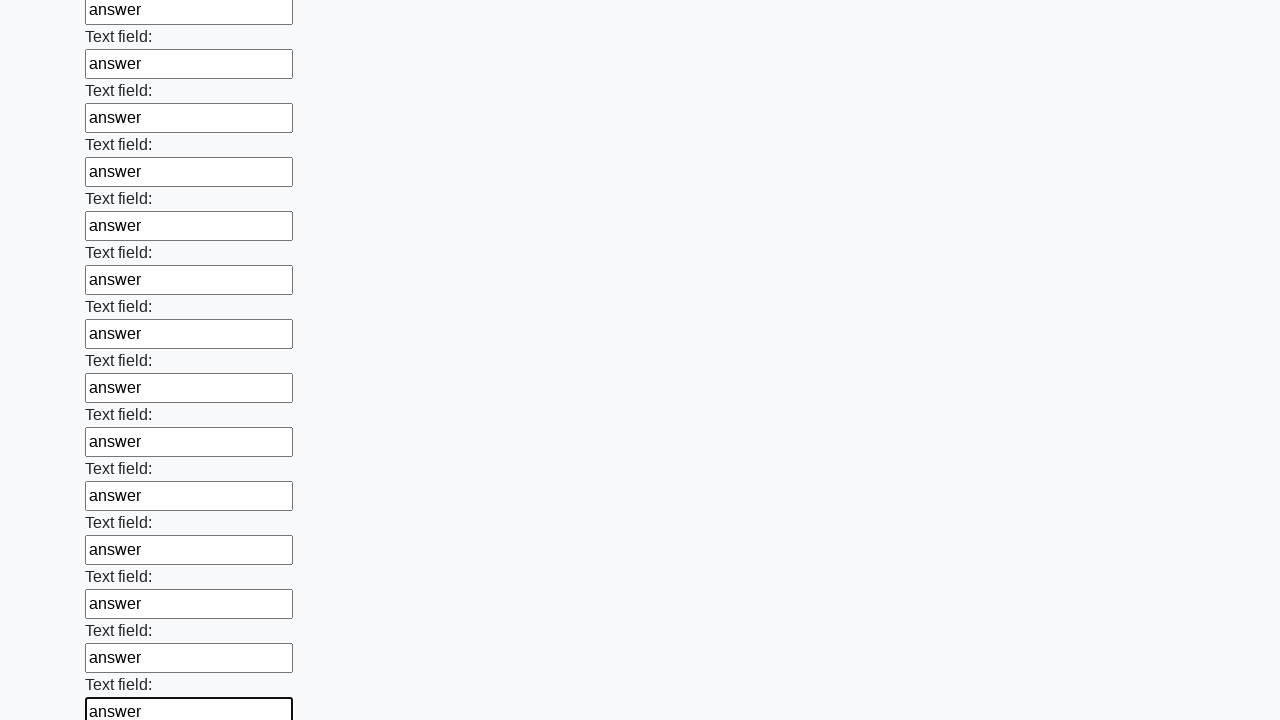

Filled an input field with 'answer' on input >> nth=87
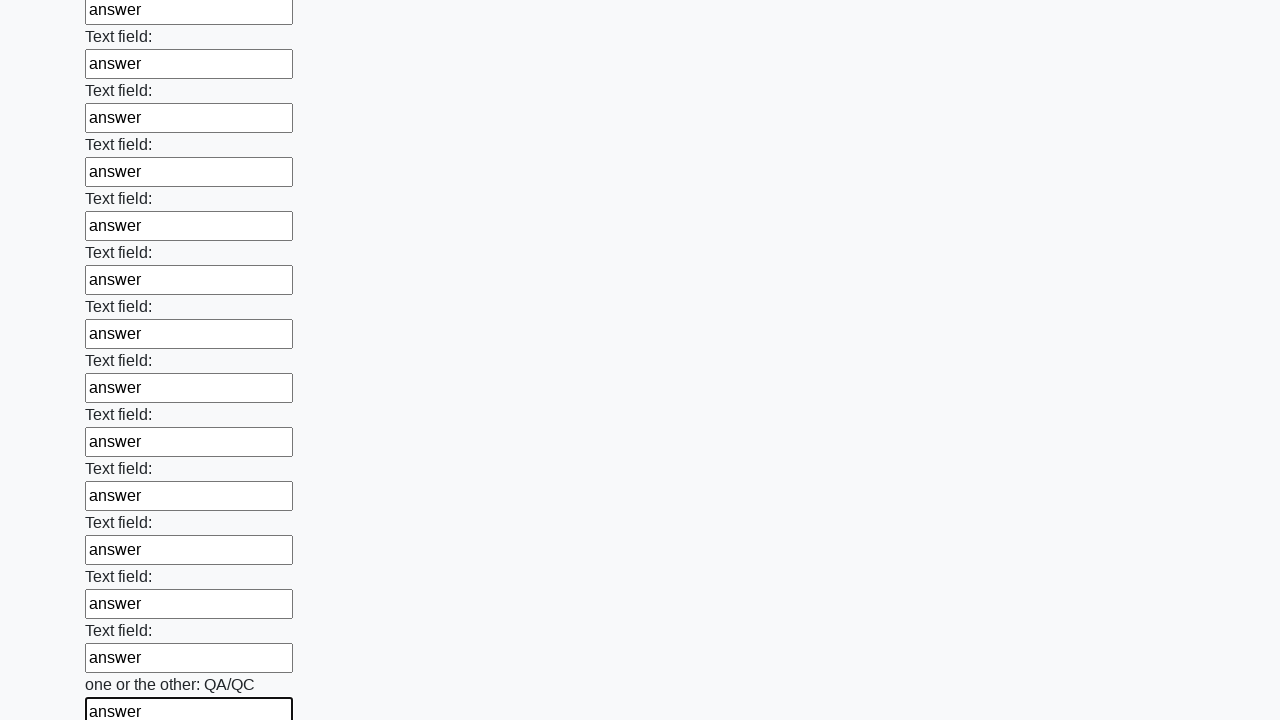

Filled an input field with 'answer' on input >> nth=88
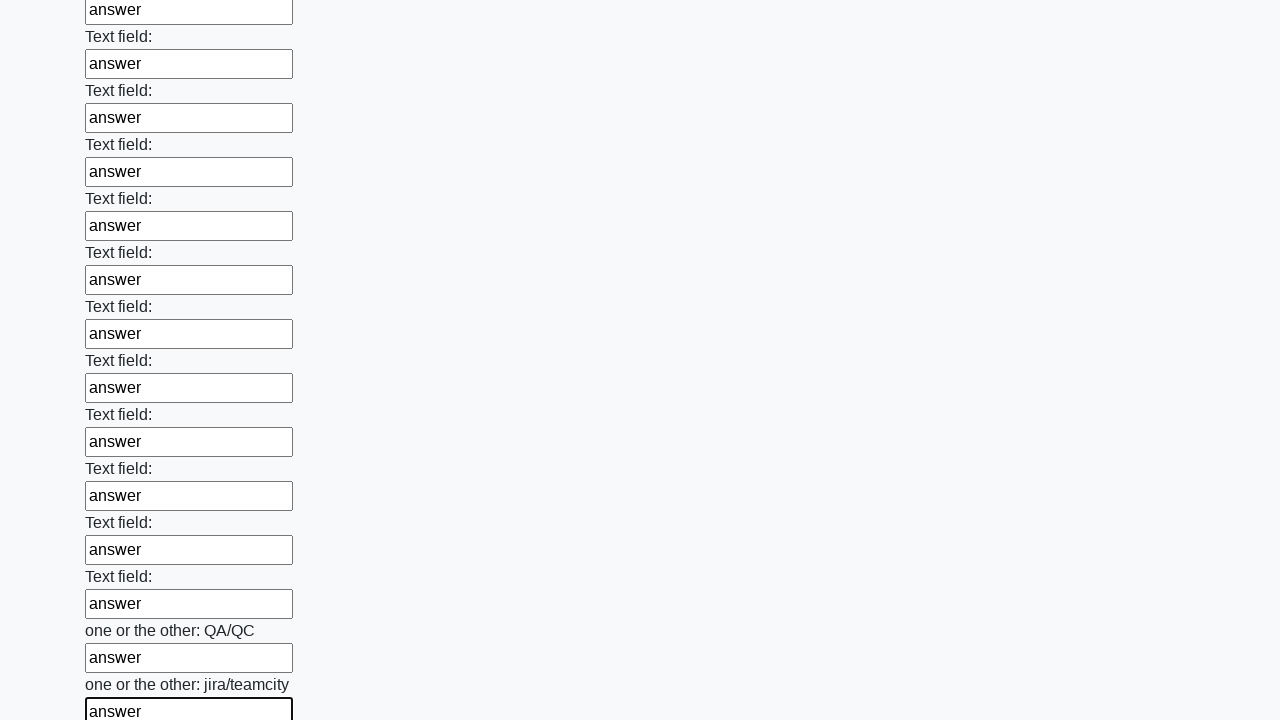

Filled an input field with 'answer' on input >> nth=89
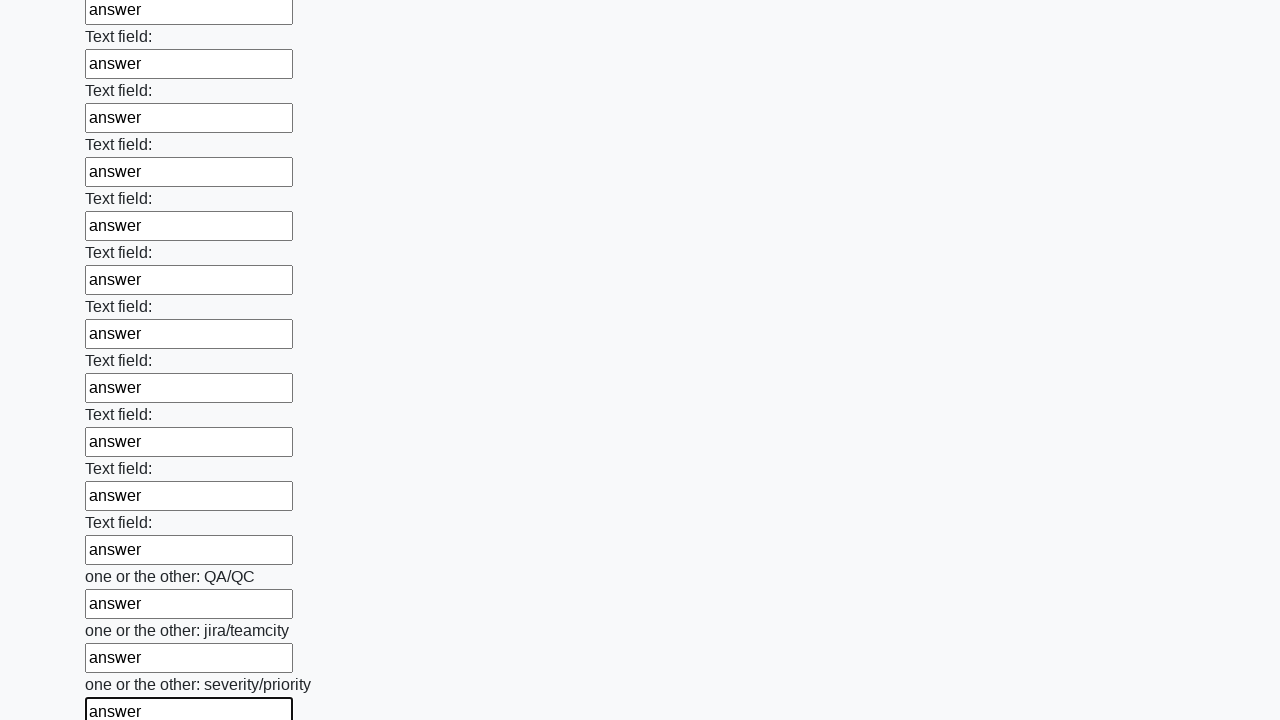

Filled an input field with 'answer' on input >> nth=90
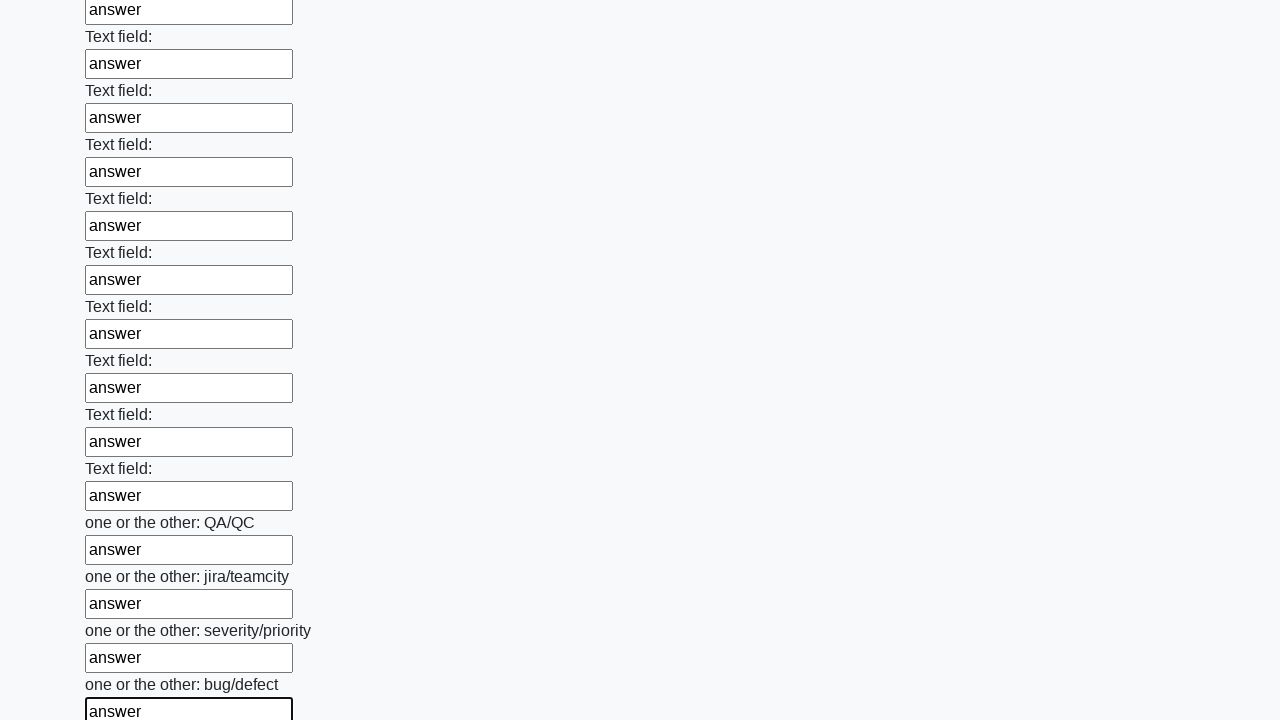

Filled an input field with 'answer' on input >> nth=91
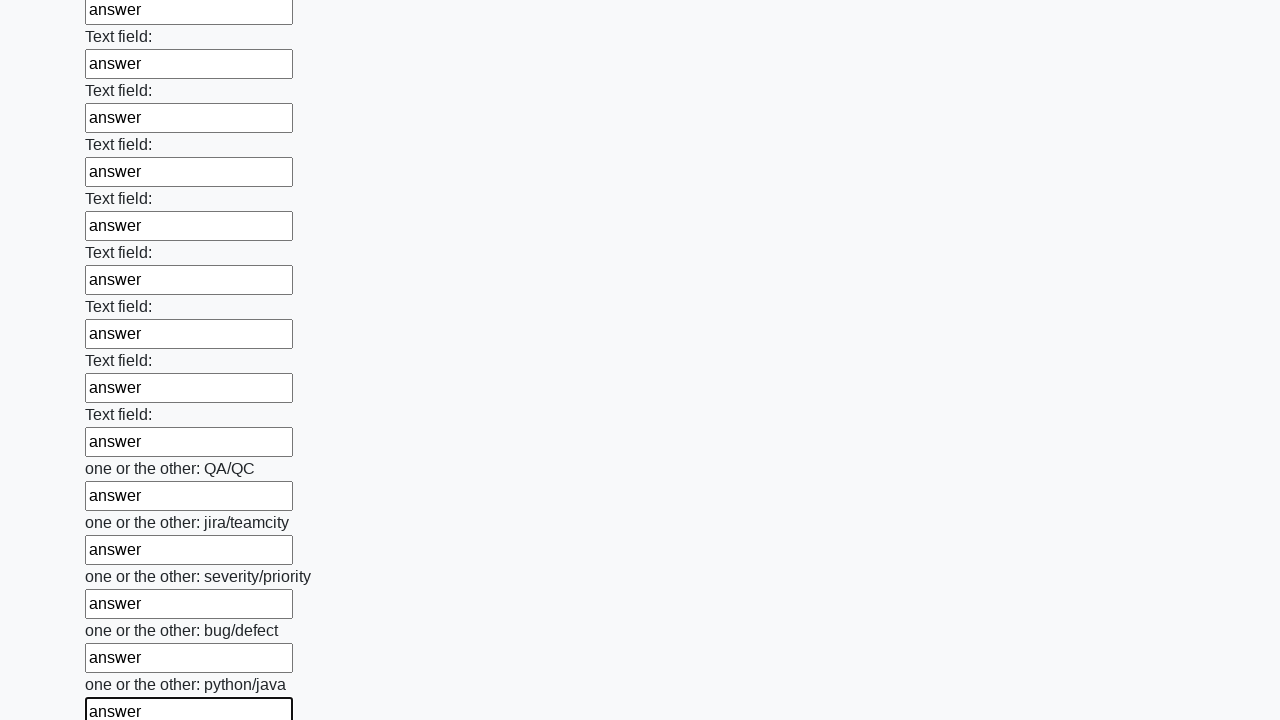

Filled an input field with 'answer' on input >> nth=92
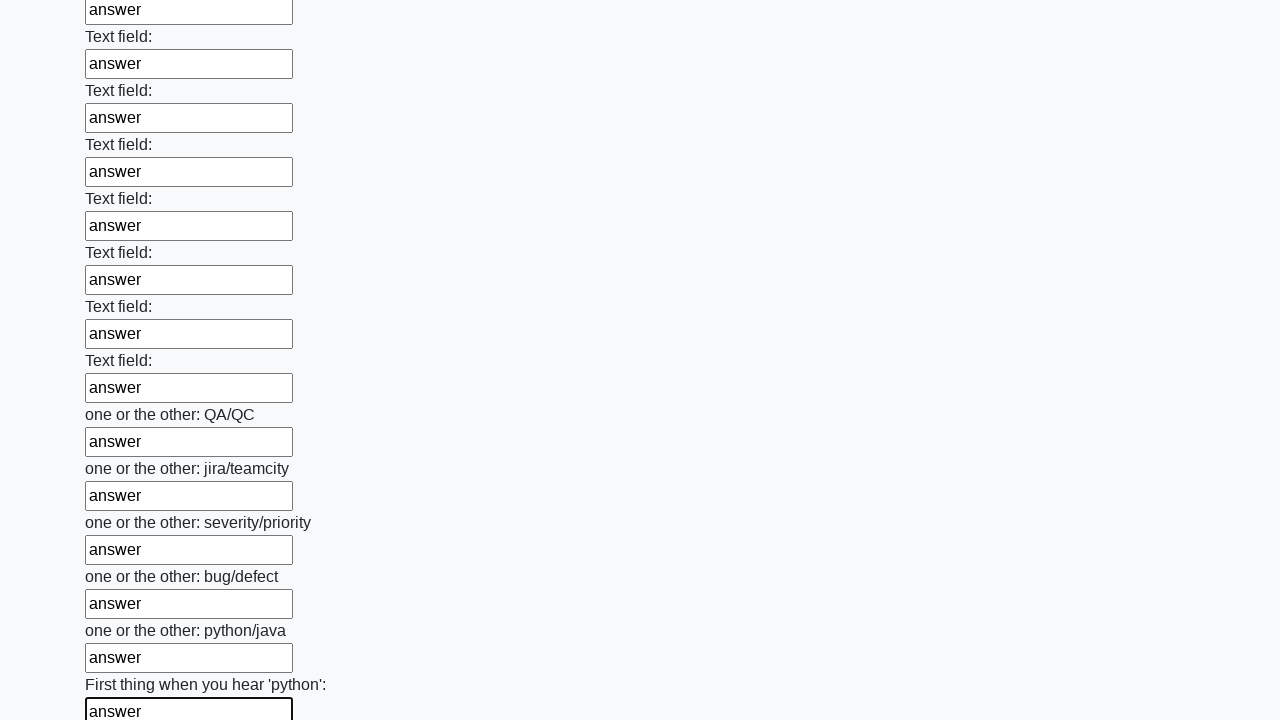

Filled an input field with 'answer' on input >> nth=93
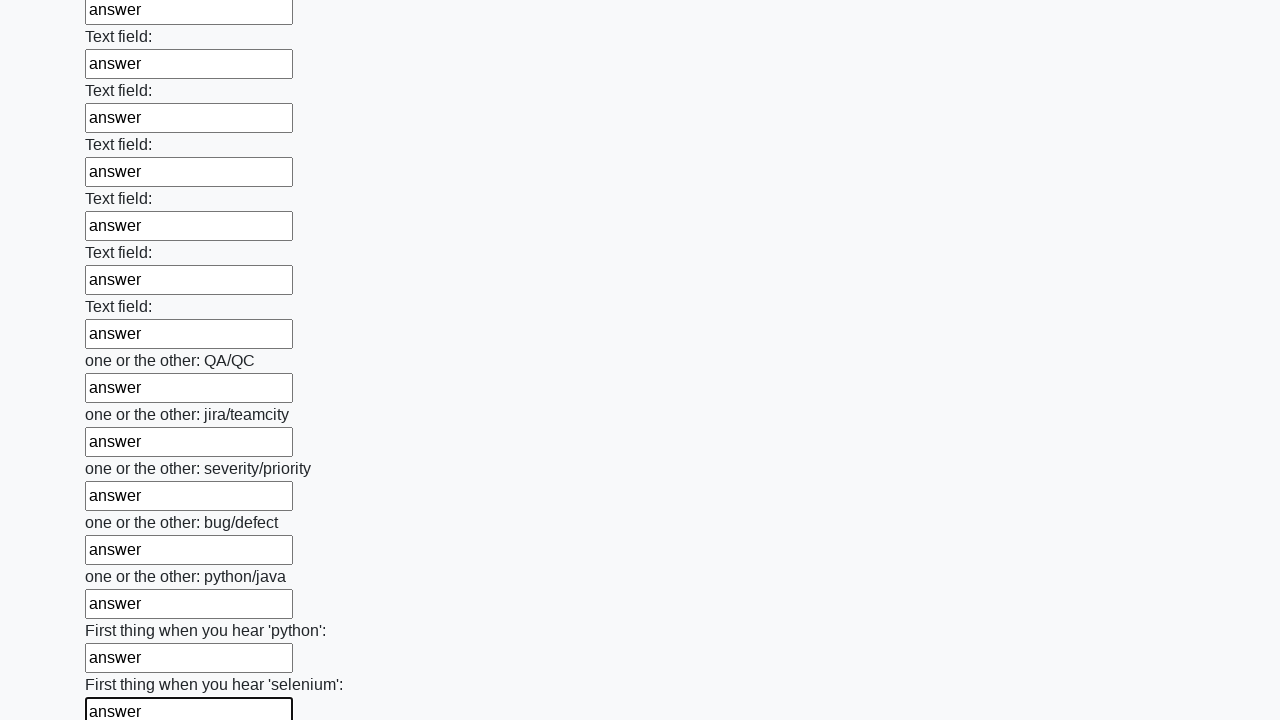

Filled an input field with 'answer' on input >> nth=94
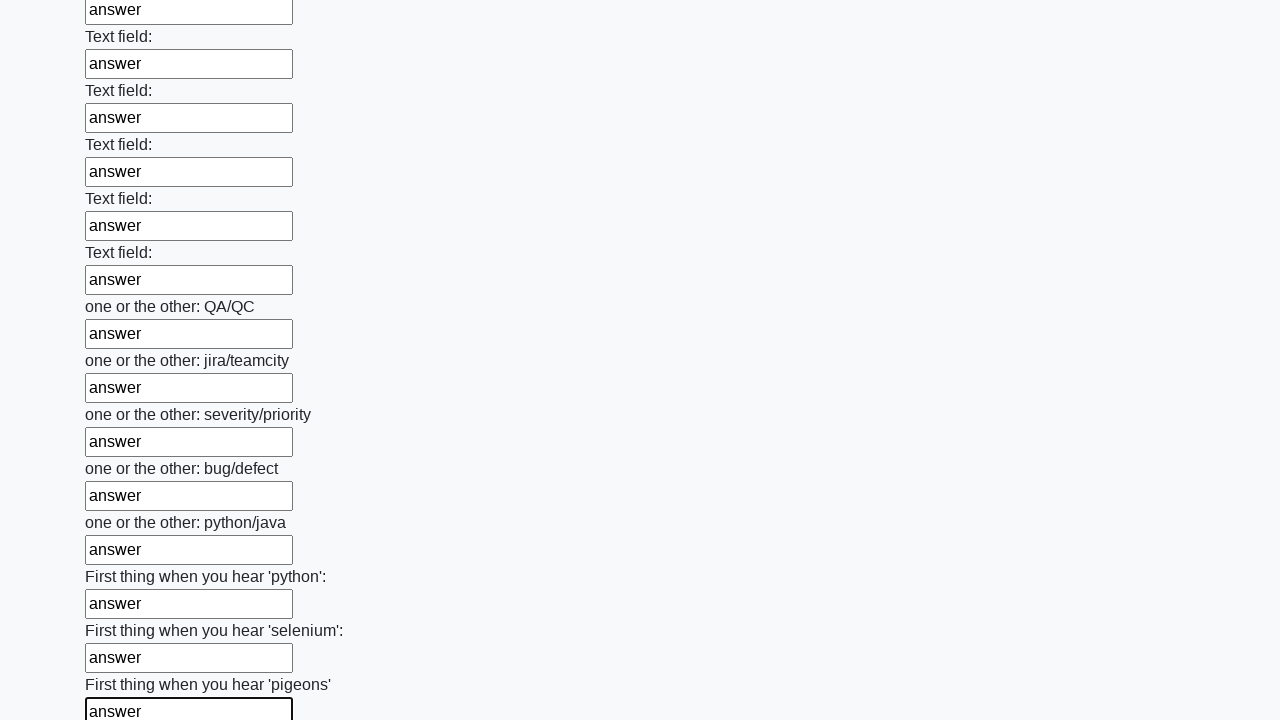

Filled an input field with 'answer' on input >> nth=95
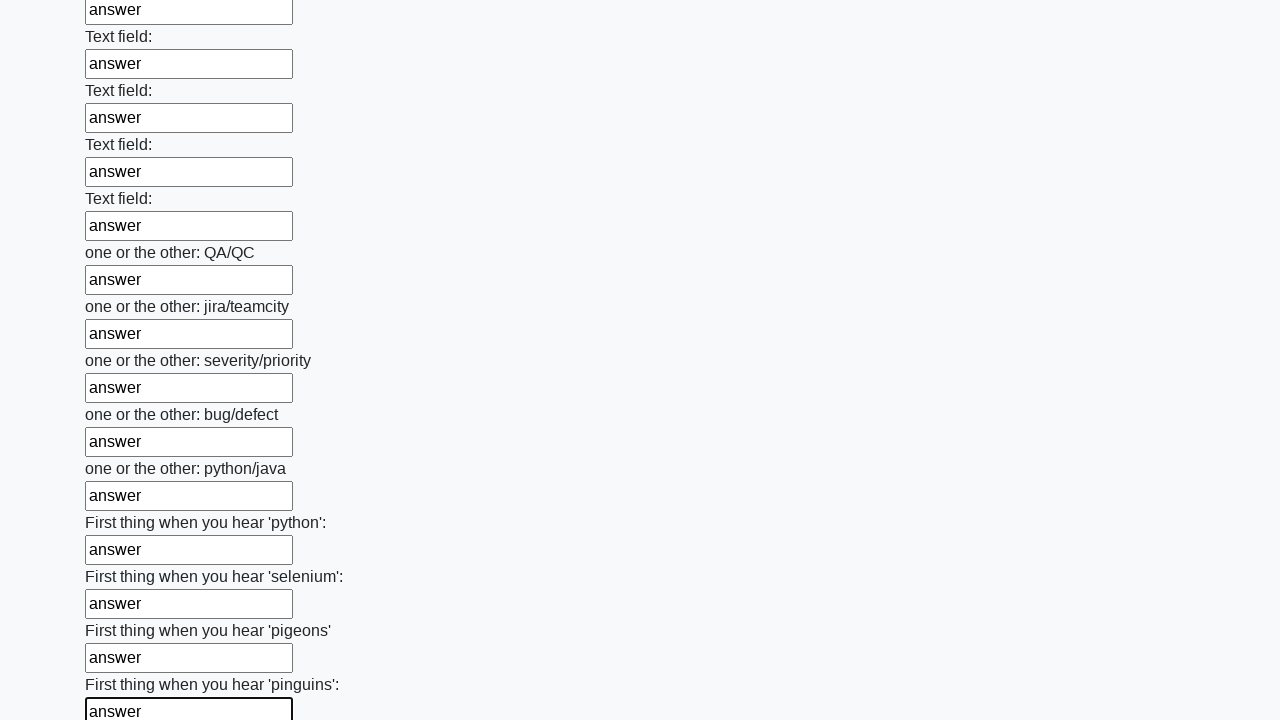

Filled an input field with 'answer' on input >> nth=96
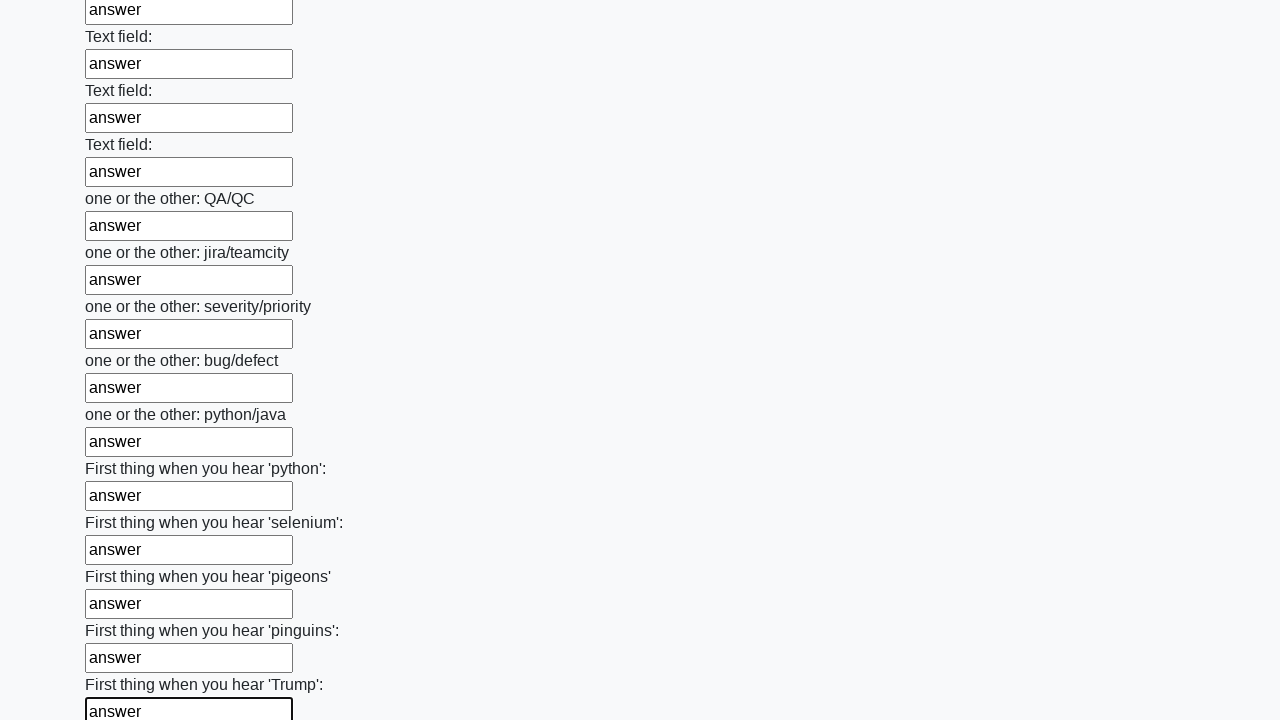

Filled an input field with 'answer' on input >> nth=97
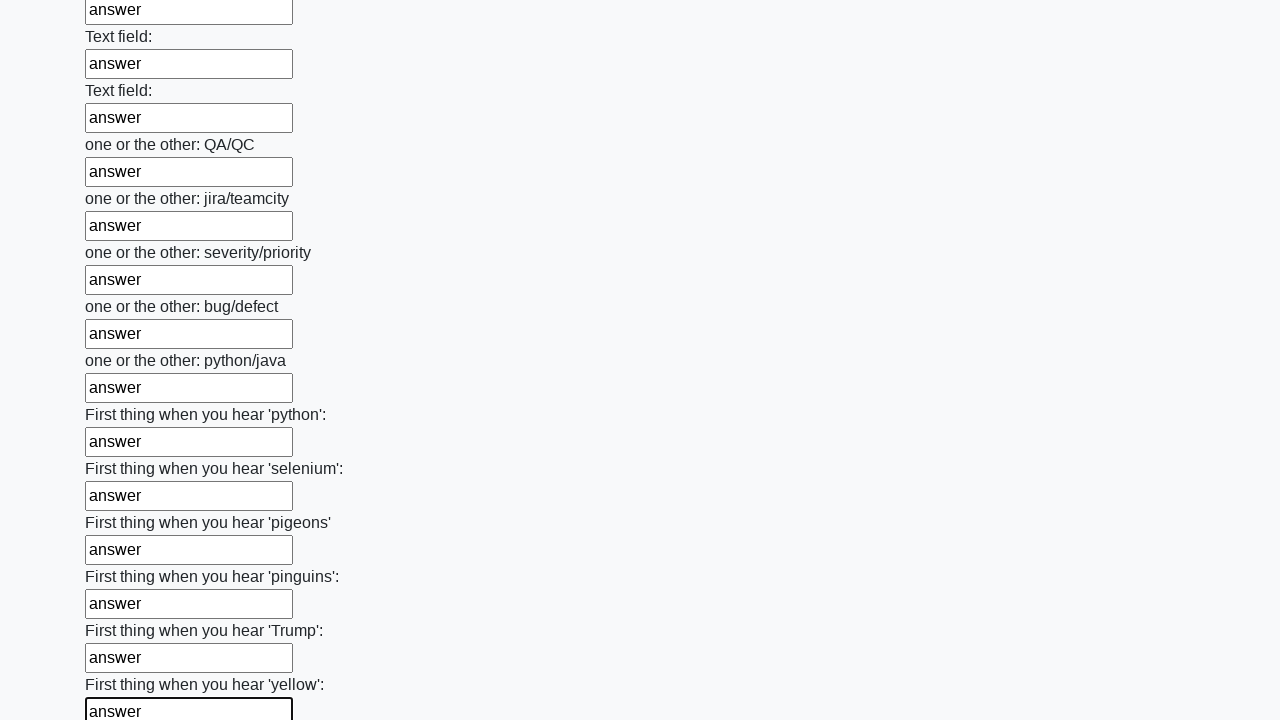

Filled an input field with 'answer' on input >> nth=98
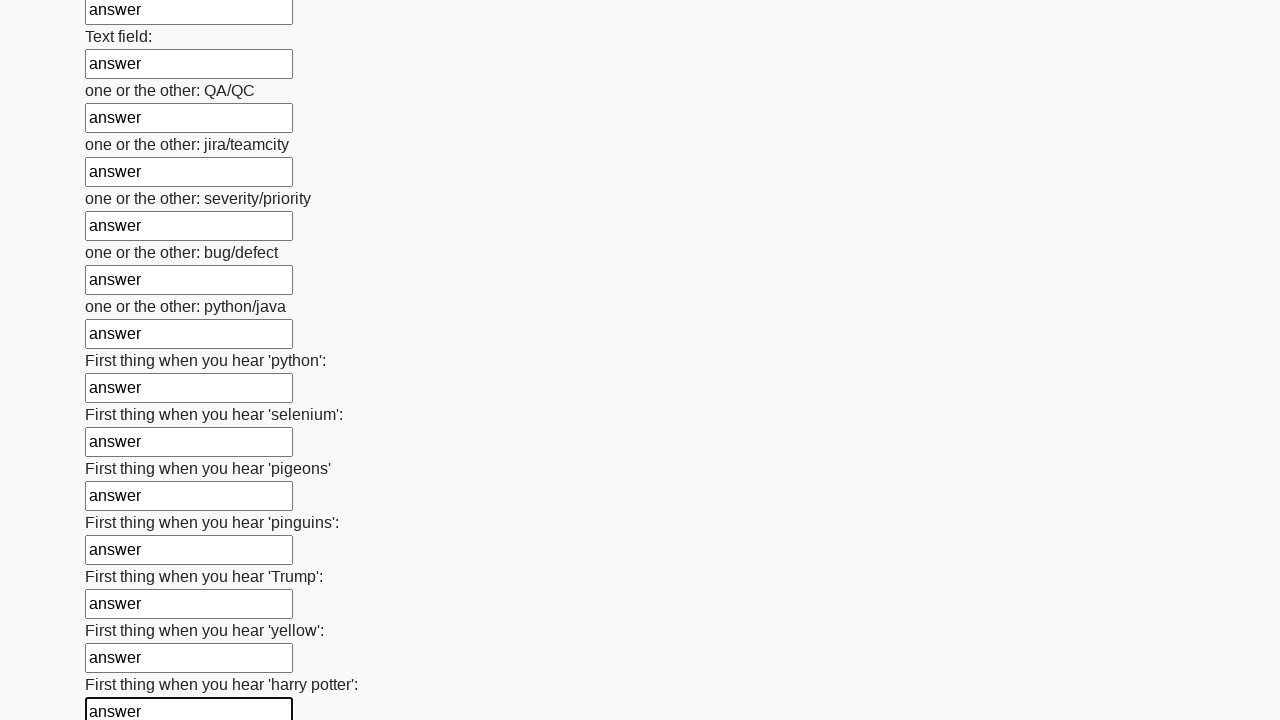

Filled an input field with 'answer' on input >> nth=99
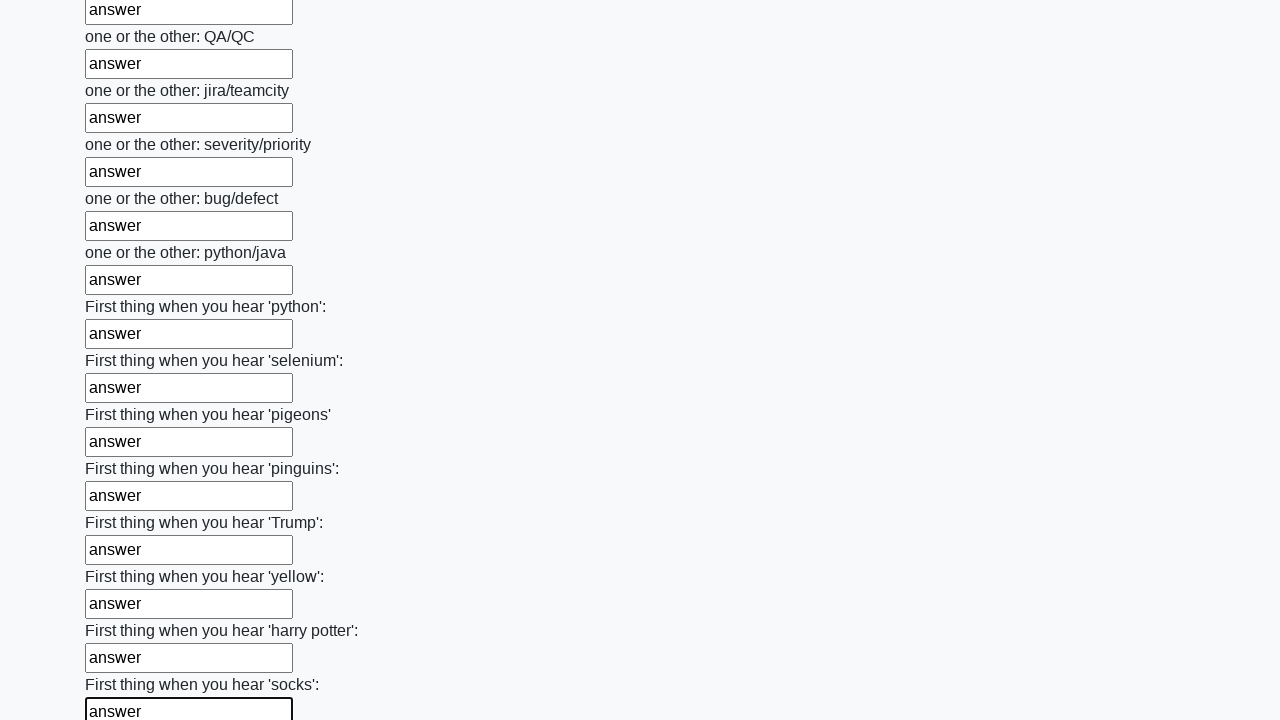

Clicked the submit button at (123, 611) on button.btn
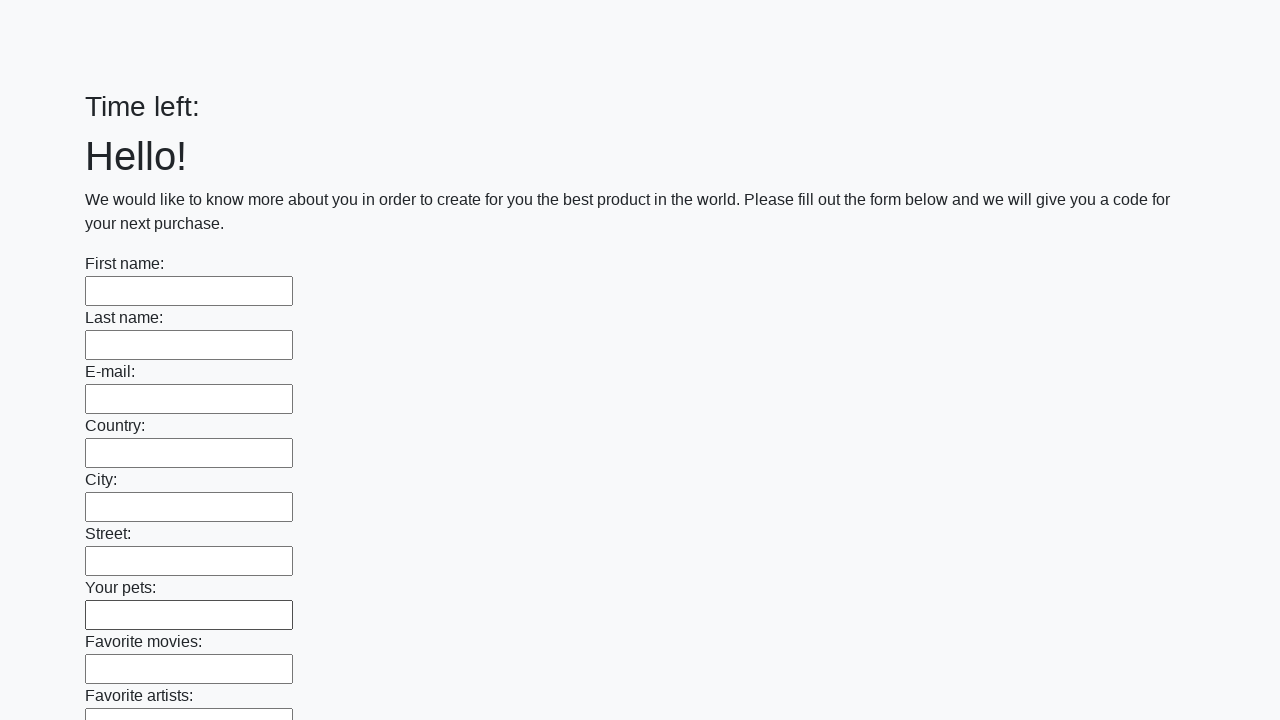

Form submission completed and page loaded
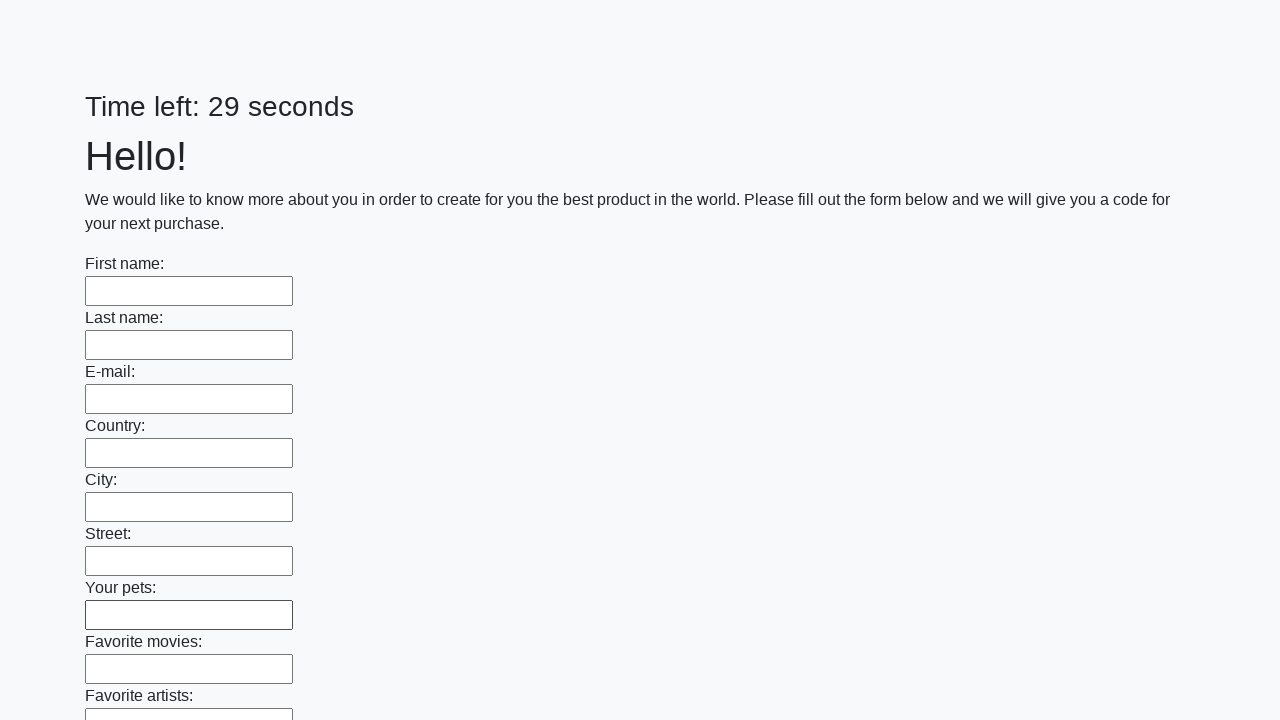

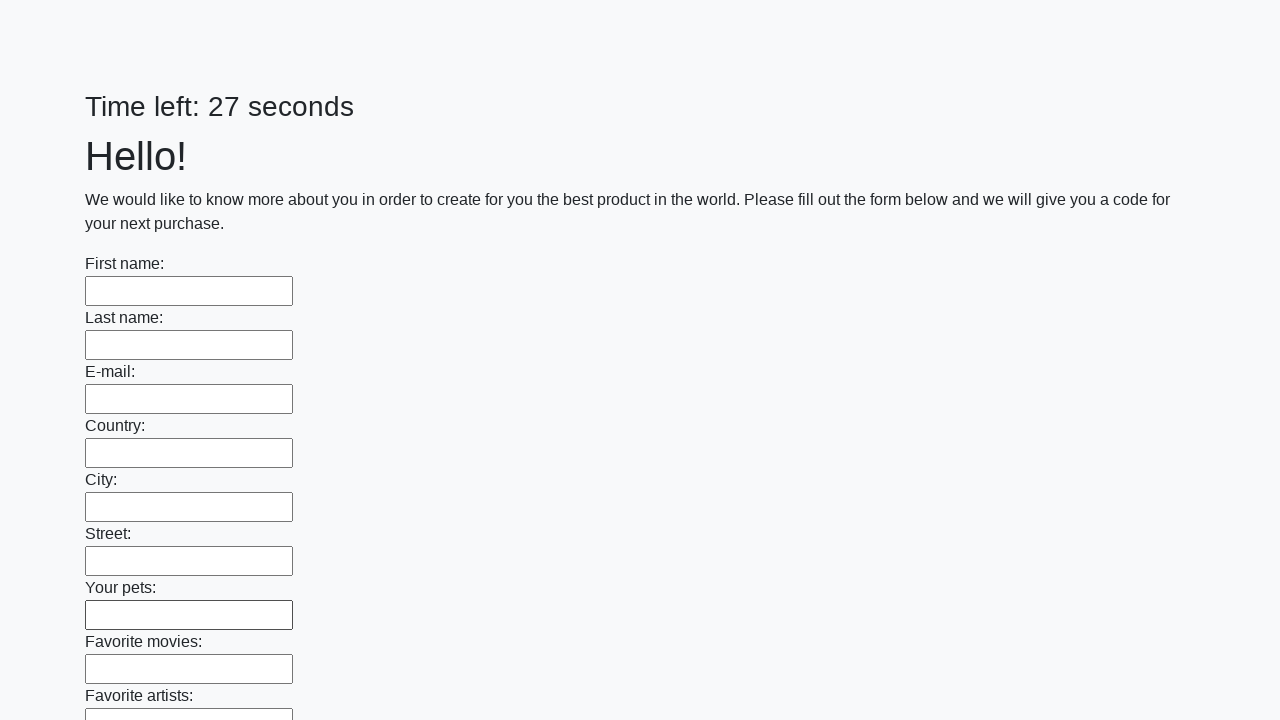